Automates playing the Universal Paperclips incremental game by repeatedly clicking the make paperclip button and buying wire when available and needed.

Starting URL: https://www.decisionproblem.com/paperclips/index2.html

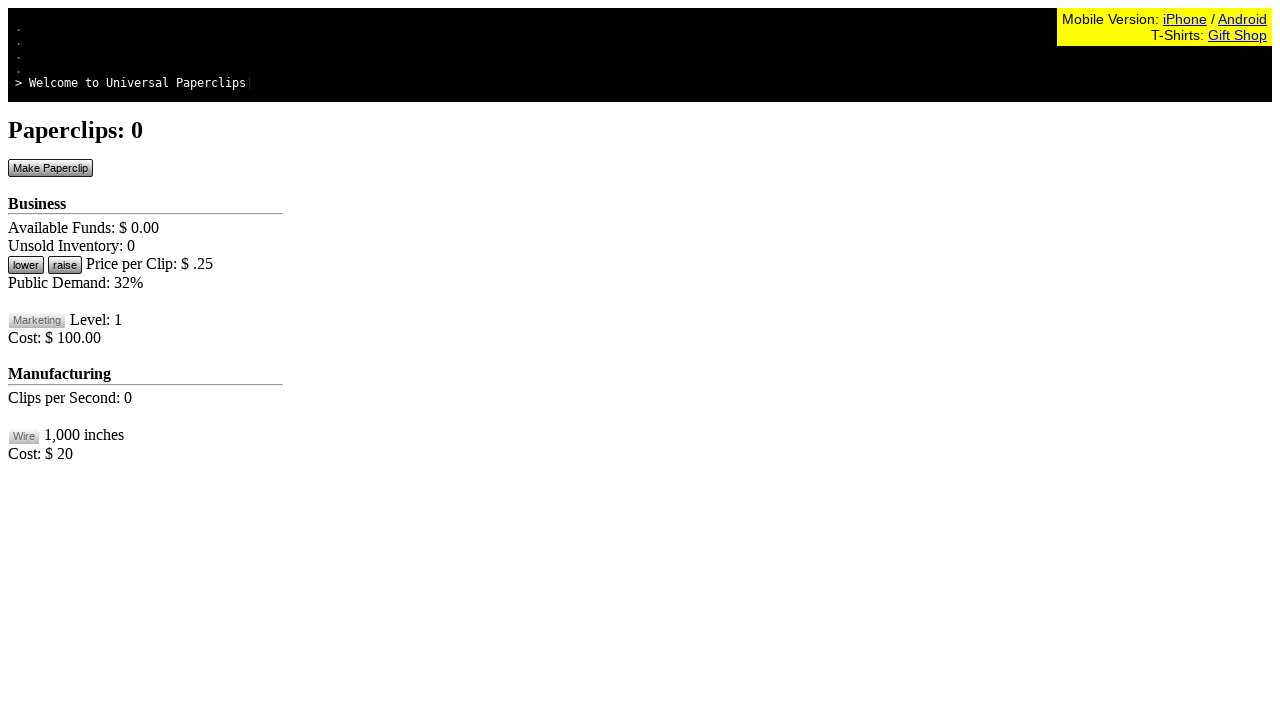

Waited for make paperclip button to load
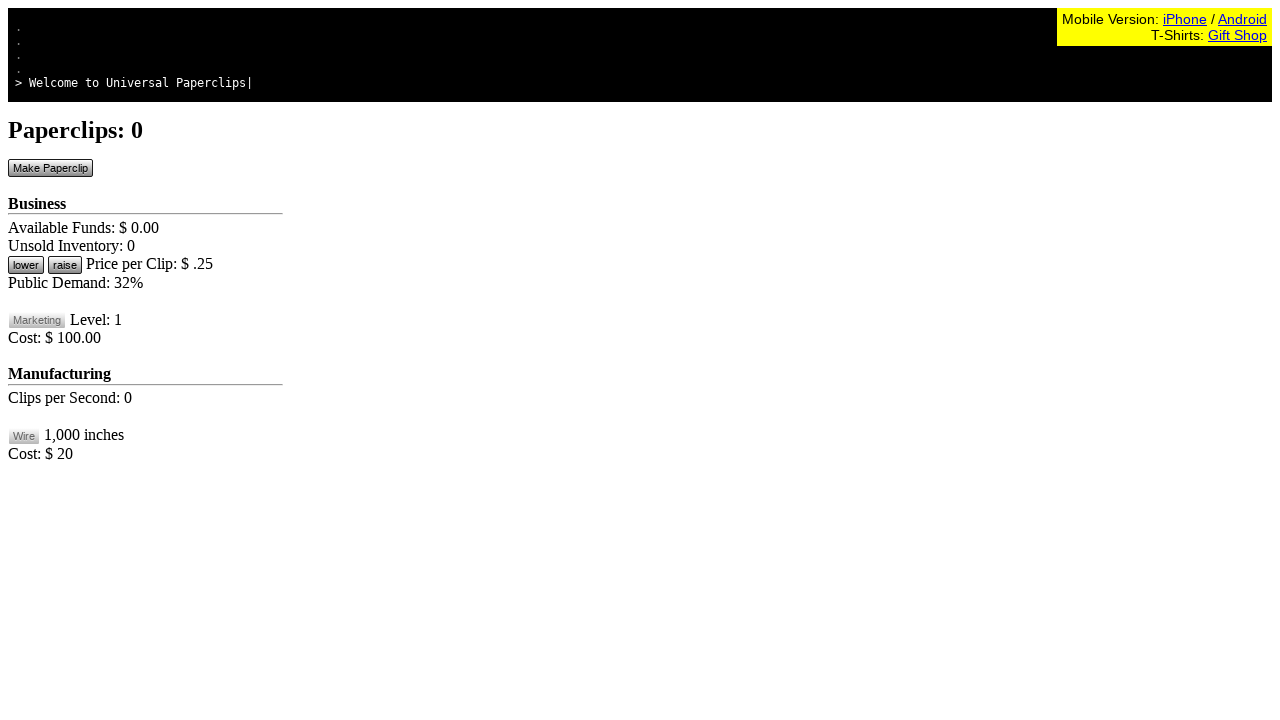

Clicked make paperclip button at (50, 168) on #btnMakePaperclip
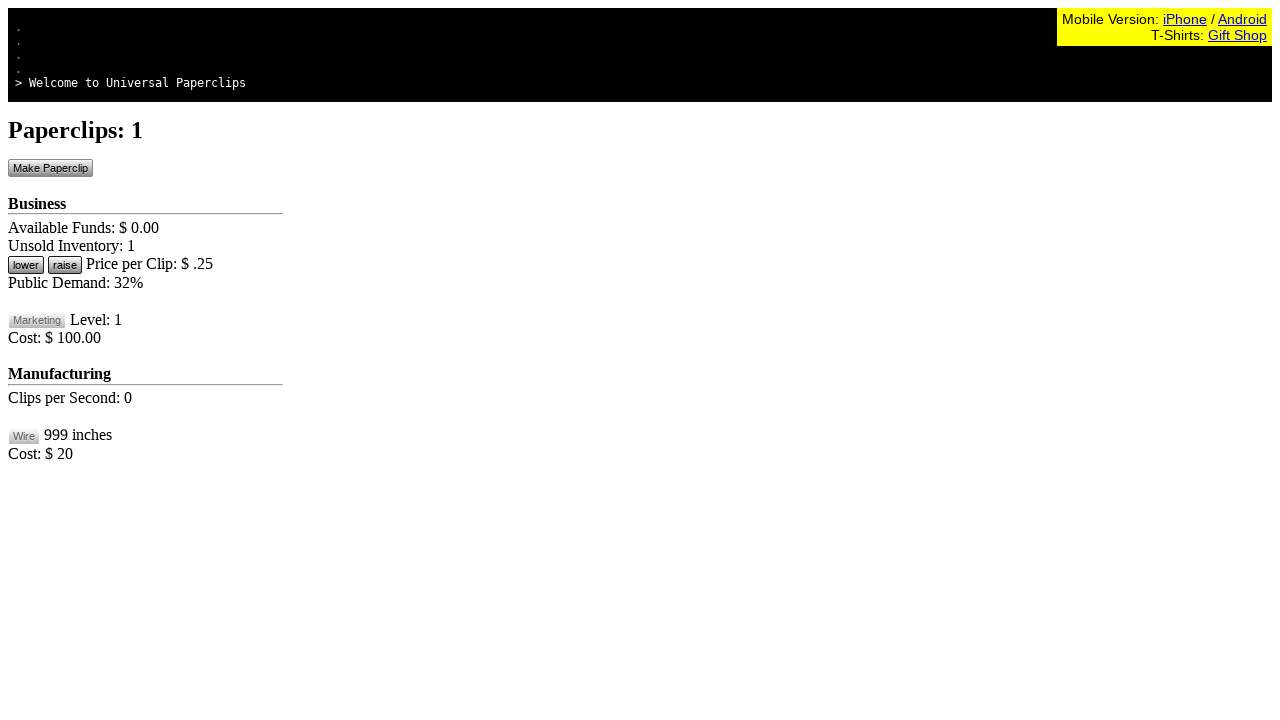

Clicked make paperclip button at (50, 168) on #btnMakePaperclip
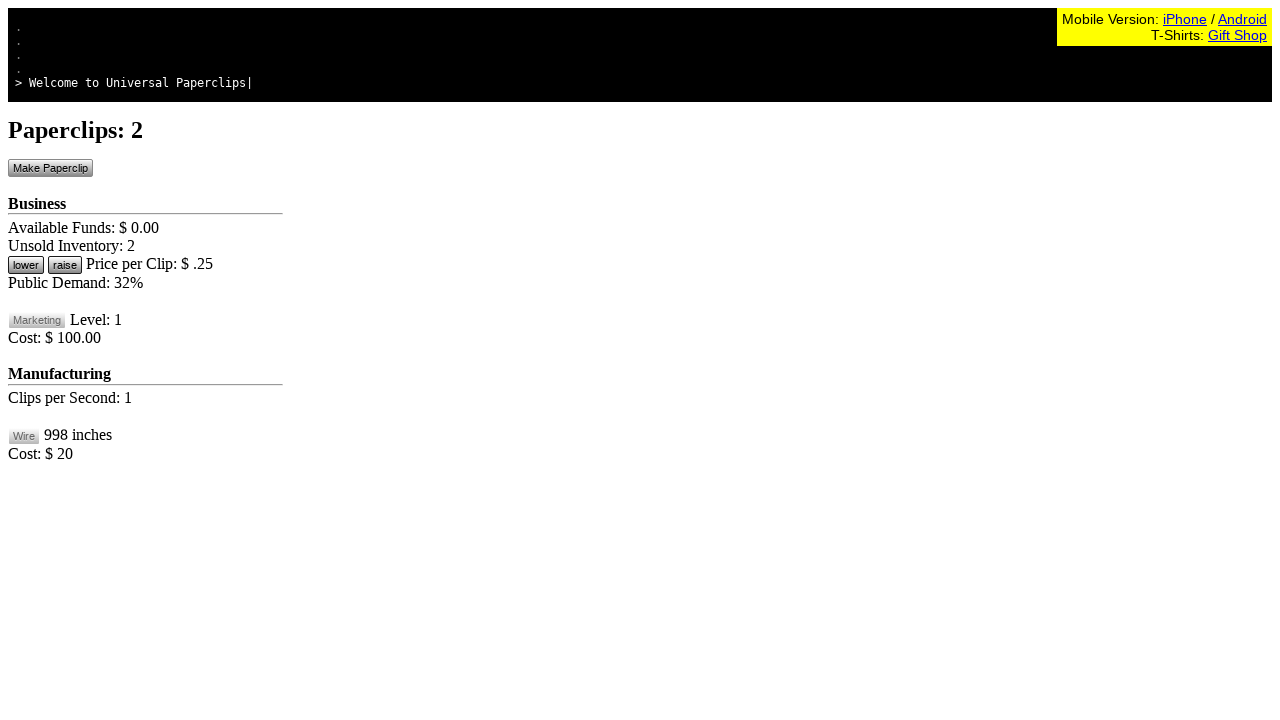

Clicked make paperclip button at (50, 168) on #btnMakePaperclip
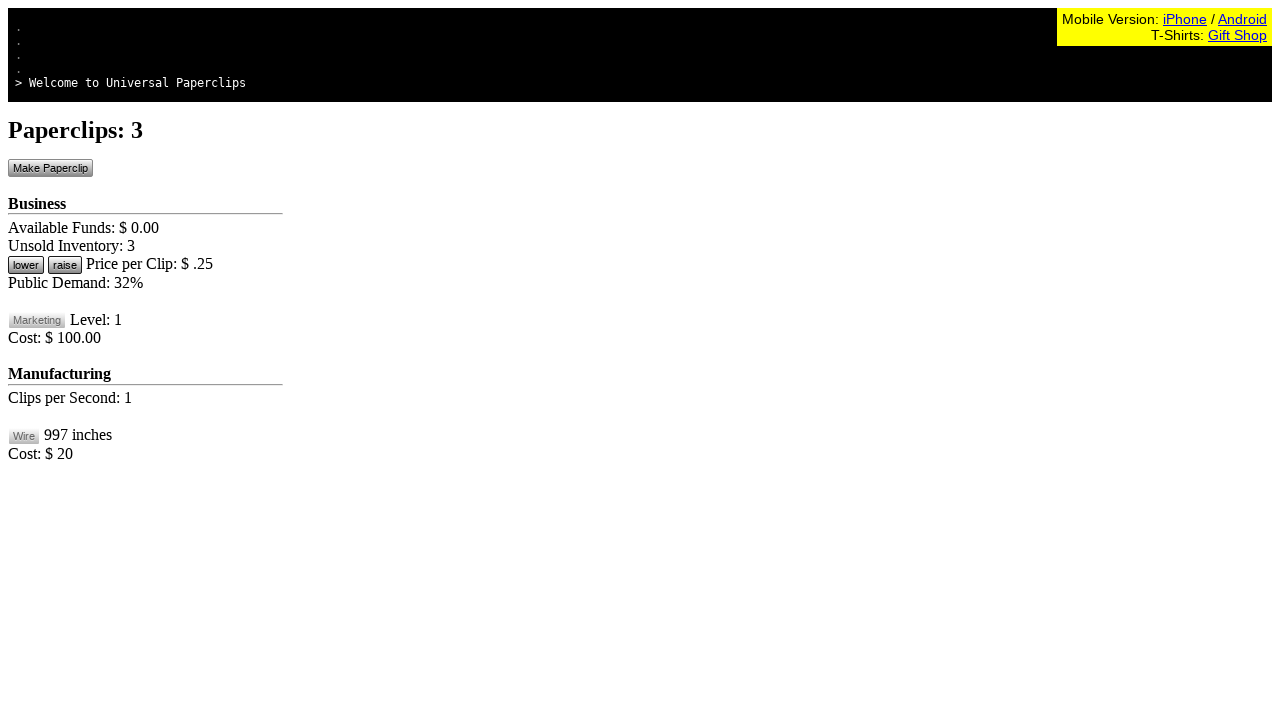

Clicked make paperclip button at (50, 168) on #btnMakePaperclip
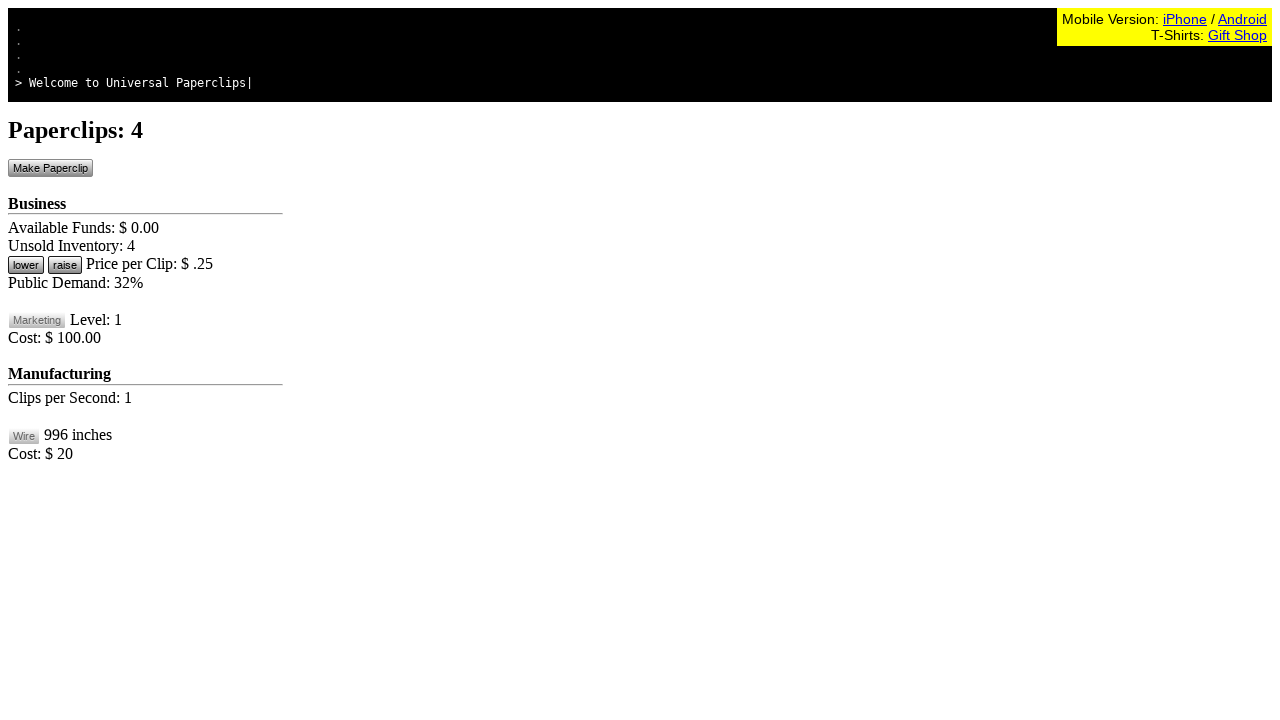

Clicked make paperclip button at (50, 168) on #btnMakePaperclip
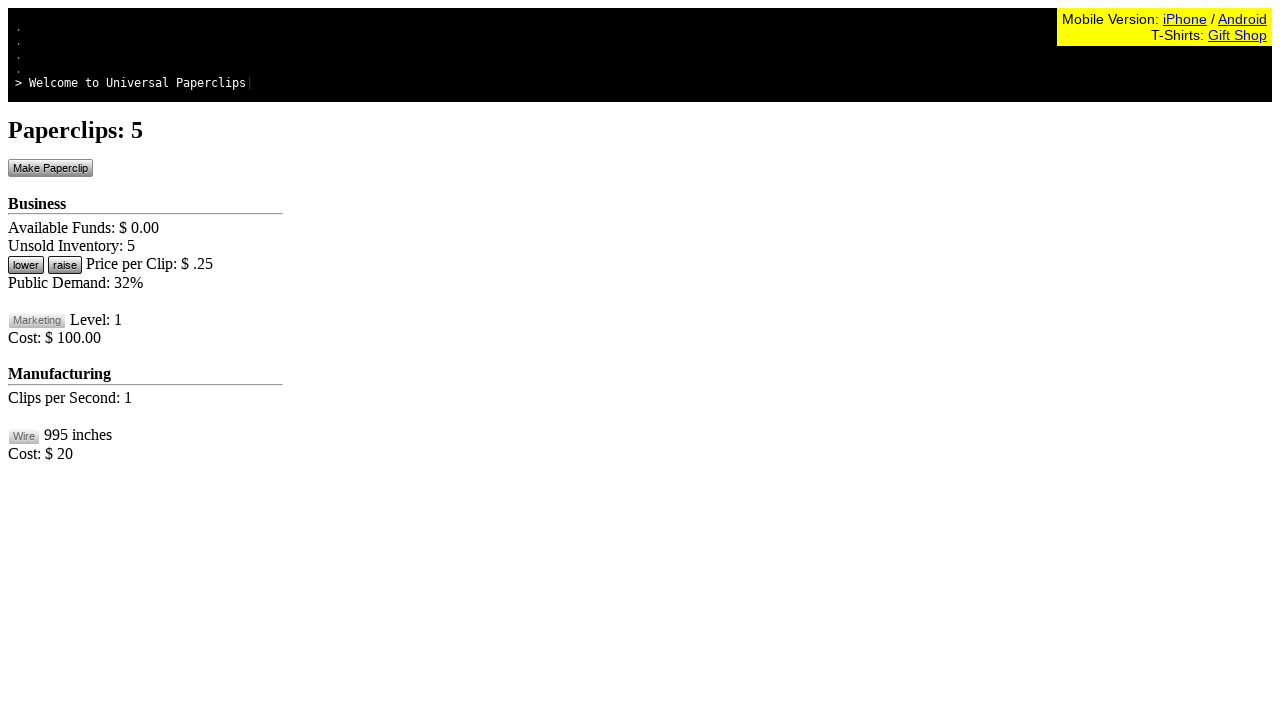

Clicked make paperclip button at (50, 168) on #btnMakePaperclip
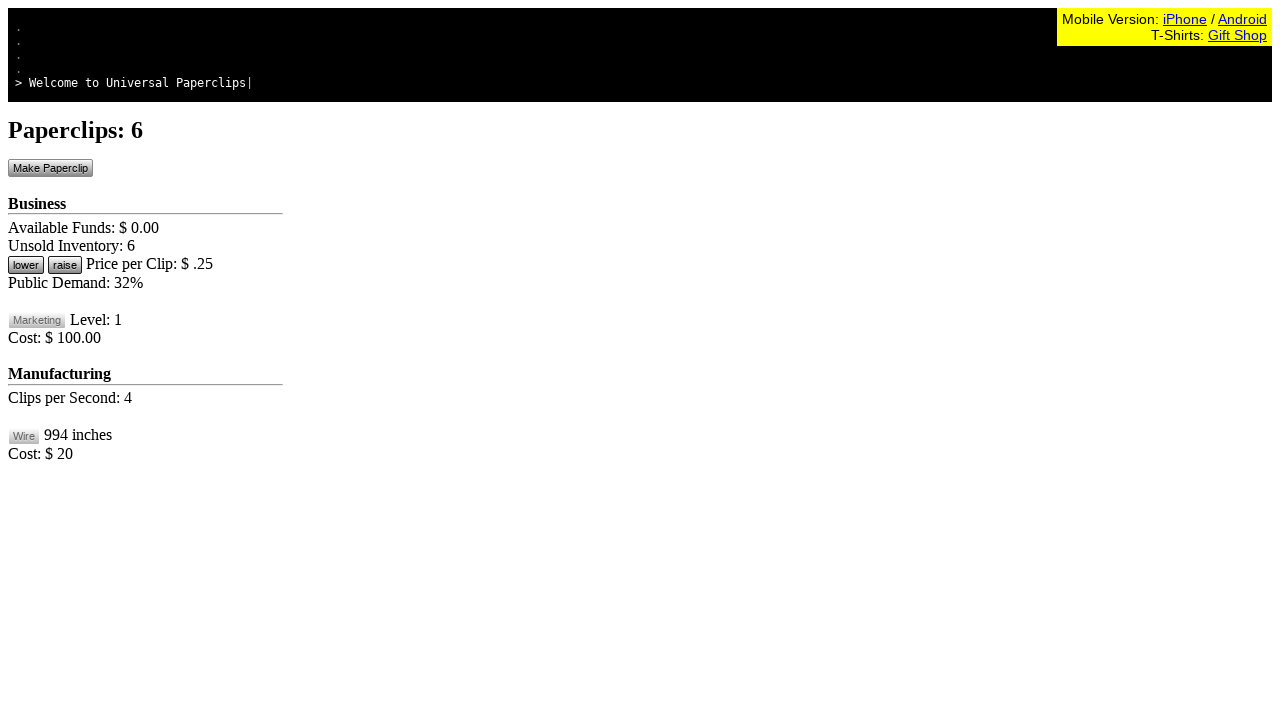

Clicked make paperclip button at (50, 168) on #btnMakePaperclip
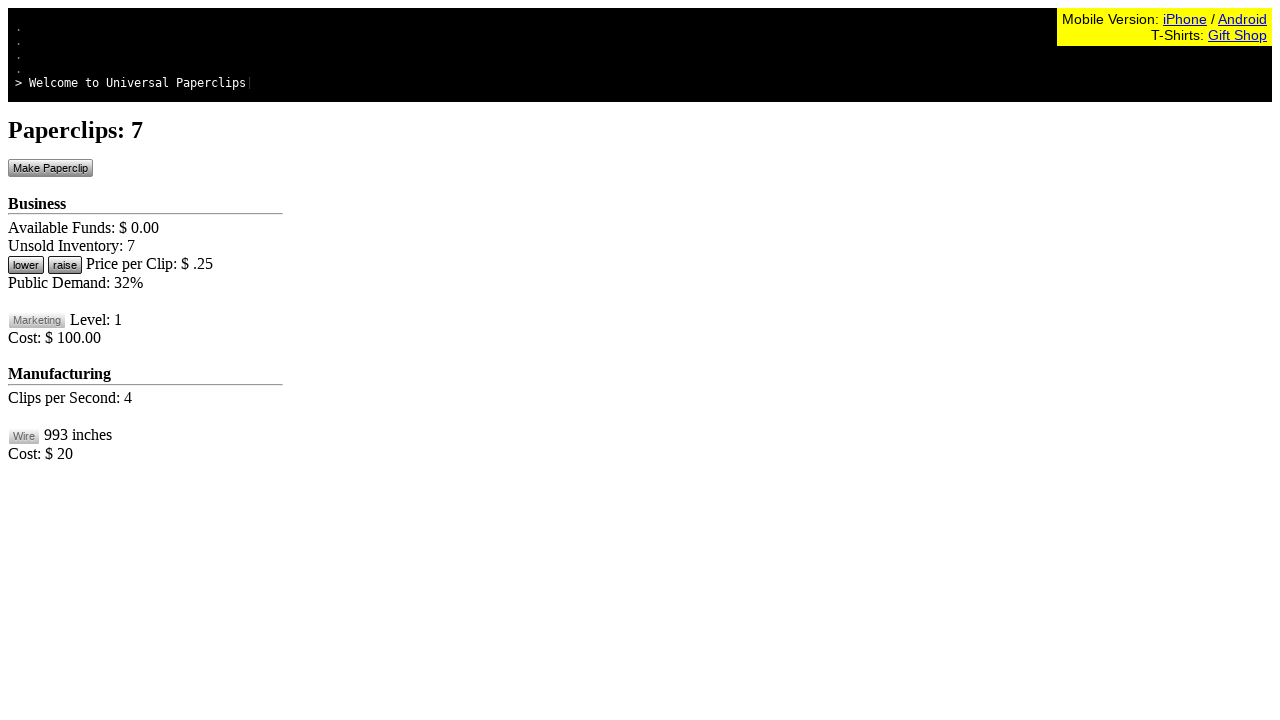

Clicked make paperclip button at (50, 168) on #btnMakePaperclip
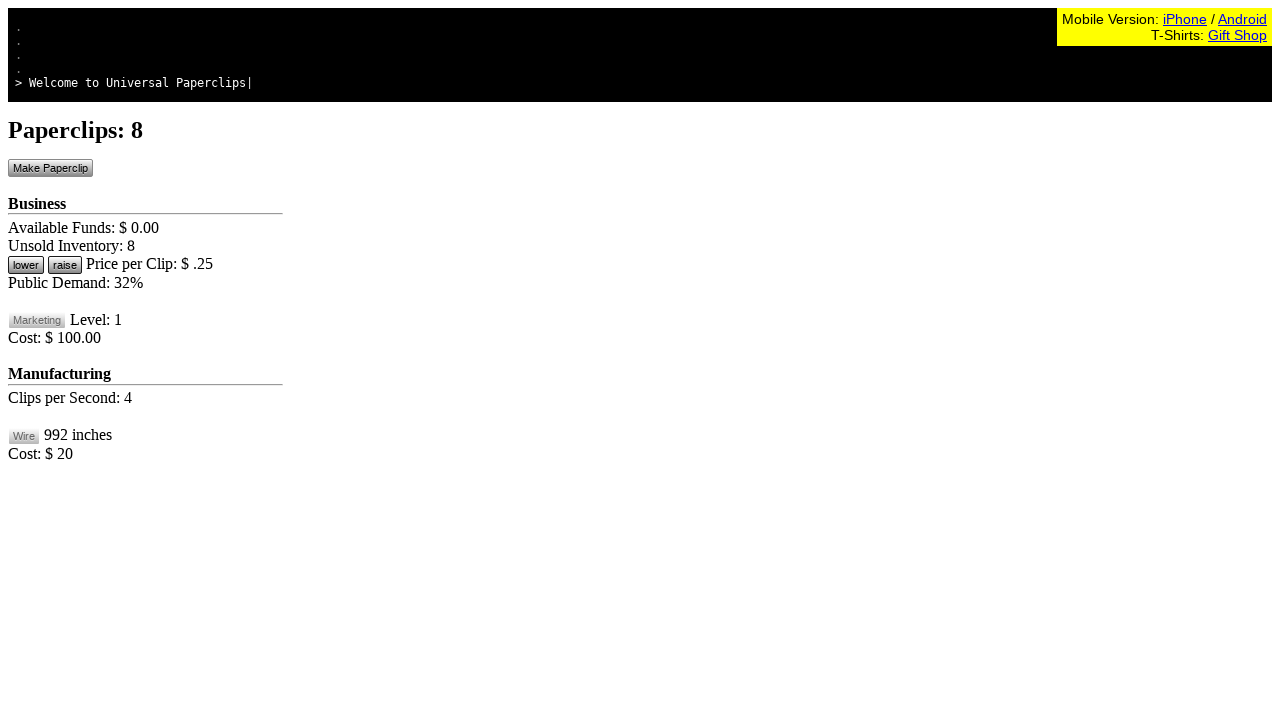

Clicked make paperclip button at (50, 168) on #btnMakePaperclip
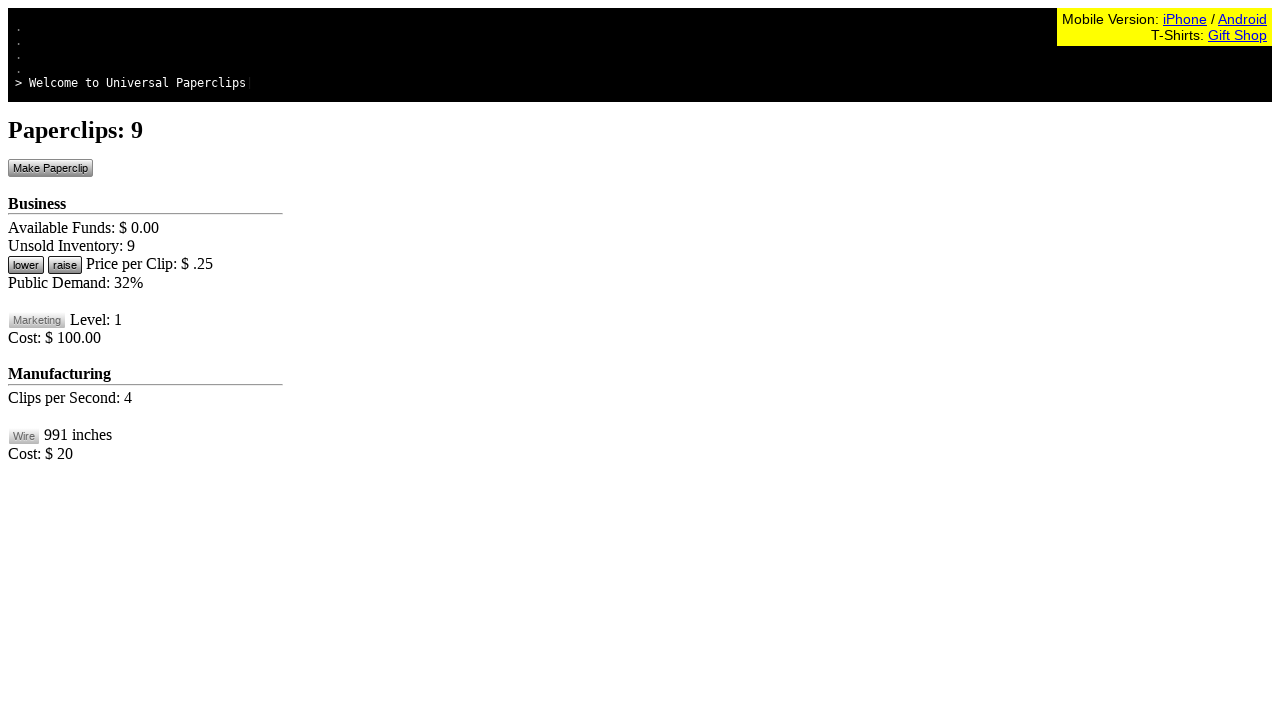

Clicked make paperclip button at (50, 168) on #btnMakePaperclip
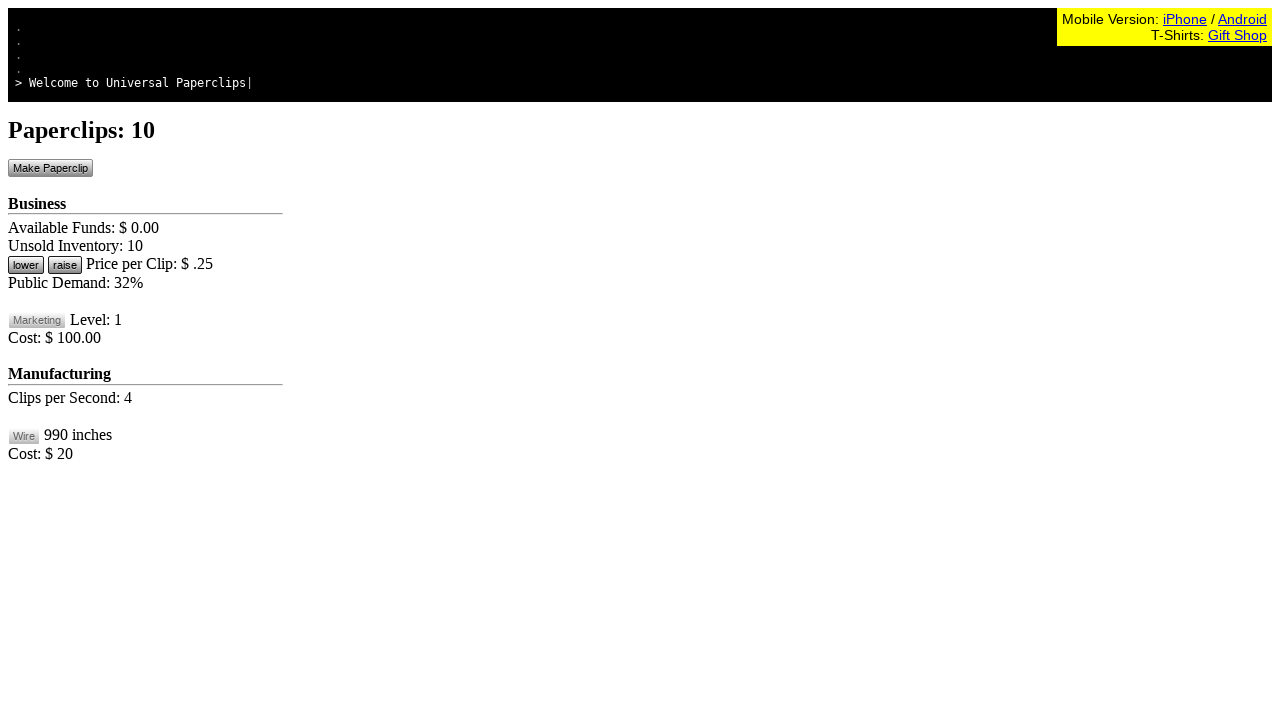

Clicked make paperclip button at (50, 168) on #btnMakePaperclip
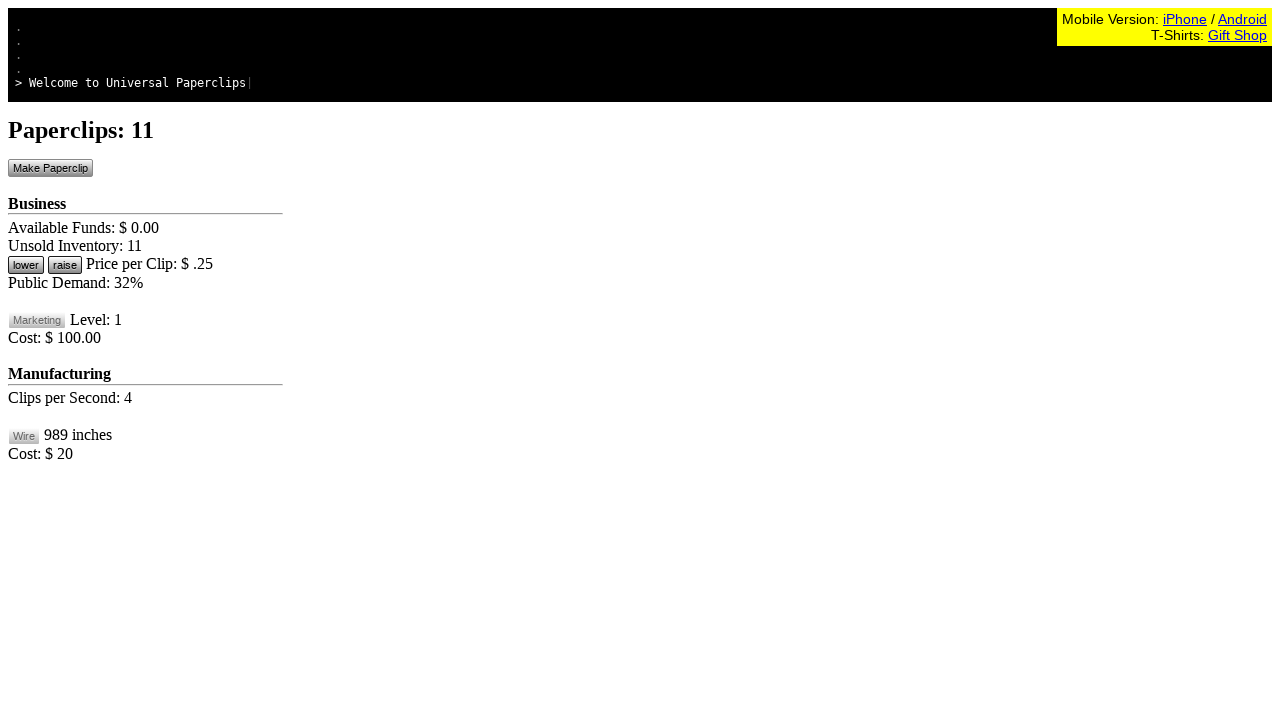

Clicked make paperclip button at (50, 168) on #btnMakePaperclip
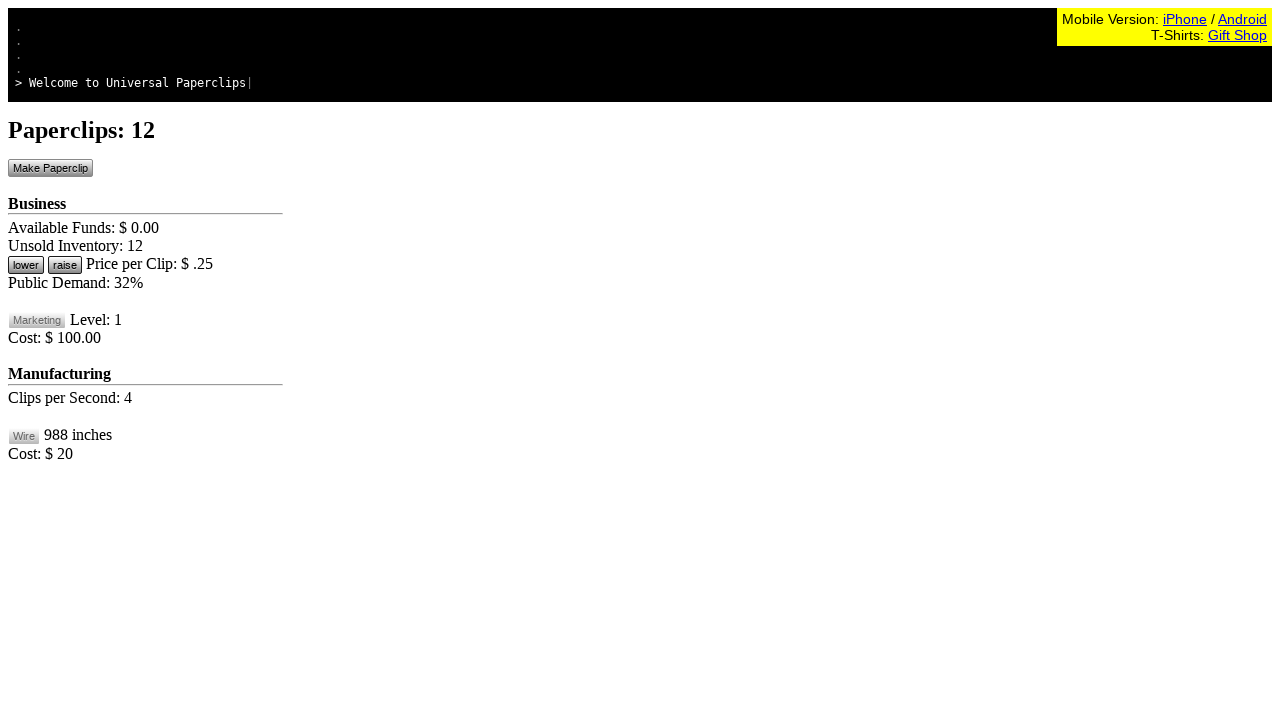

Clicked make paperclip button at (50, 168) on #btnMakePaperclip
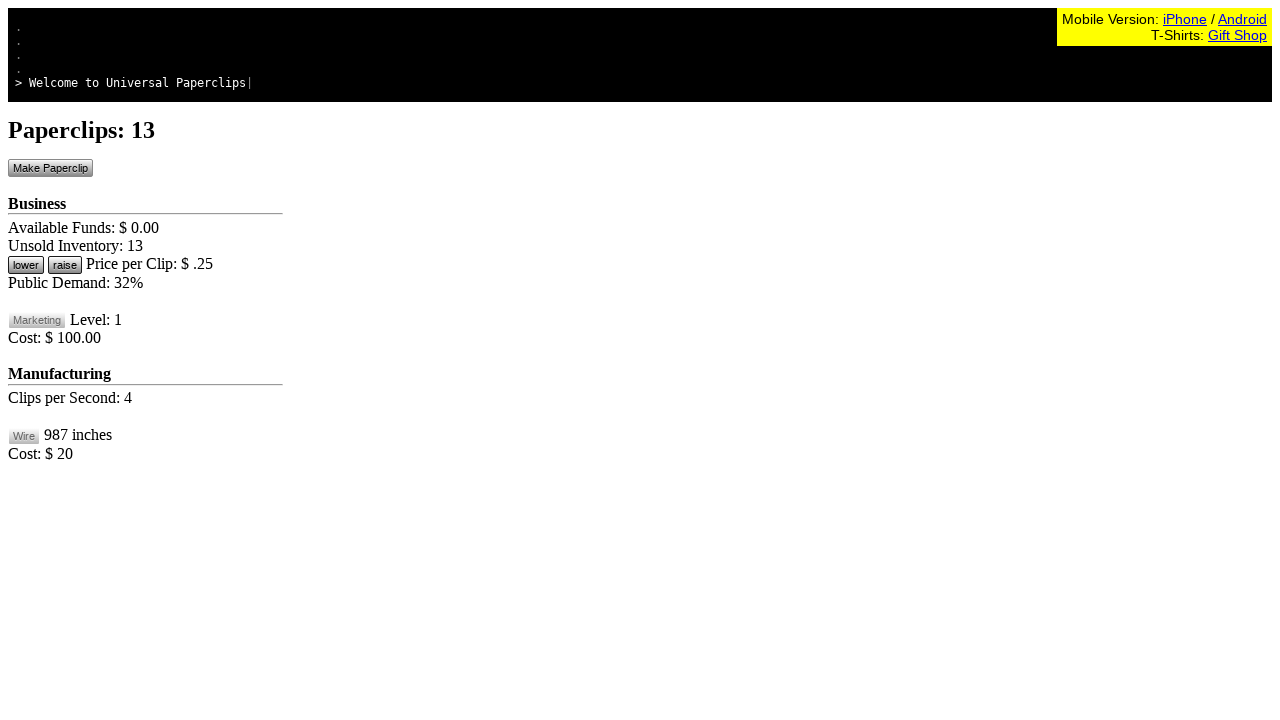

Clicked make paperclip button at (50, 168) on #btnMakePaperclip
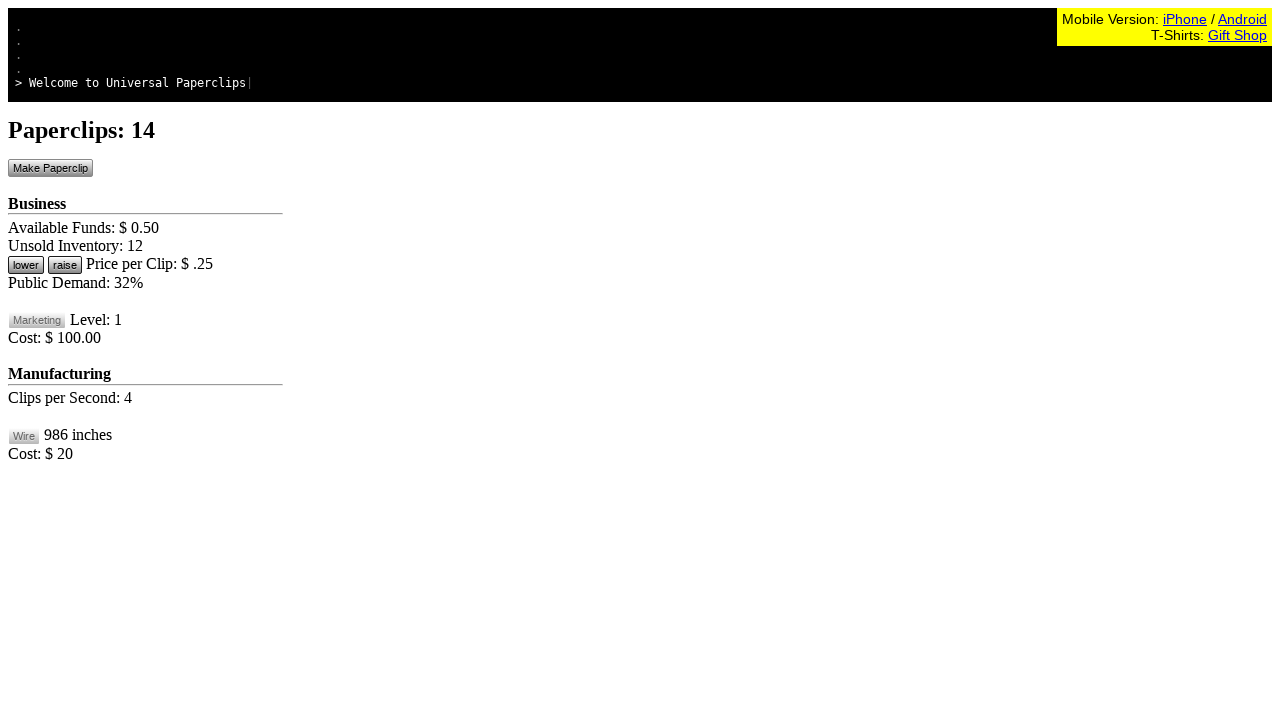

Clicked make paperclip button at (50, 168) on #btnMakePaperclip
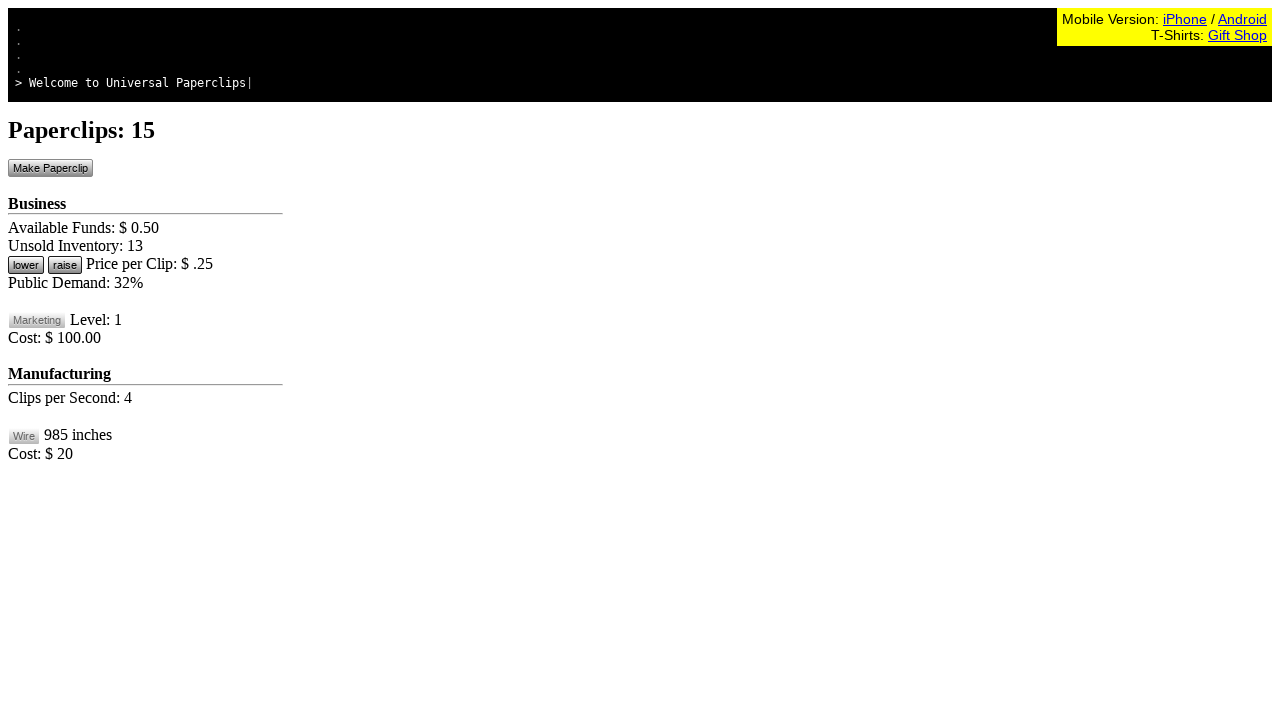

Clicked make paperclip button at (50, 168) on #btnMakePaperclip
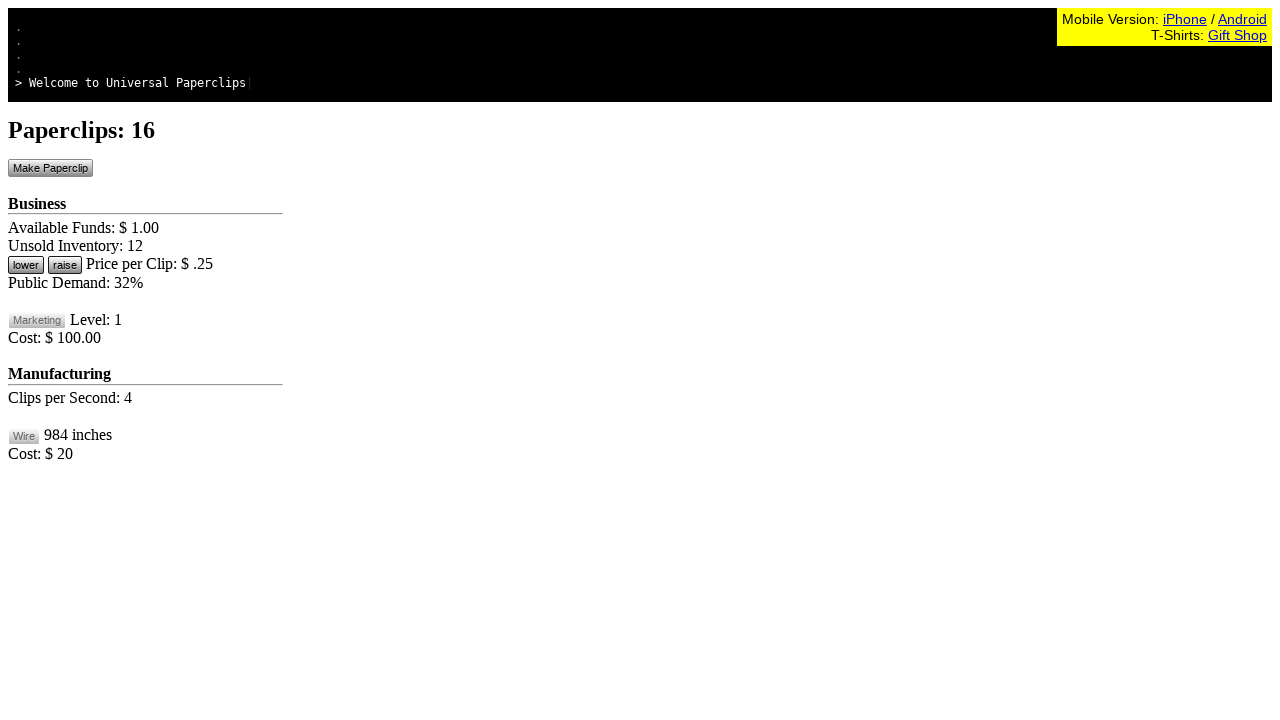

Clicked make paperclip button at (50, 168) on #btnMakePaperclip
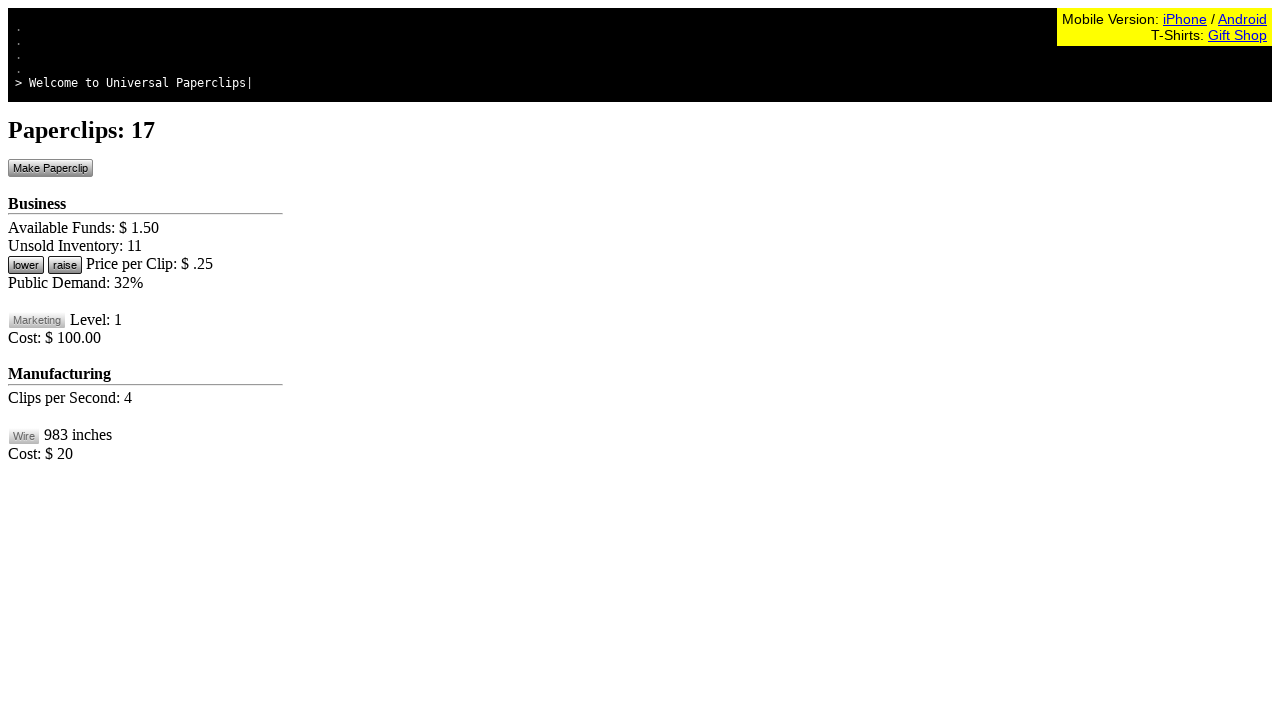

Clicked make paperclip button at (50, 168) on #btnMakePaperclip
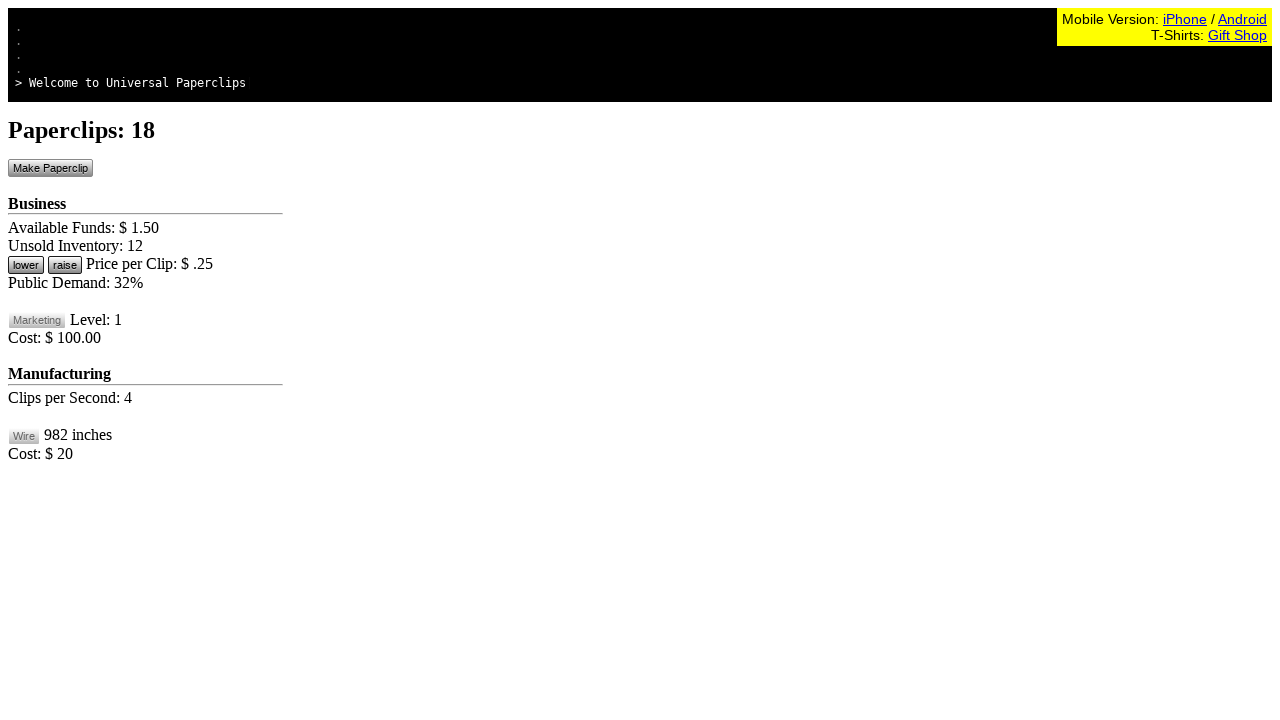

Clicked make paperclip button at (50, 168) on #btnMakePaperclip
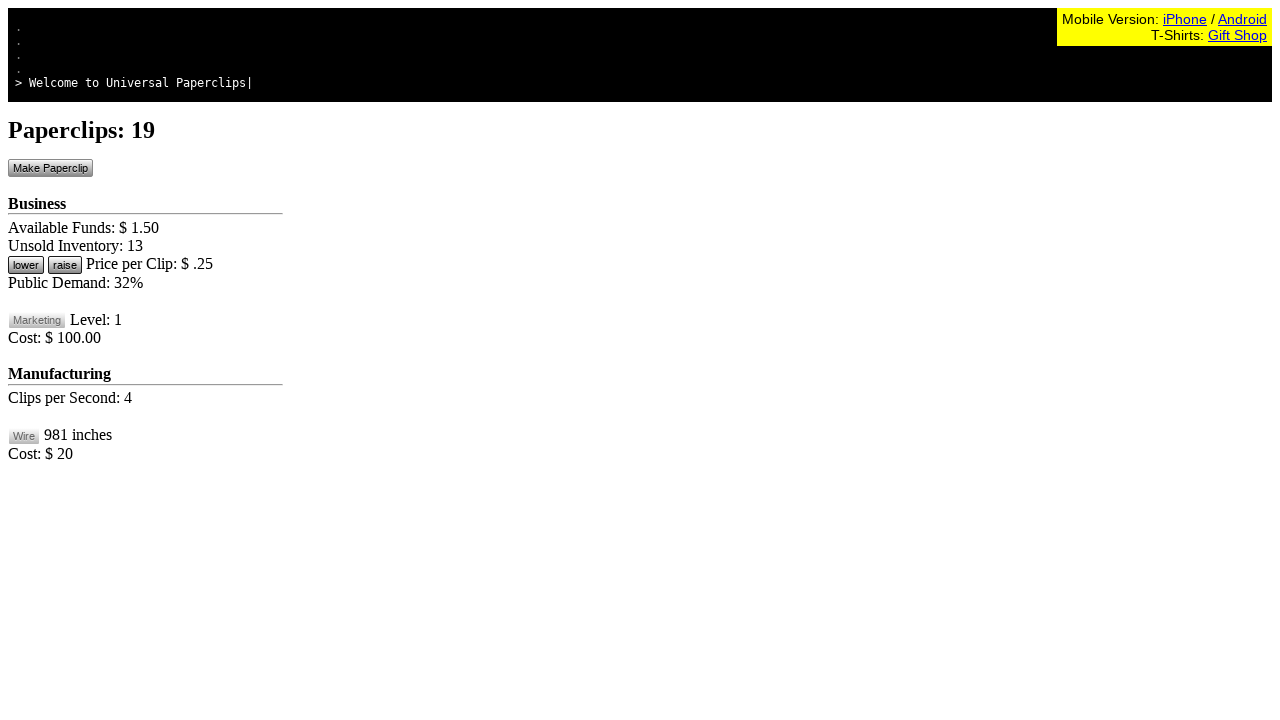

Clicked make paperclip button at (50, 168) on #btnMakePaperclip
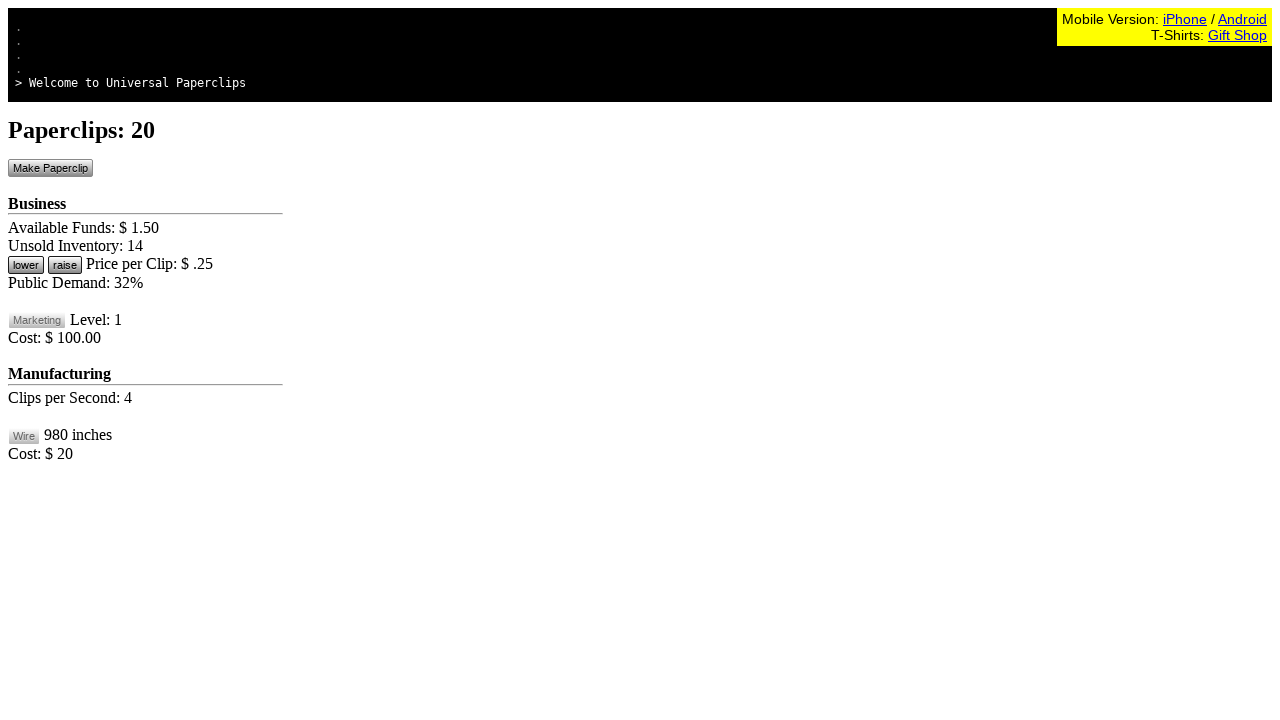

Clicked make paperclip button at (50, 168) on #btnMakePaperclip
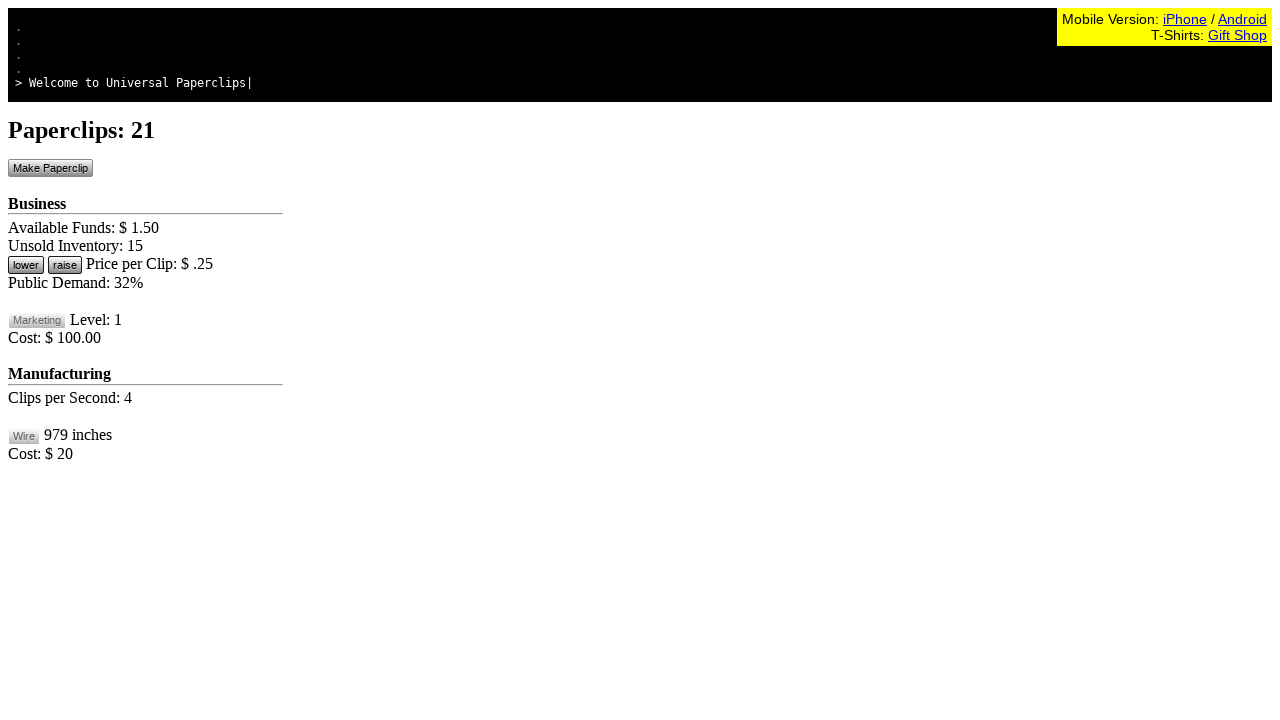

Clicked make paperclip button at (50, 168) on #btnMakePaperclip
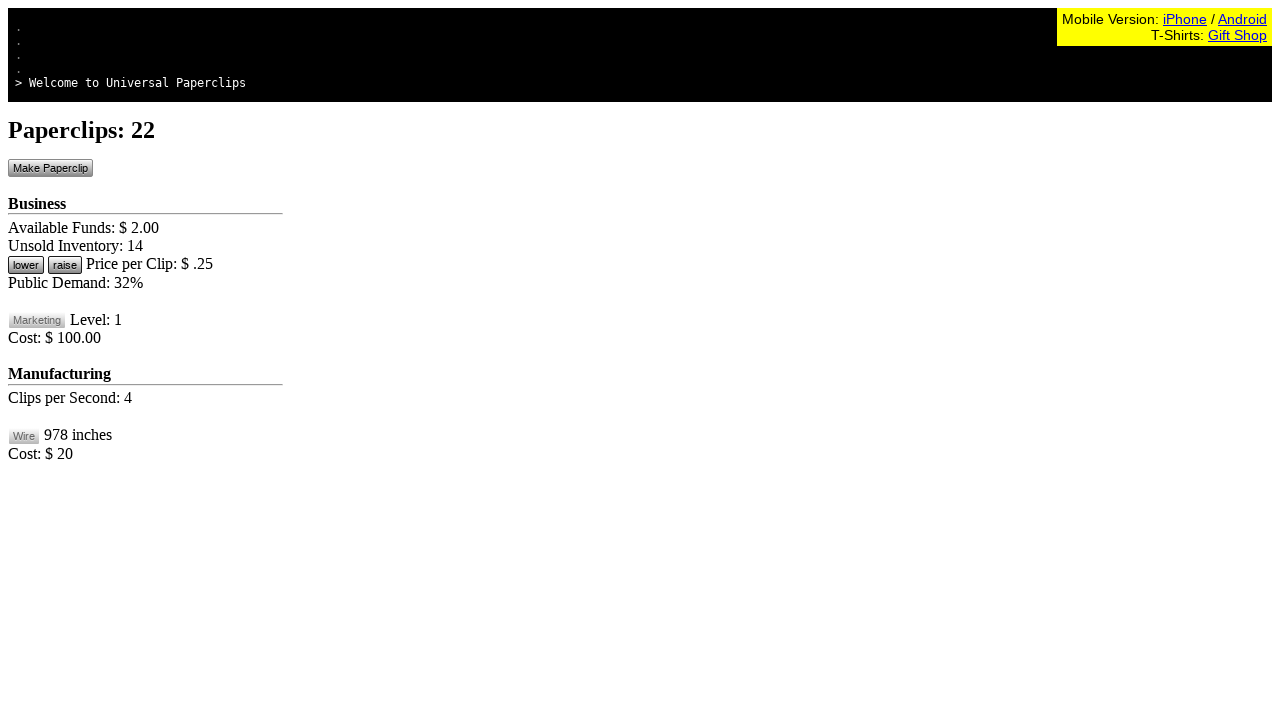

Clicked make paperclip button at (50, 168) on #btnMakePaperclip
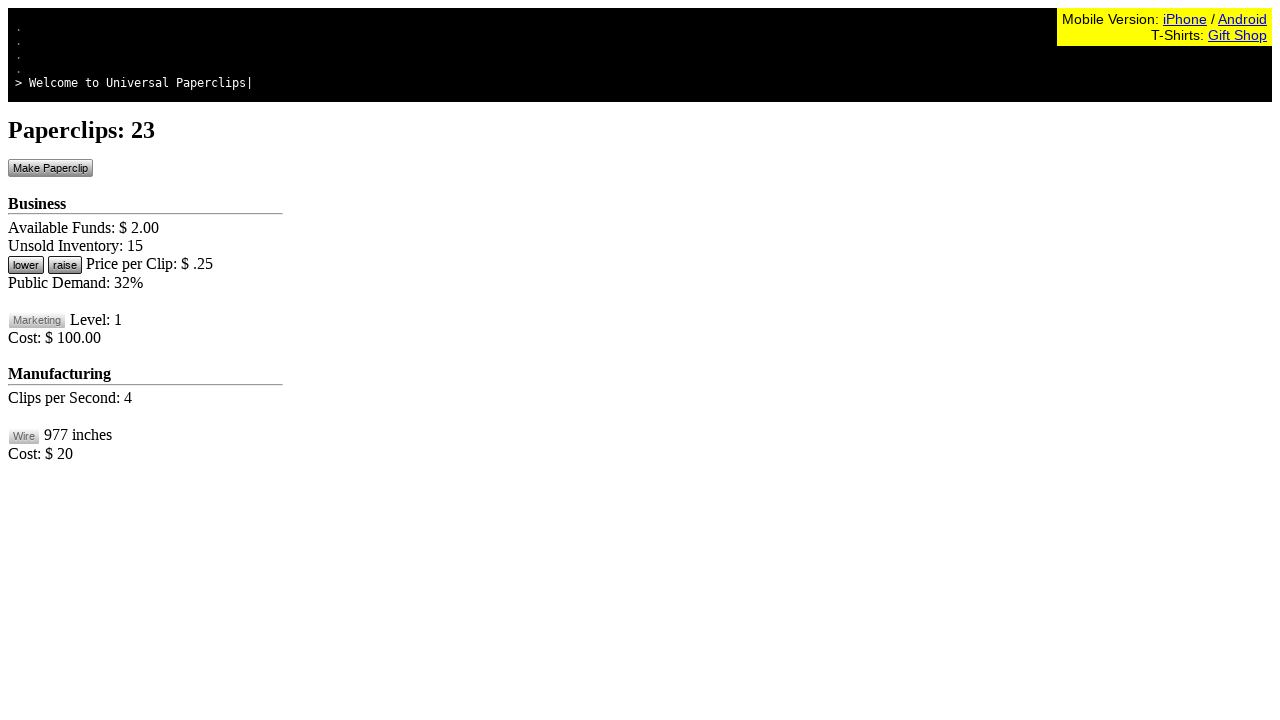

Clicked make paperclip button at (50, 168) on #btnMakePaperclip
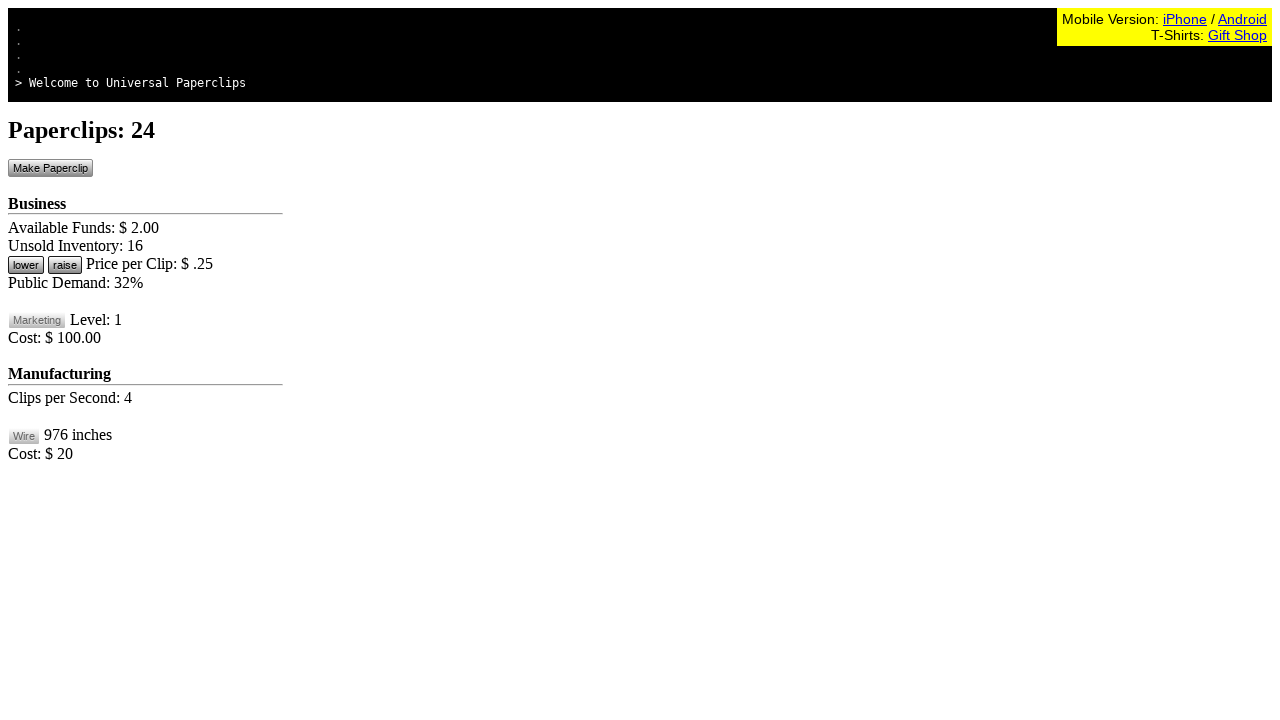

Clicked make paperclip button at (50, 168) on #btnMakePaperclip
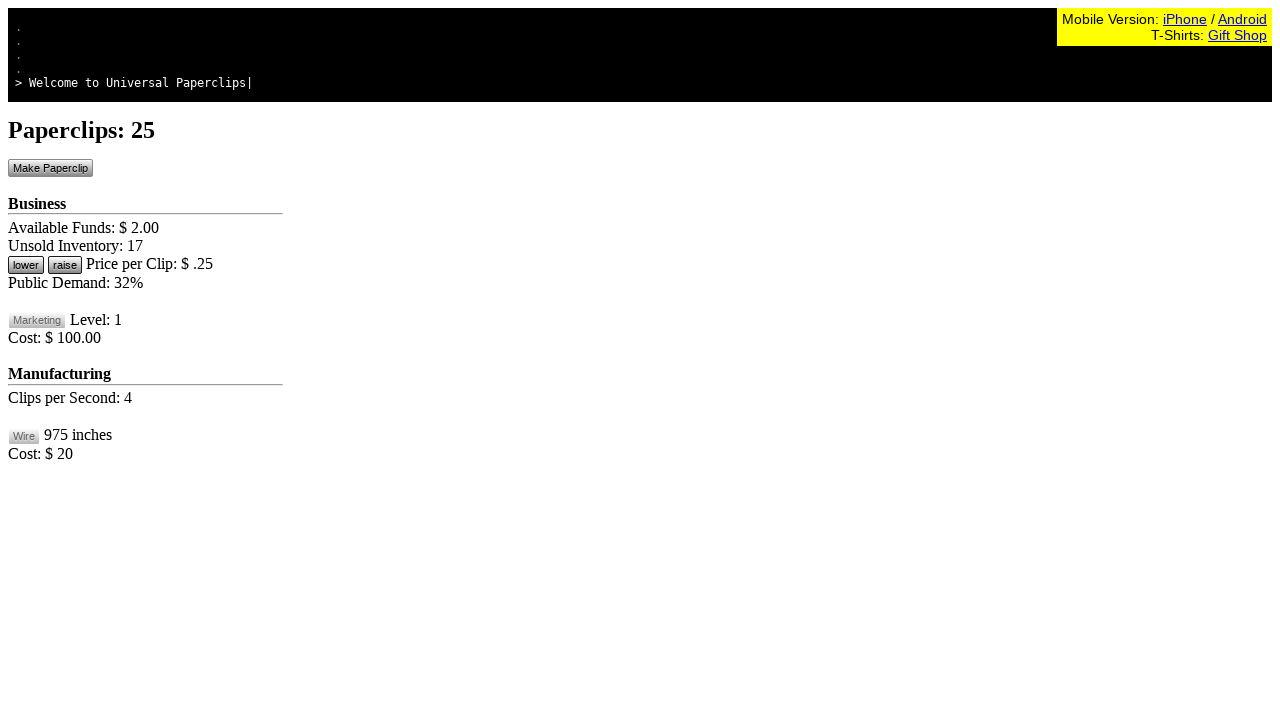

Clicked make paperclip button at (50, 168) on #btnMakePaperclip
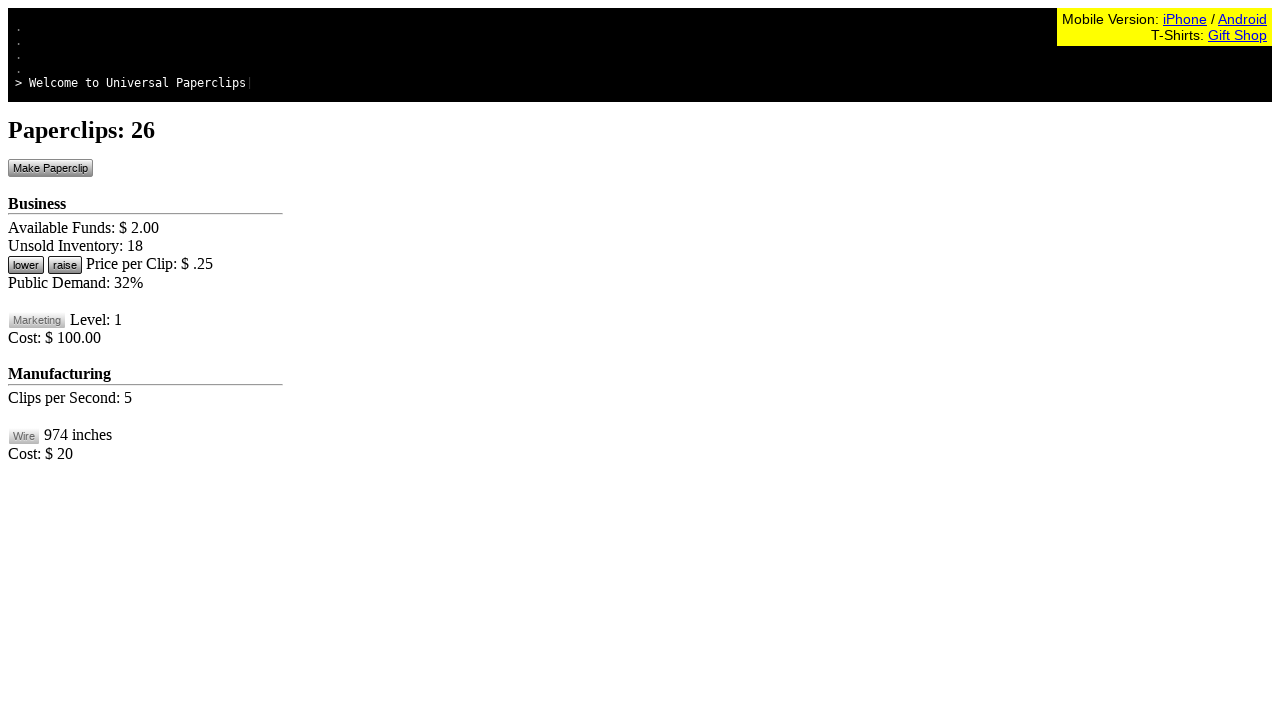

Clicked make paperclip button at (50, 168) on #btnMakePaperclip
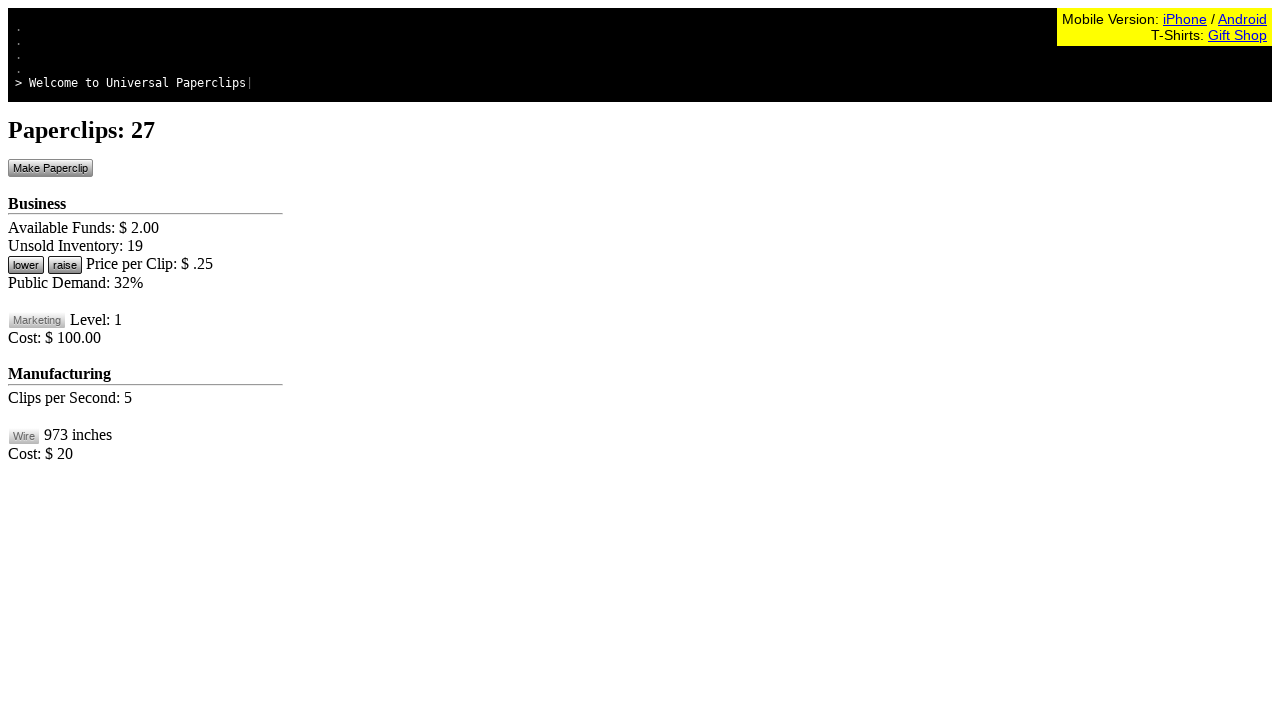

Clicked make paperclip button at (50, 168) on #btnMakePaperclip
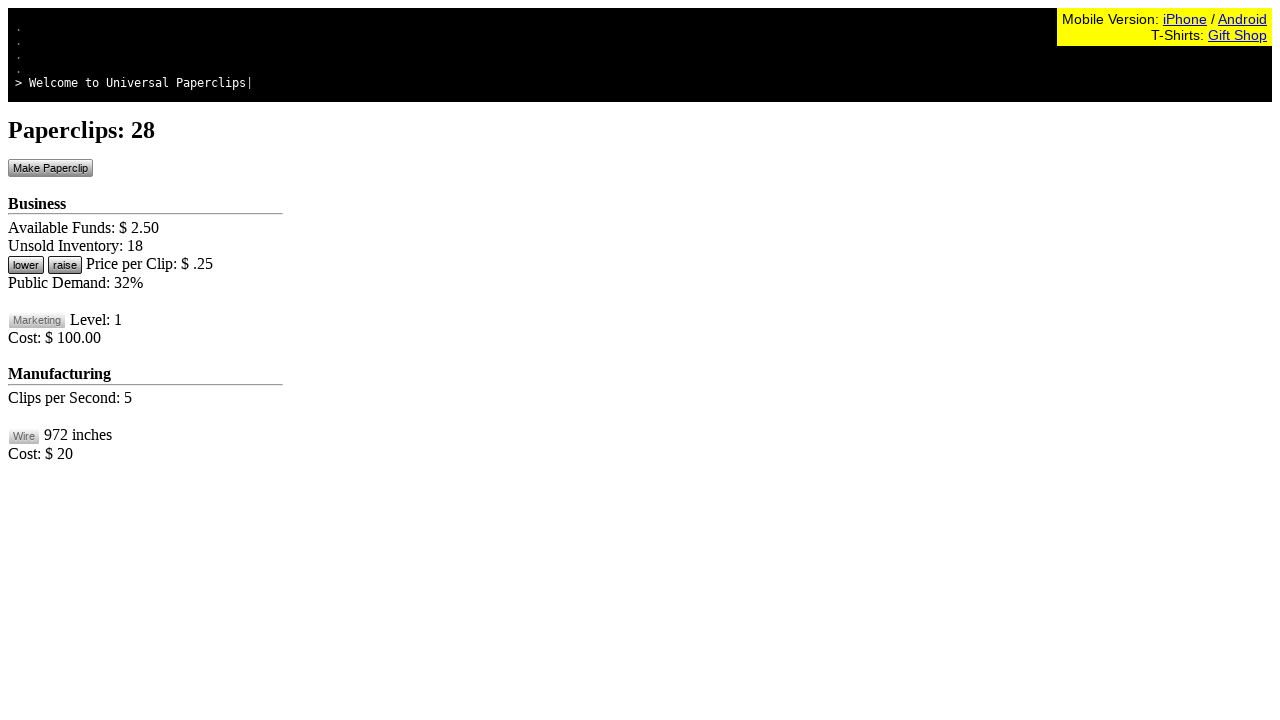

Clicked make paperclip button at (50, 168) on #btnMakePaperclip
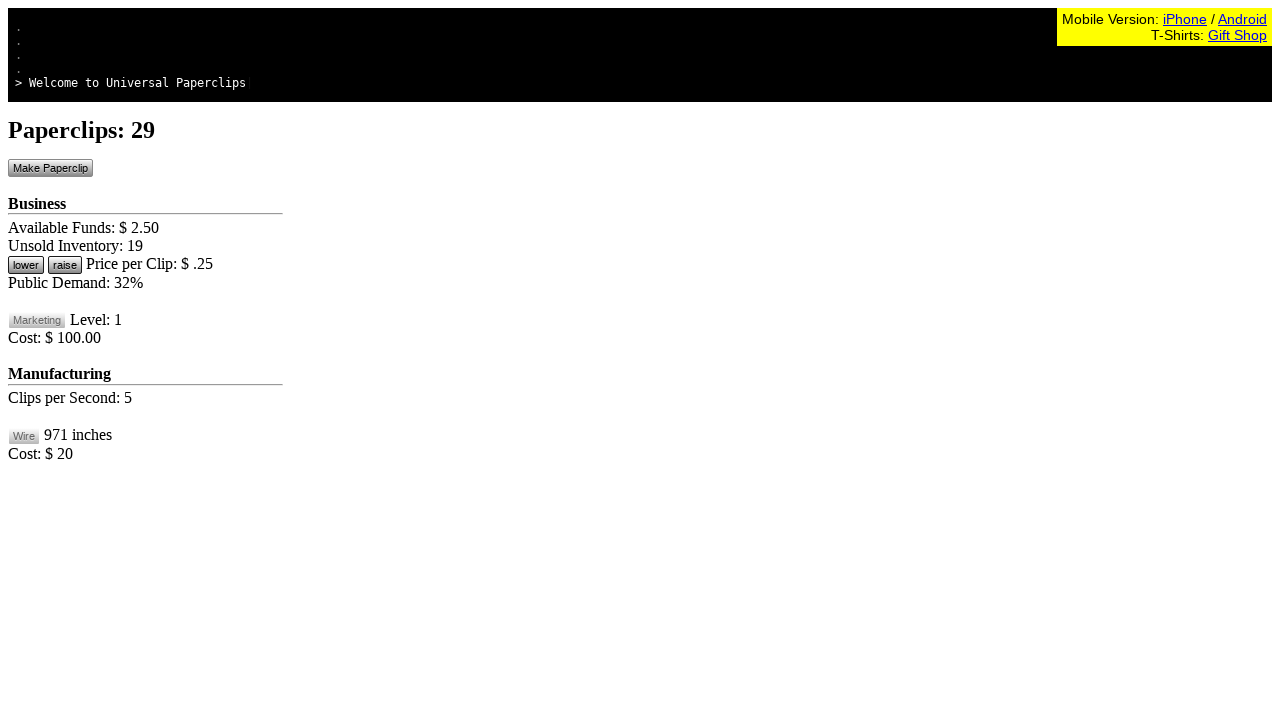

Clicked make paperclip button at (50, 168) on #btnMakePaperclip
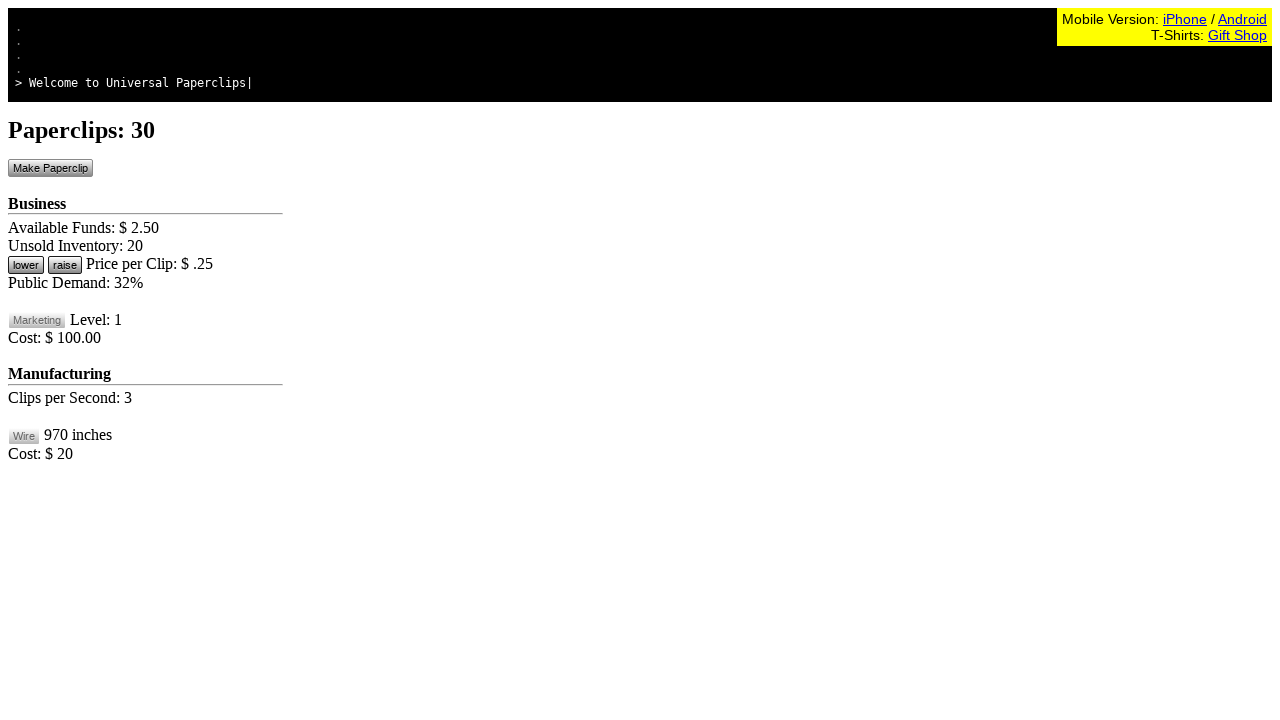

Clicked make paperclip button at (50, 168) on #btnMakePaperclip
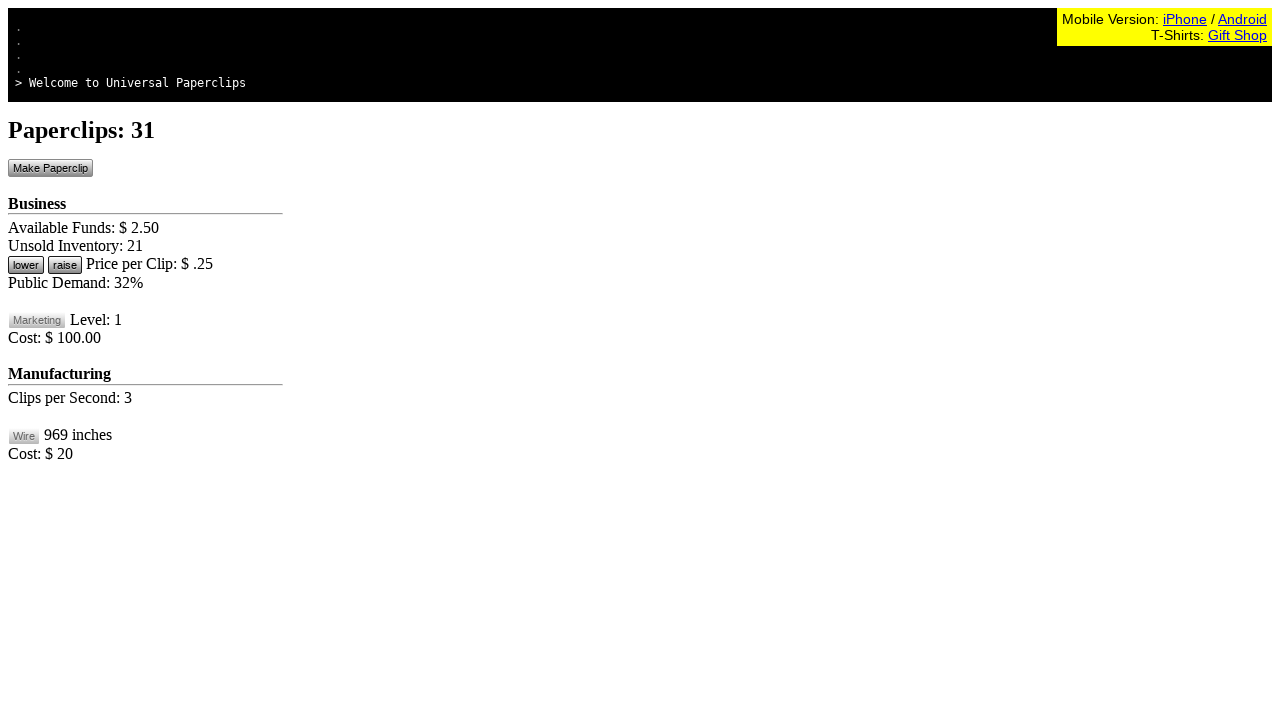

Clicked make paperclip button at (50, 168) on #btnMakePaperclip
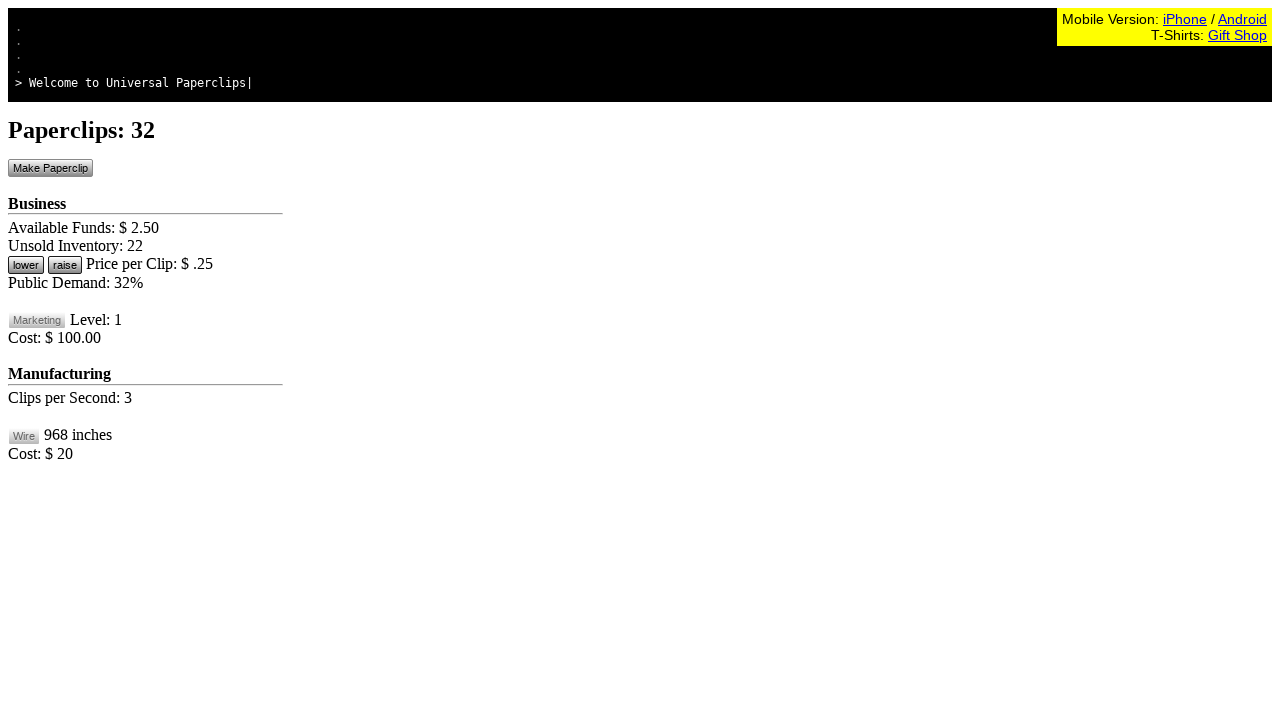

Clicked make paperclip button at (50, 168) on #btnMakePaperclip
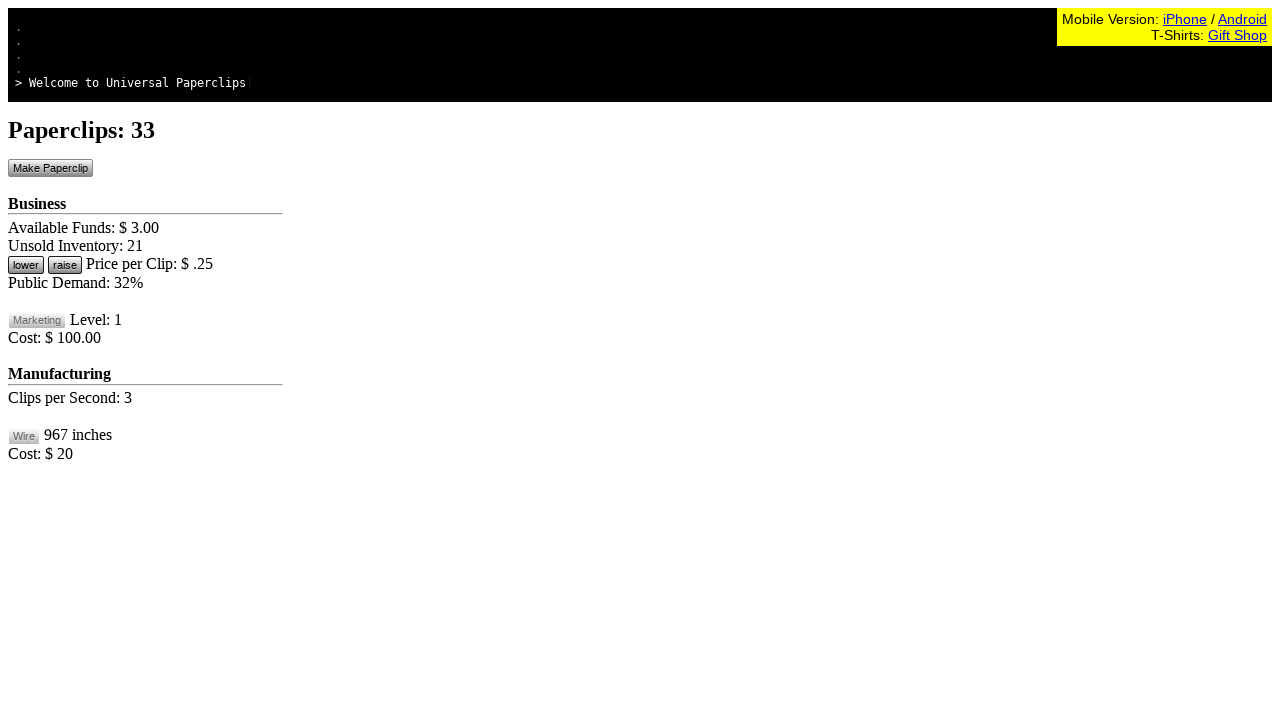

Clicked make paperclip button at (50, 168) on #btnMakePaperclip
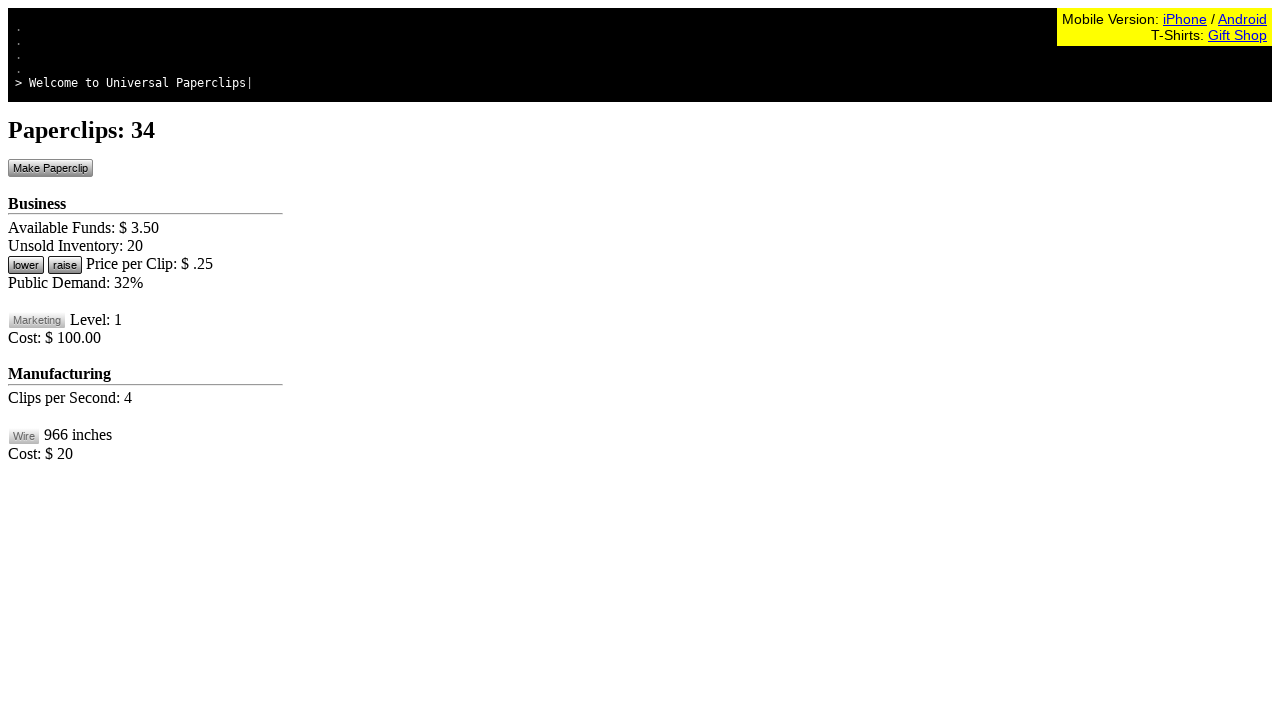

Clicked make paperclip button at (50, 168) on #btnMakePaperclip
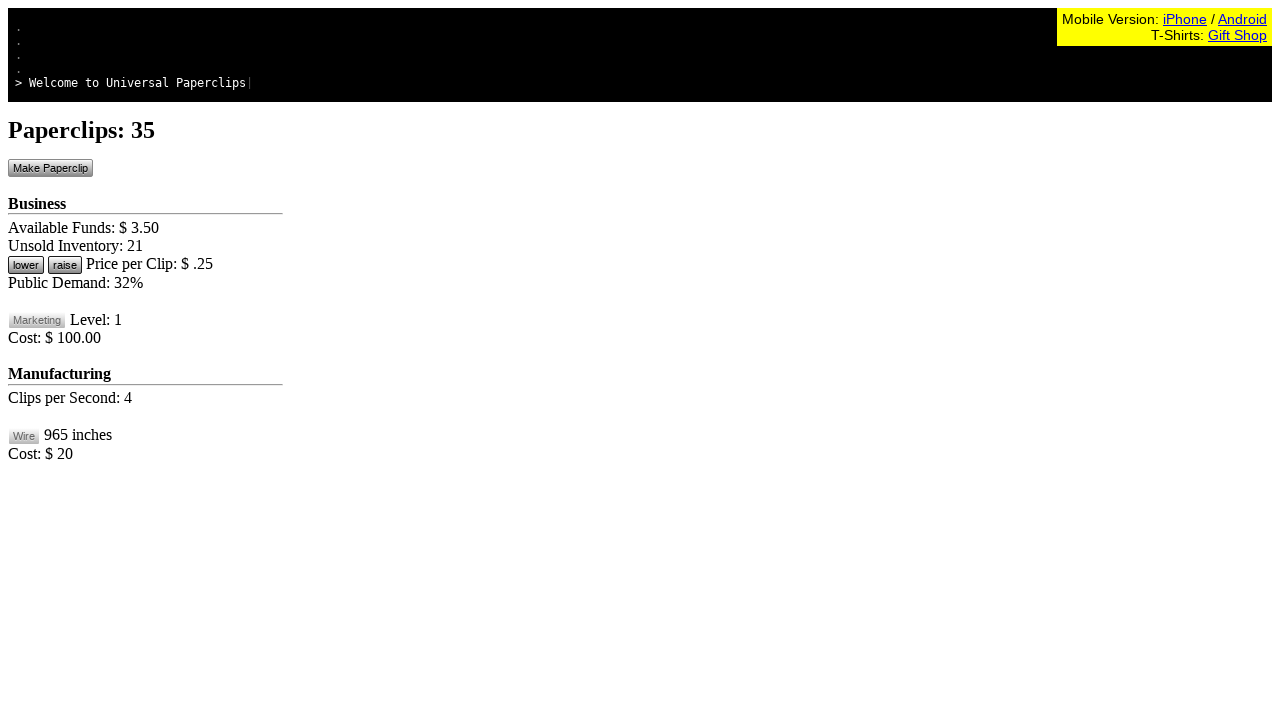

Clicked make paperclip button at (50, 168) on #btnMakePaperclip
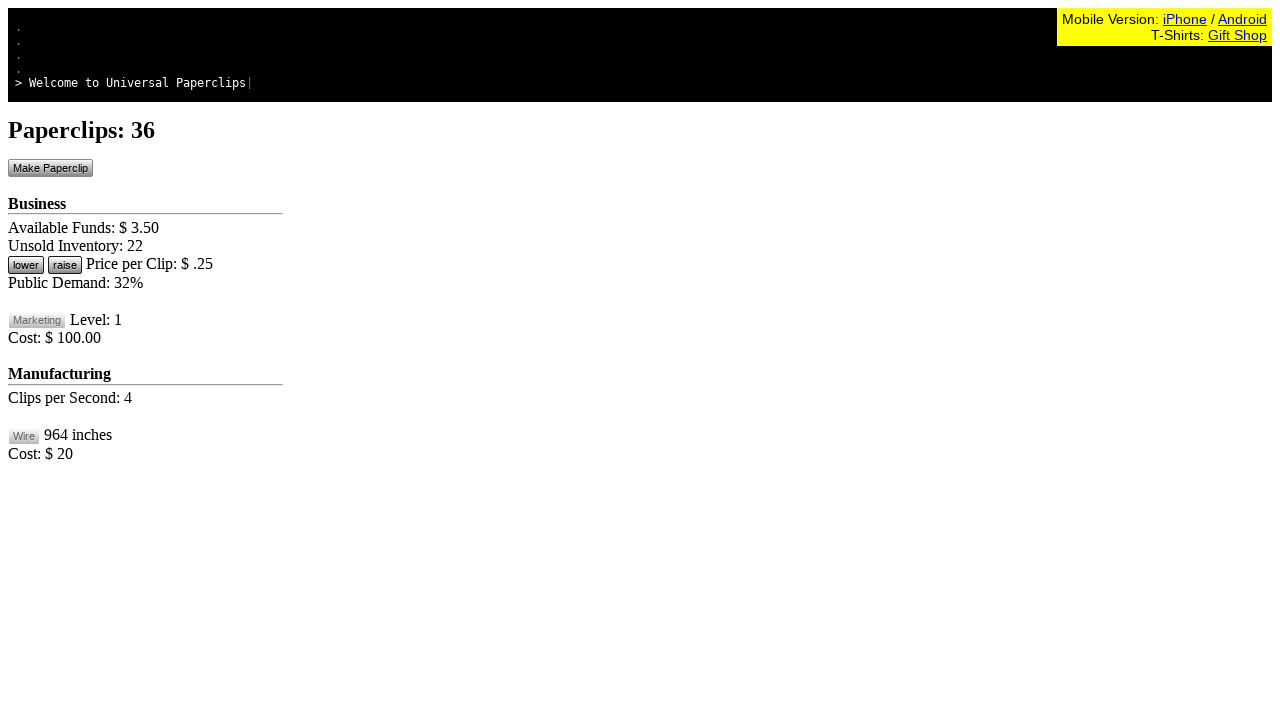

Clicked make paperclip button at (50, 168) on #btnMakePaperclip
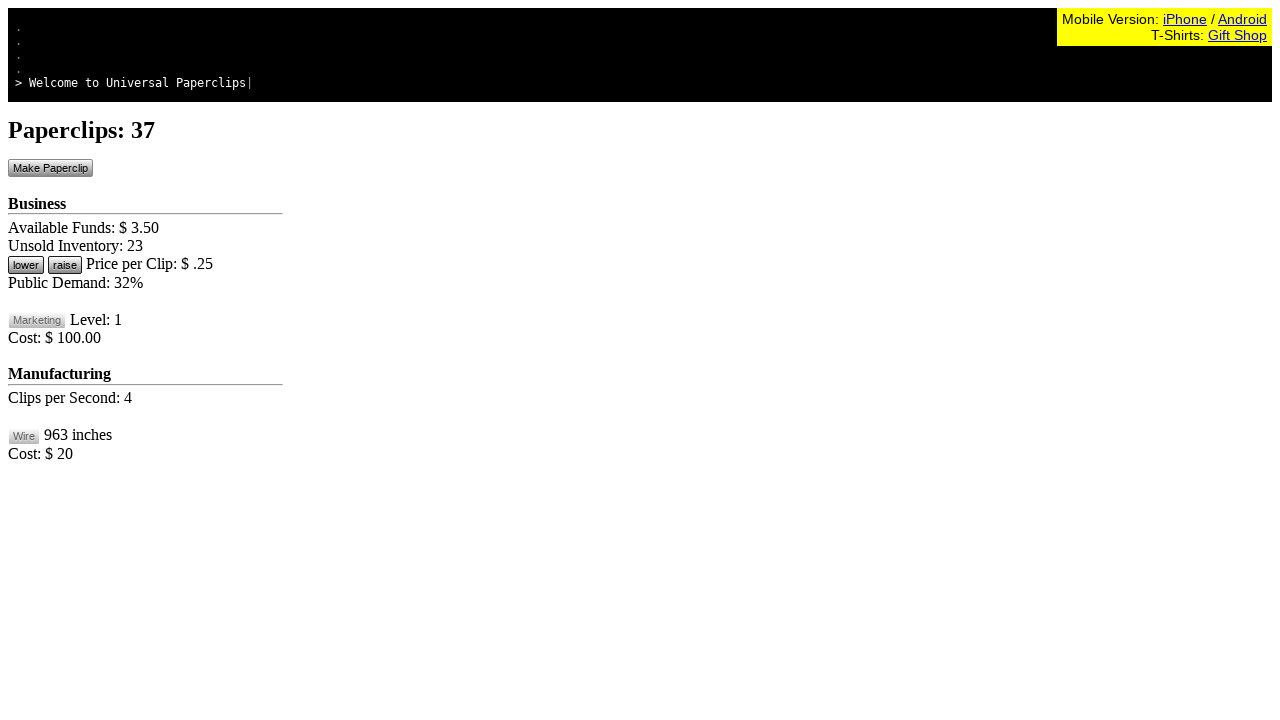

Clicked make paperclip button at (50, 168) on #btnMakePaperclip
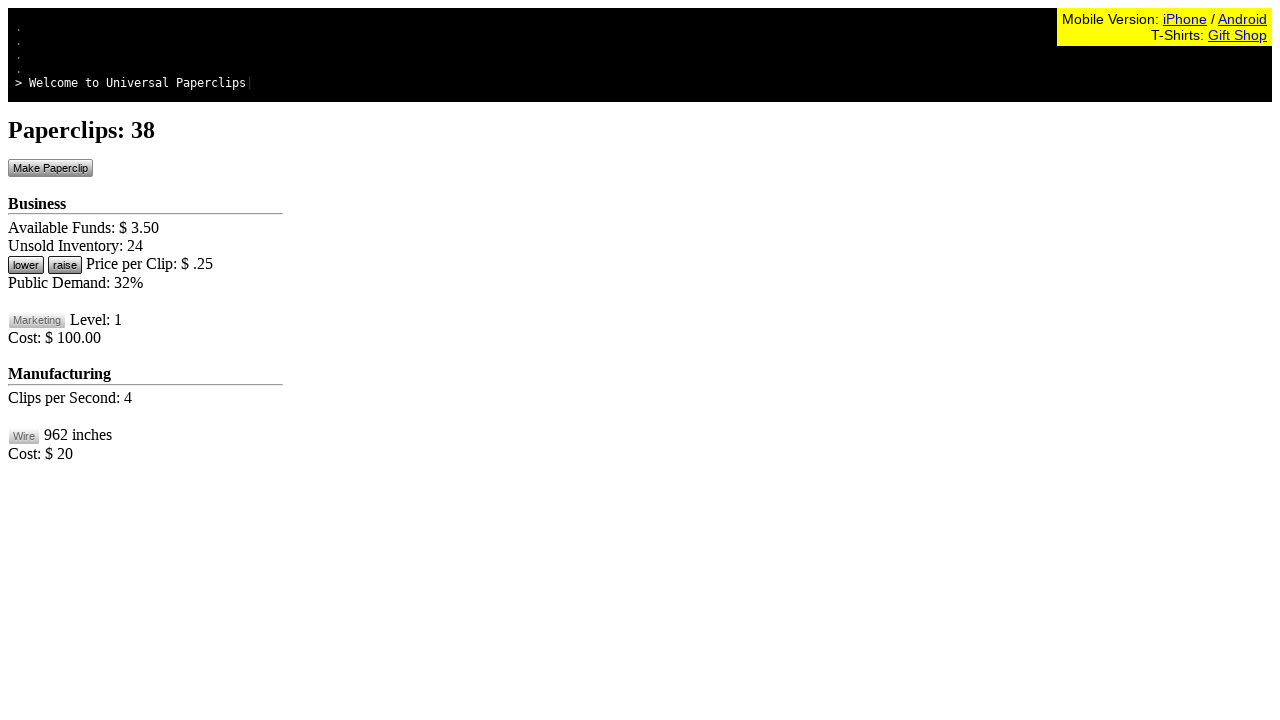

Clicked make paperclip button at (50, 168) on #btnMakePaperclip
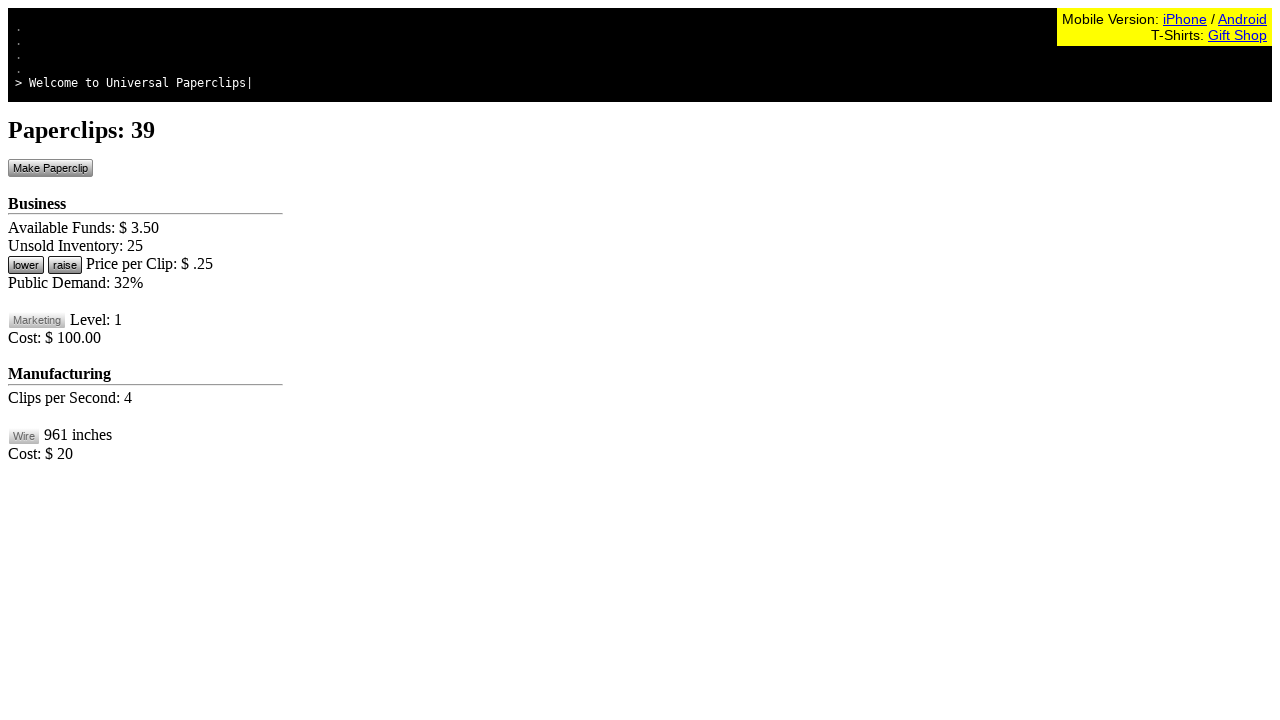

Clicked make paperclip button at (50, 168) on #btnMakePaperclip
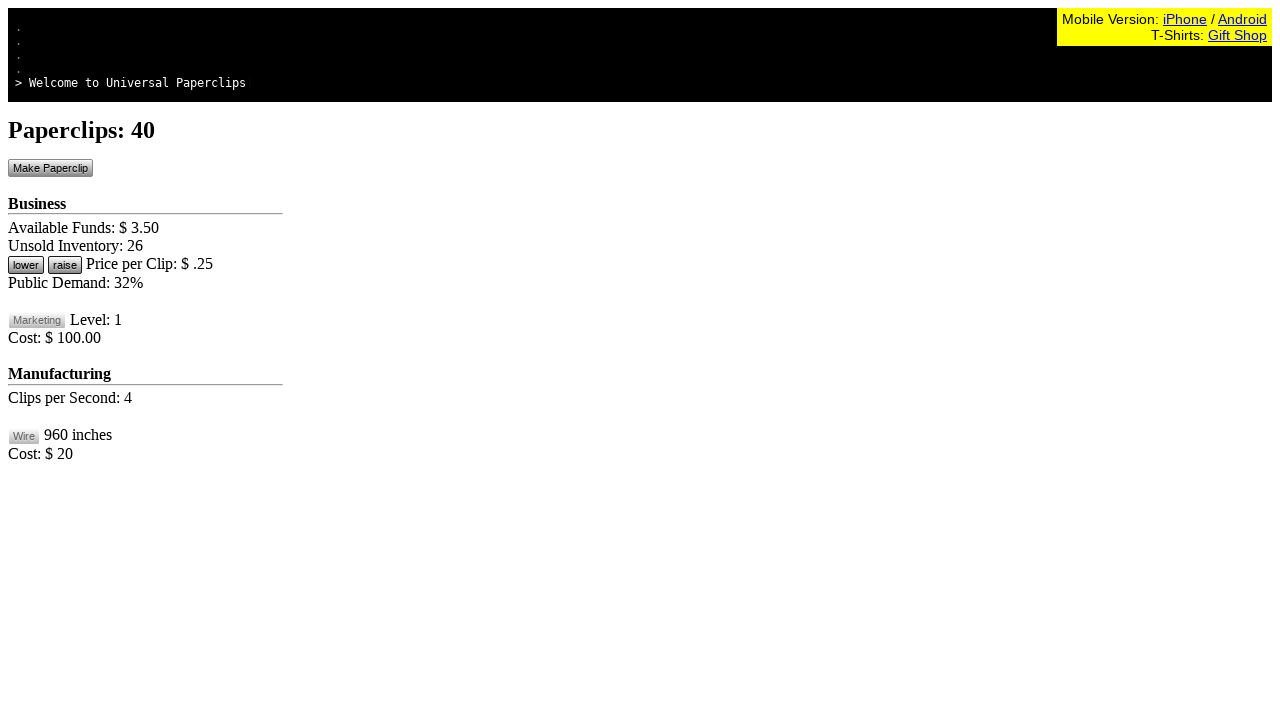

Clicked make paperclip button at (50, 168) on #btnMakePaperclip
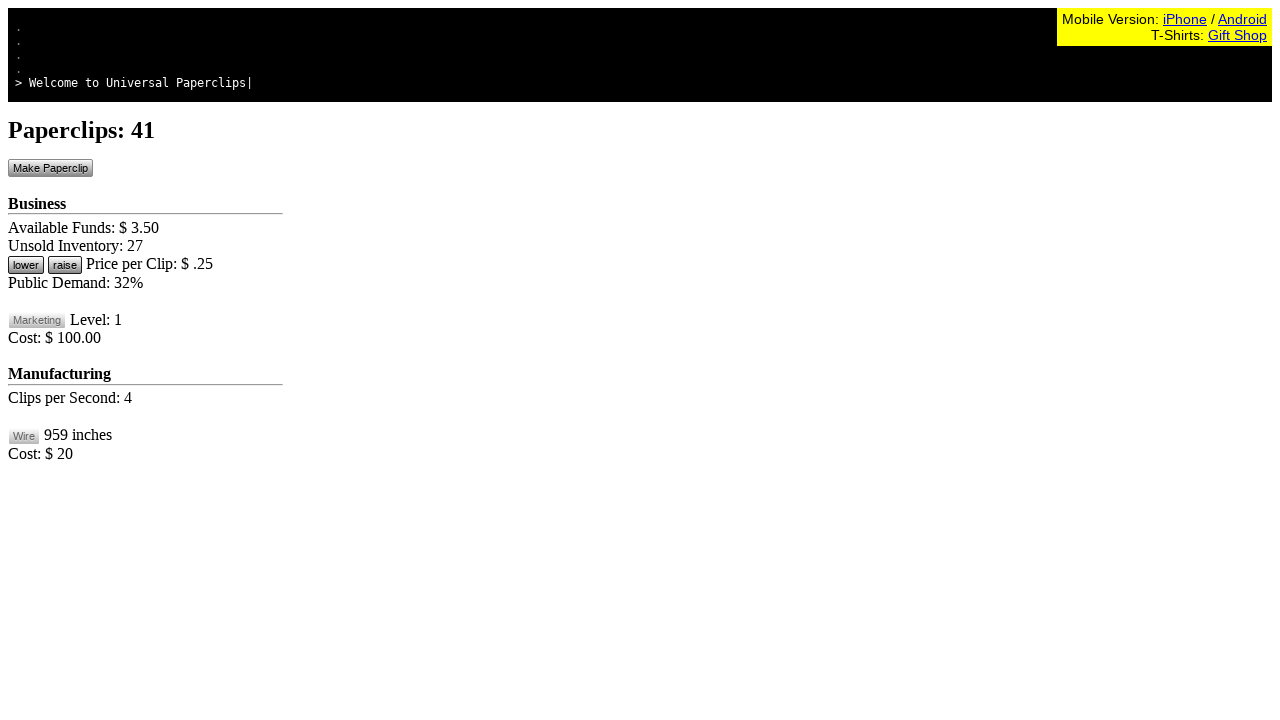

Clicked make paperclip button at (50, 168) on #btnMakePaperclip
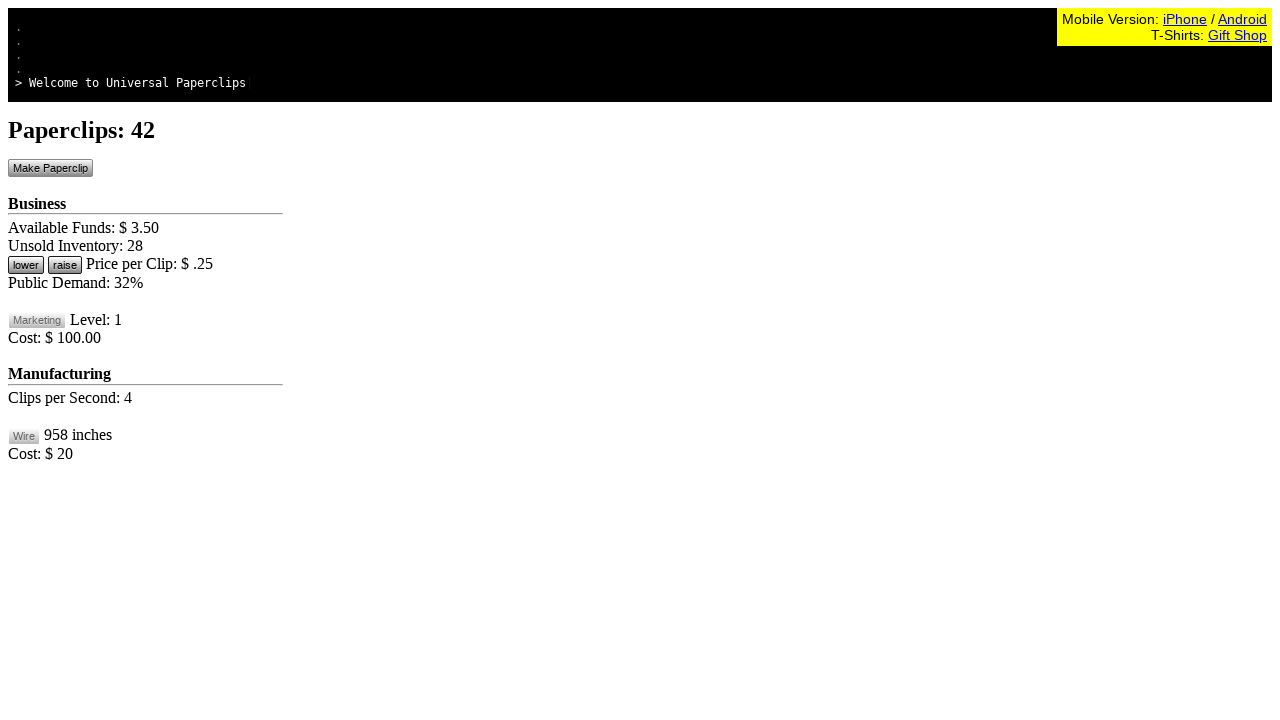

Clicked make paperclip button at (50, 168) on #btnMakePaperclip
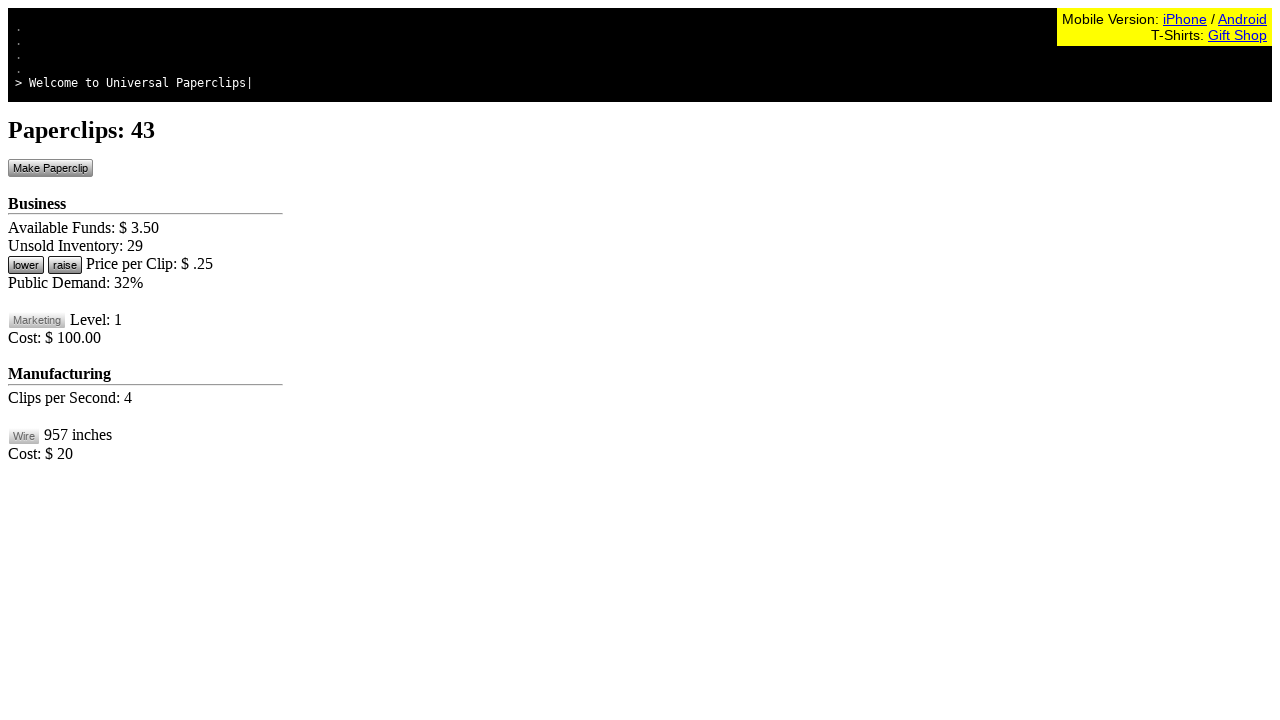

Clicked make paperclip button at (50, 168) on #btnMakePaperclip
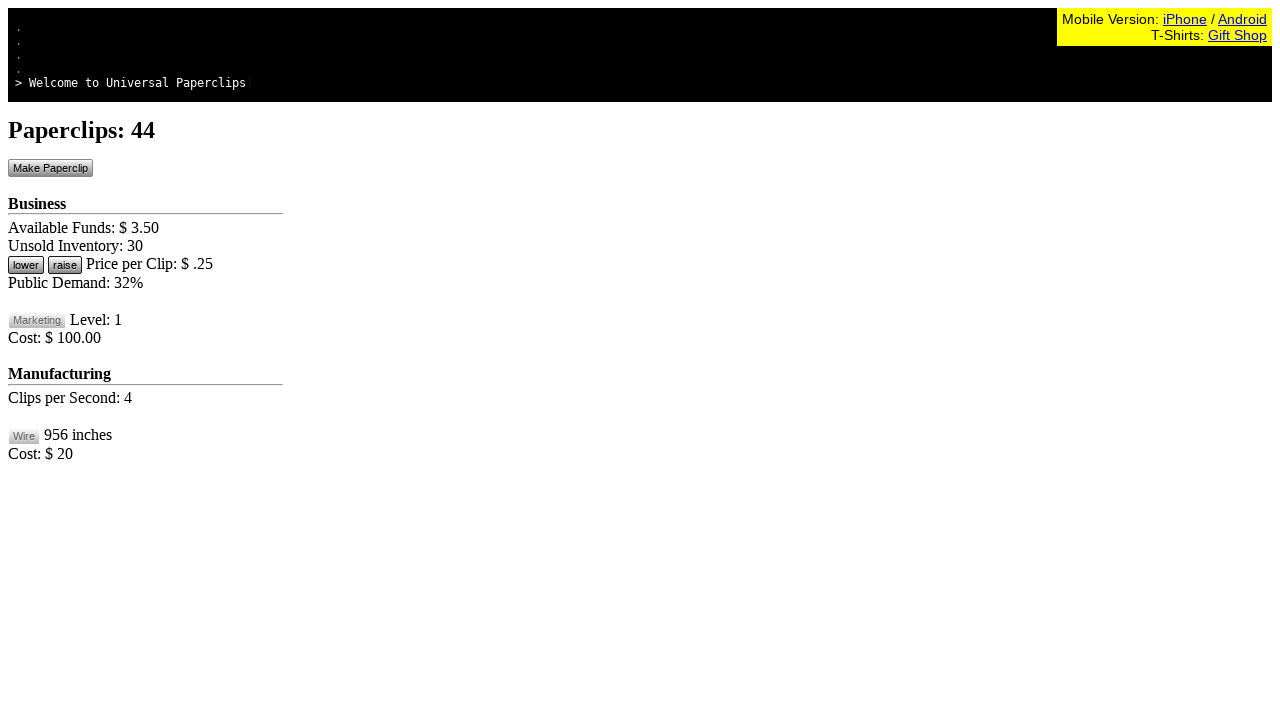

Clicked make paperclip button at (50, 168) on #btnMakePaperclip
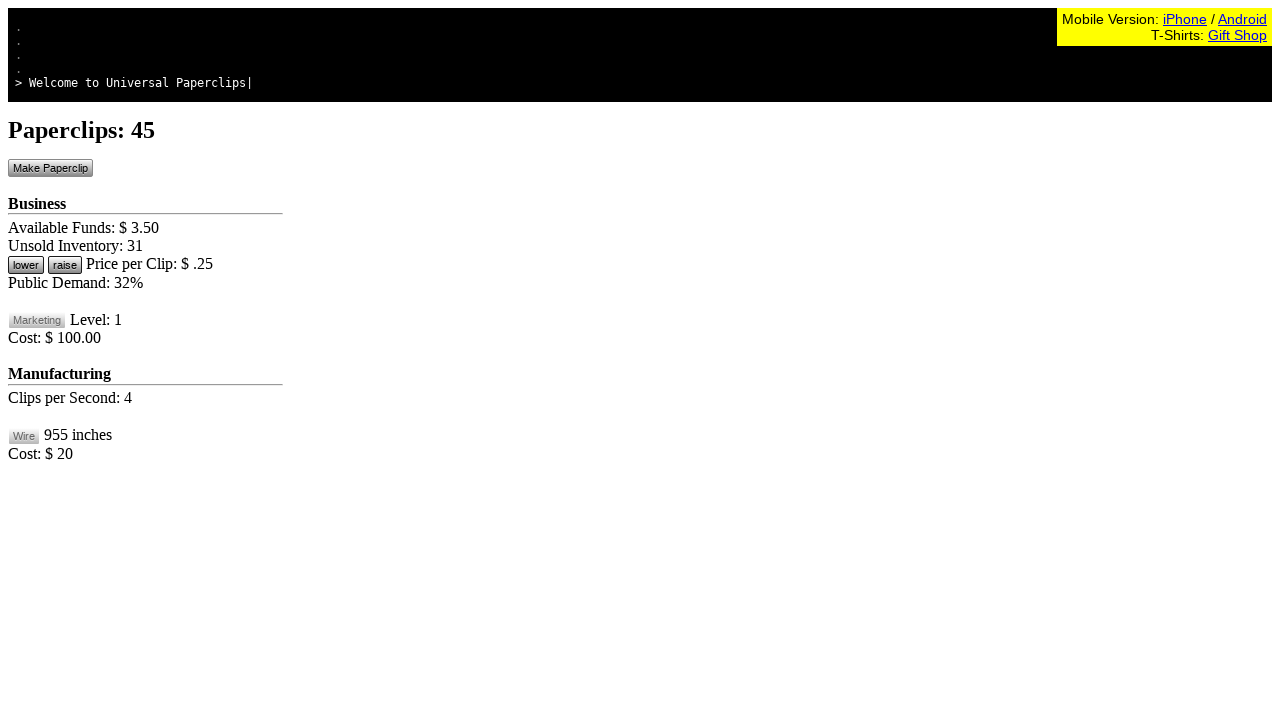

Clicked make paperclip button at (50, 168) on #btnMakePaperclip
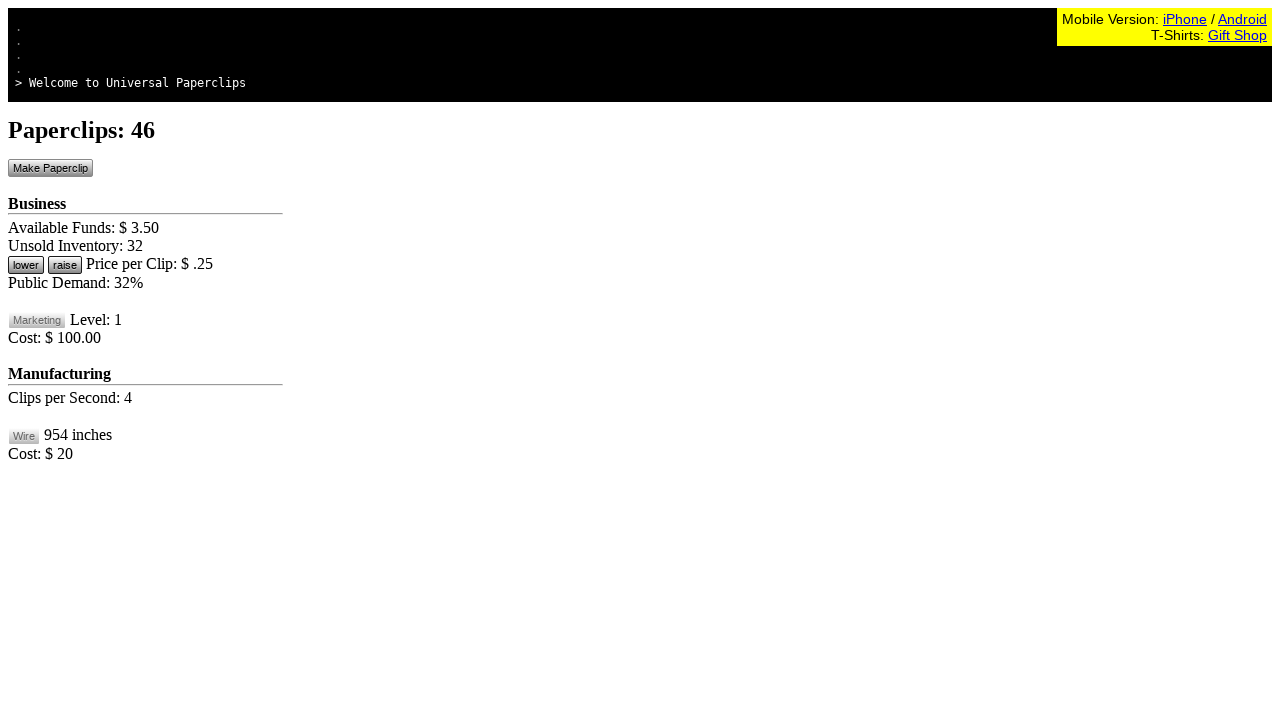

Clicked make paperclip button at (50, 168) on #btnMakePaperclip
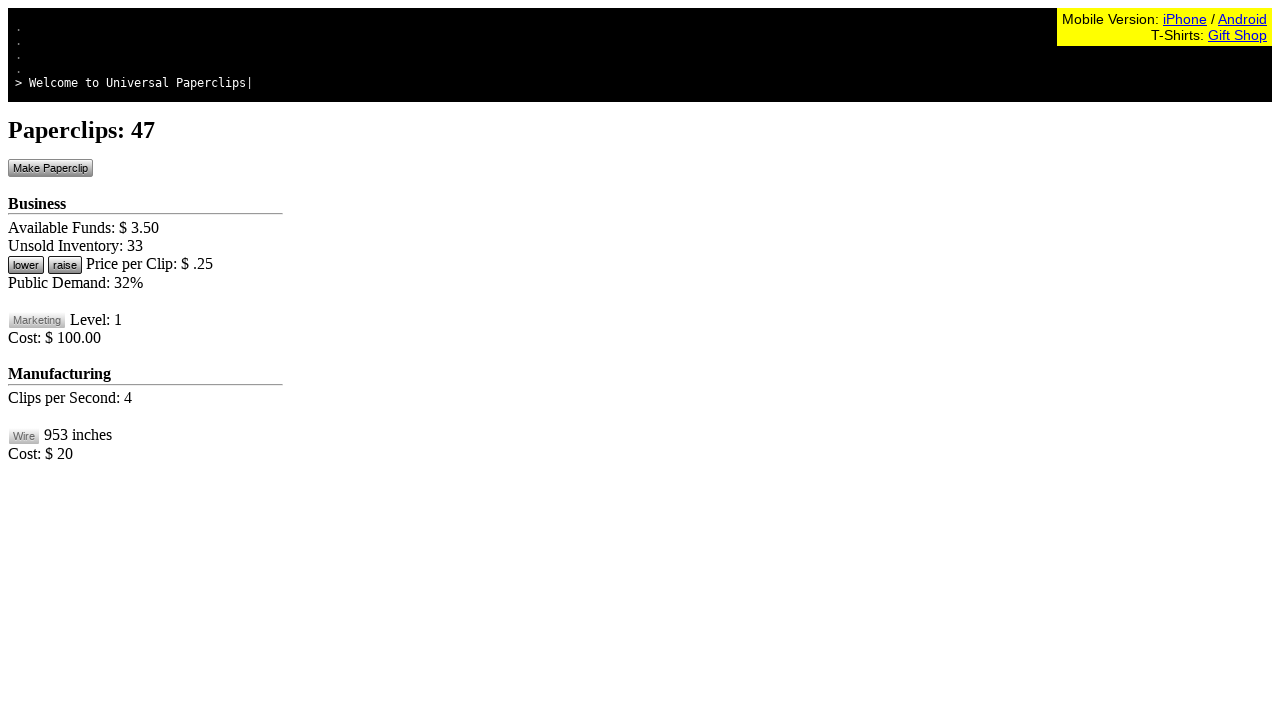

Clicked make paperclip button at (50, 168) on #btnMakePaperclip
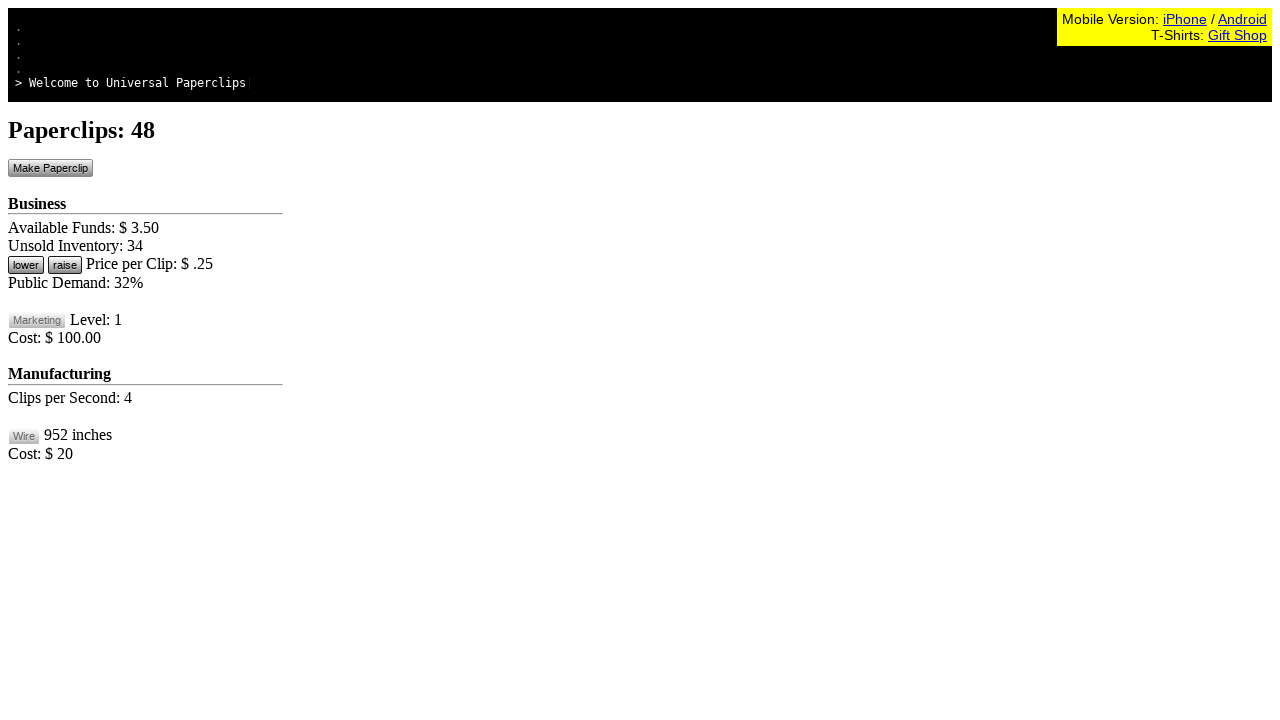

Clicked make paperclip button at (50, 168) on #btnMakePaperclip
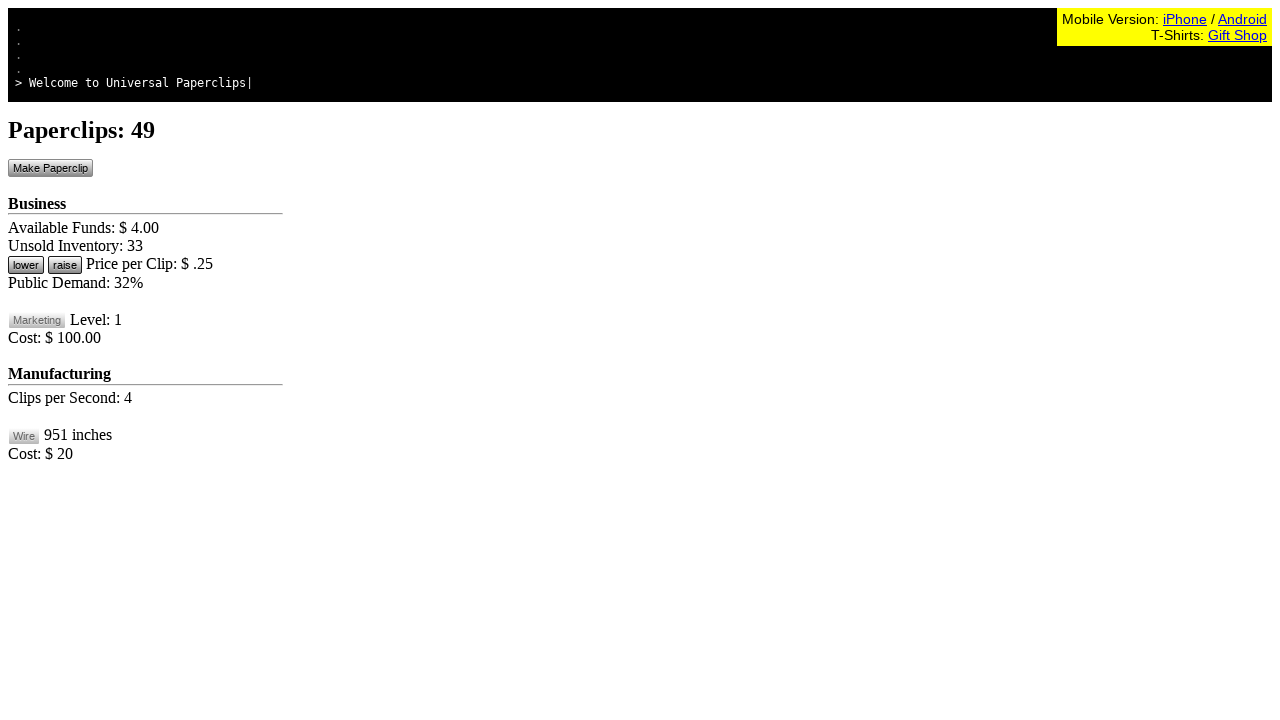

Clicked make paperclip button at (50, 168) on #btnMakePaperclip
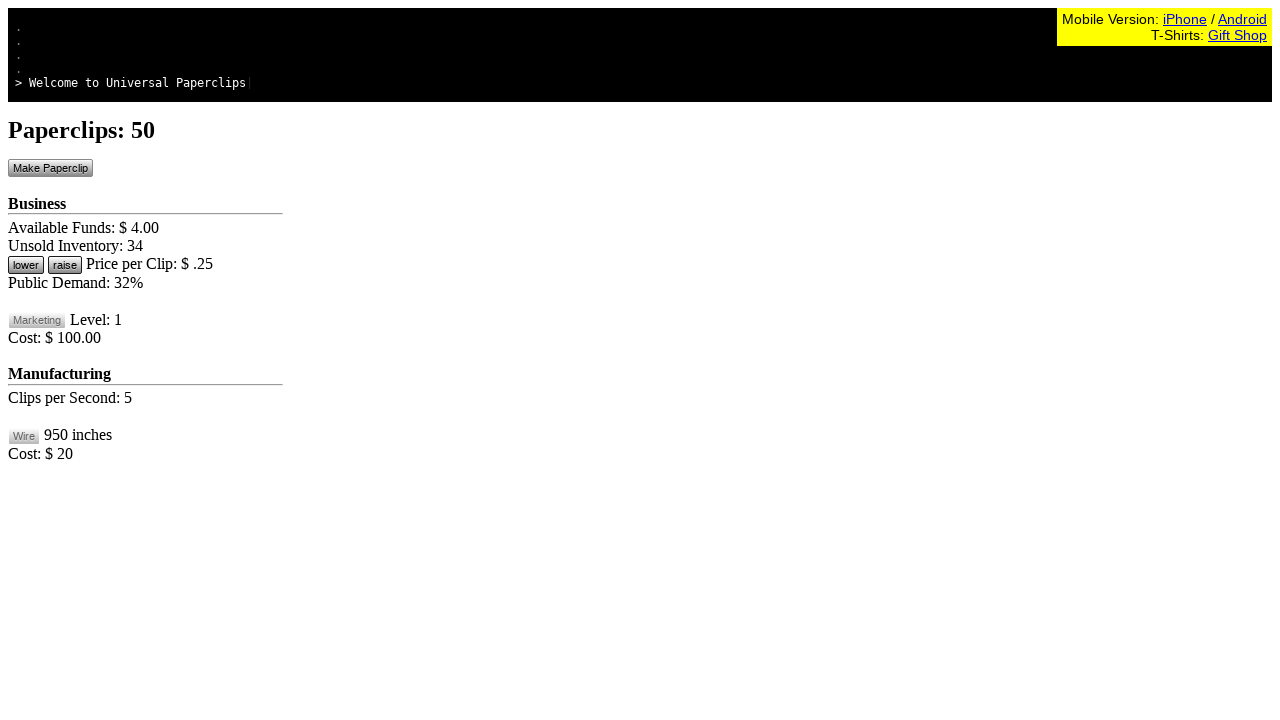

Waited 1 second for game state to update
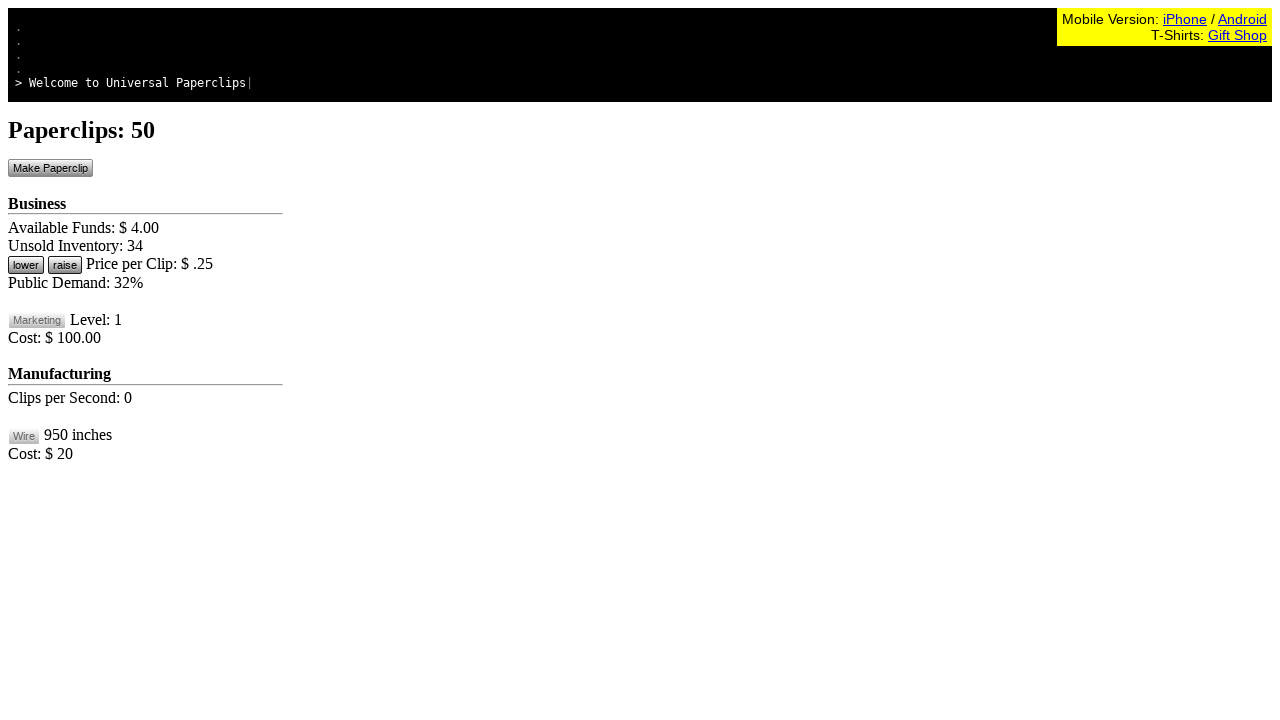

Retrieved wire count text content
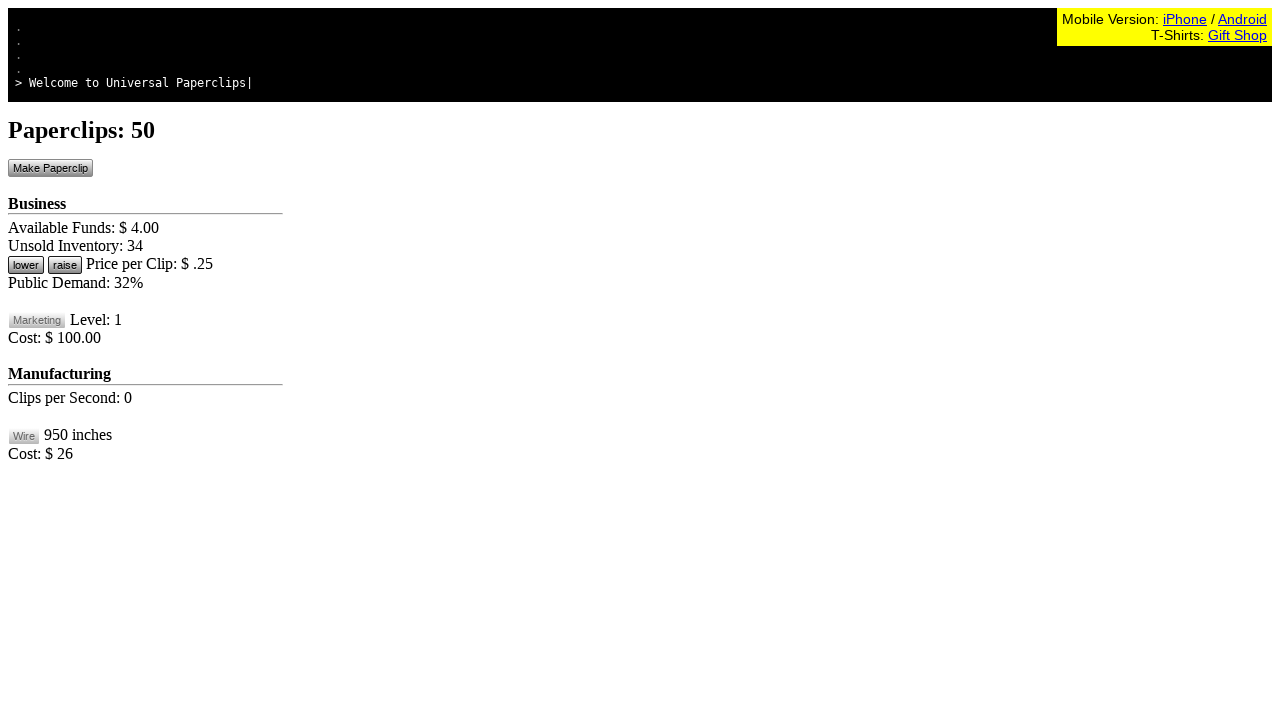

Parsed wire count as integer: 950
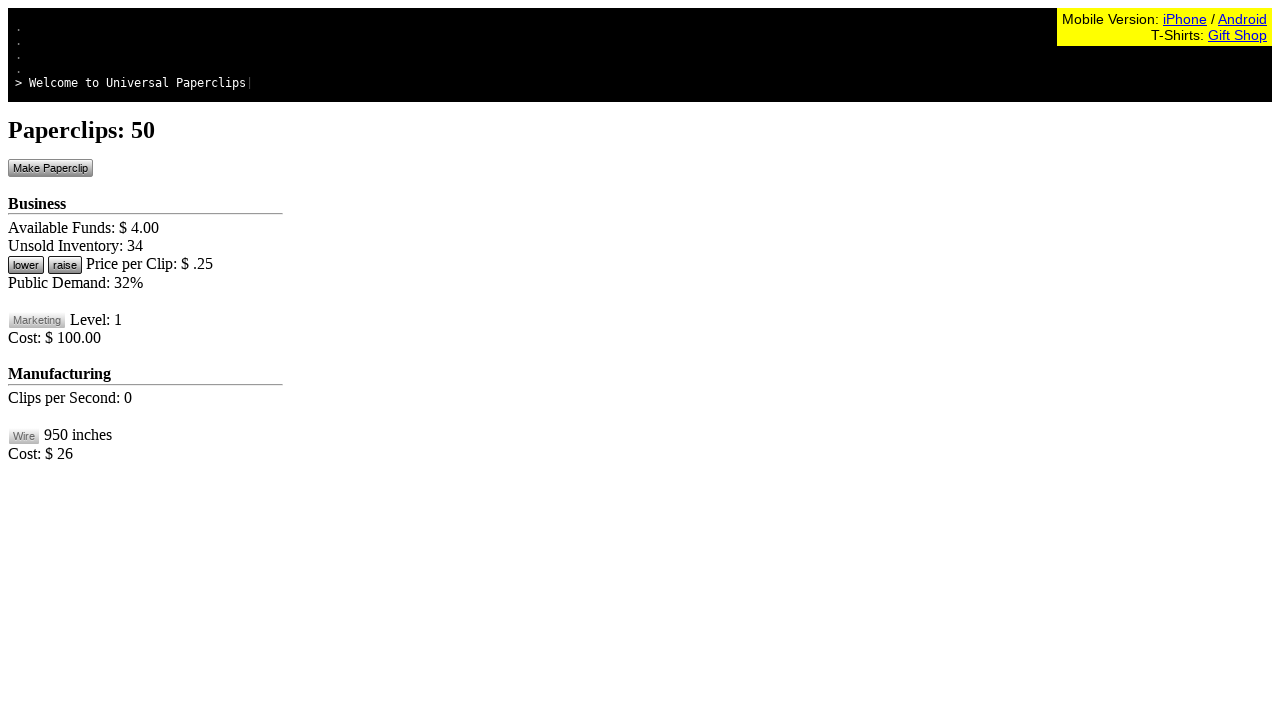

Clicked make paperclip button at (50, 168) on #btnMakePaperclip
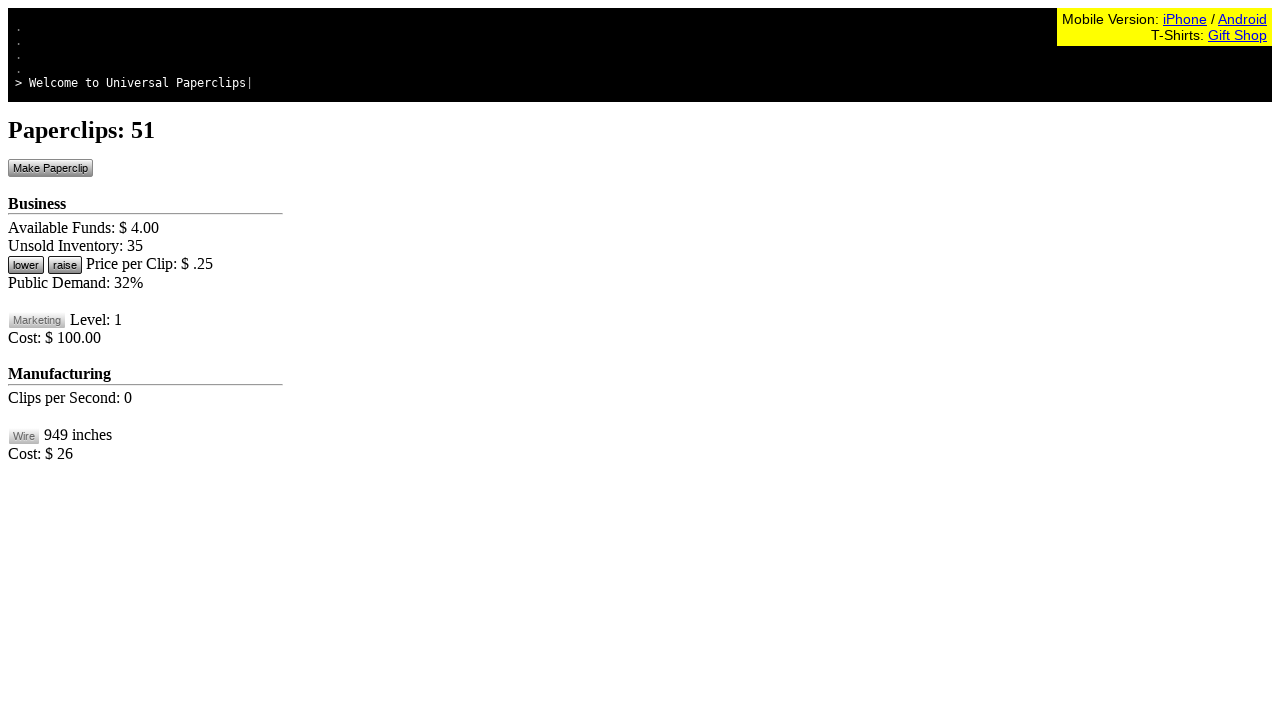

Clicked make paperclip button at (50, 168) on #btnMakePaperclip
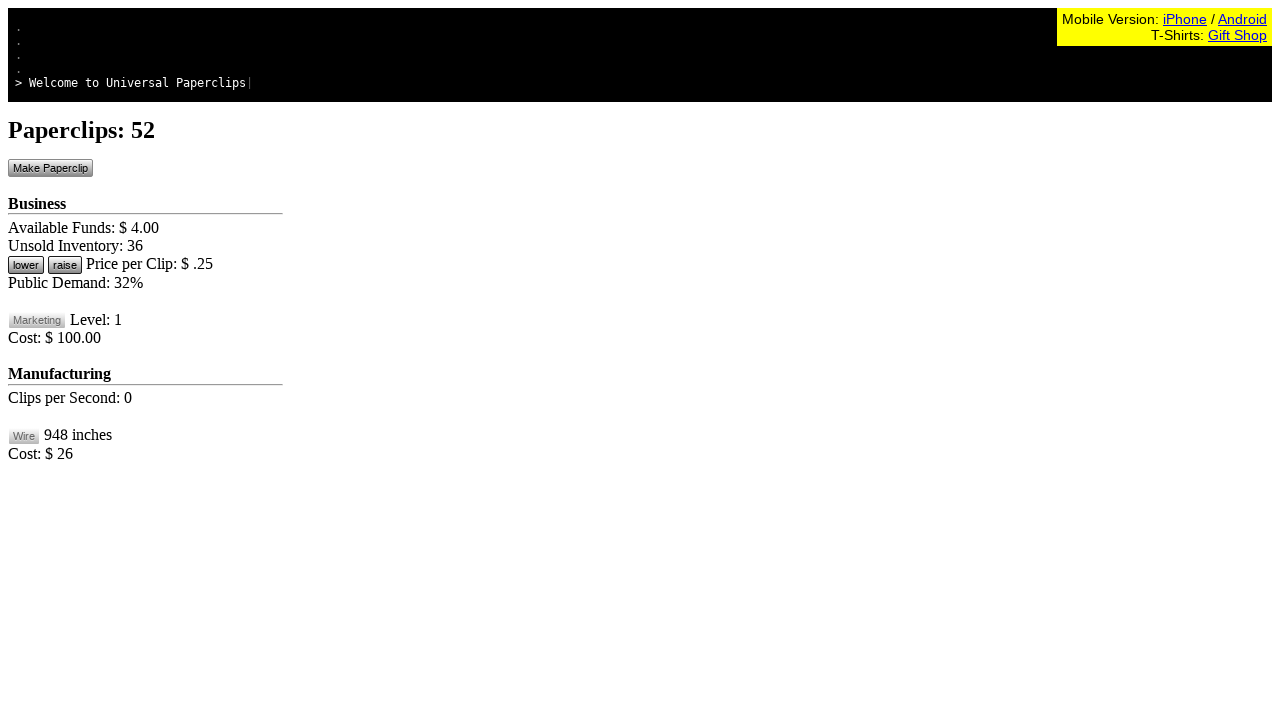

Clicked make paperclip button at (50, 168) on #btnMakePaperclip
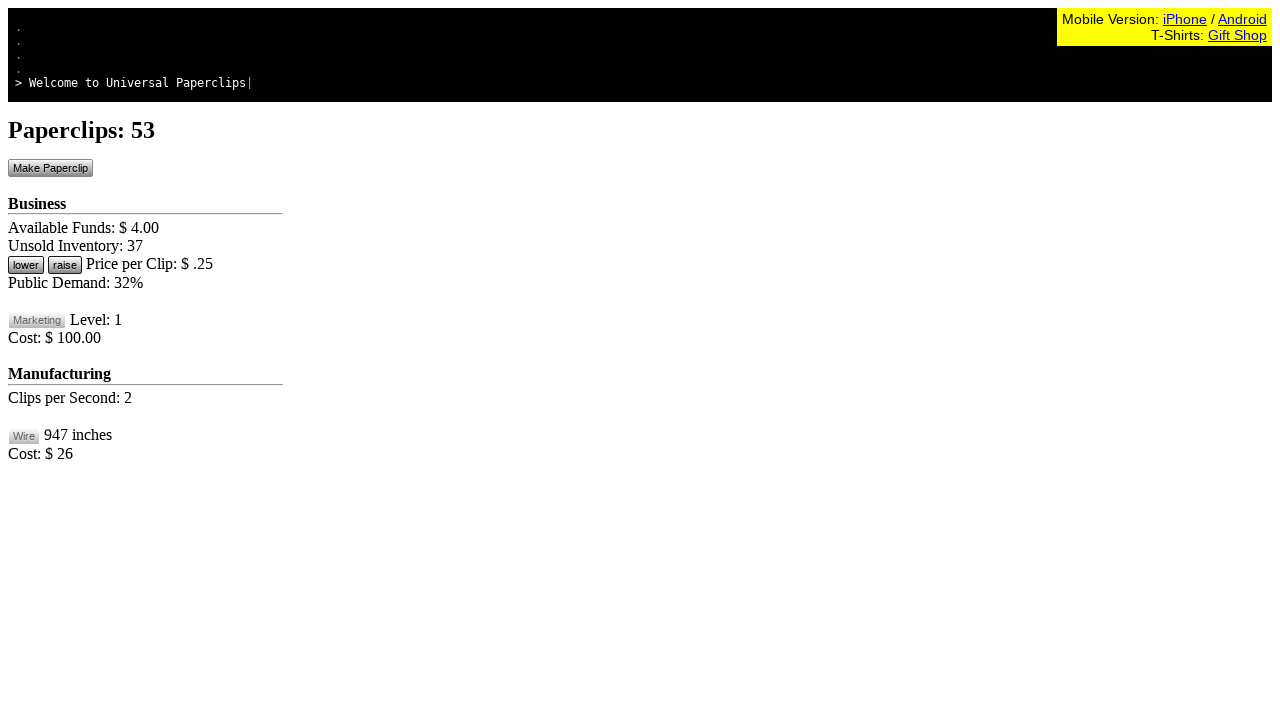

Clicked make paperclip button at (50, 168) on #btnMakePaperclip
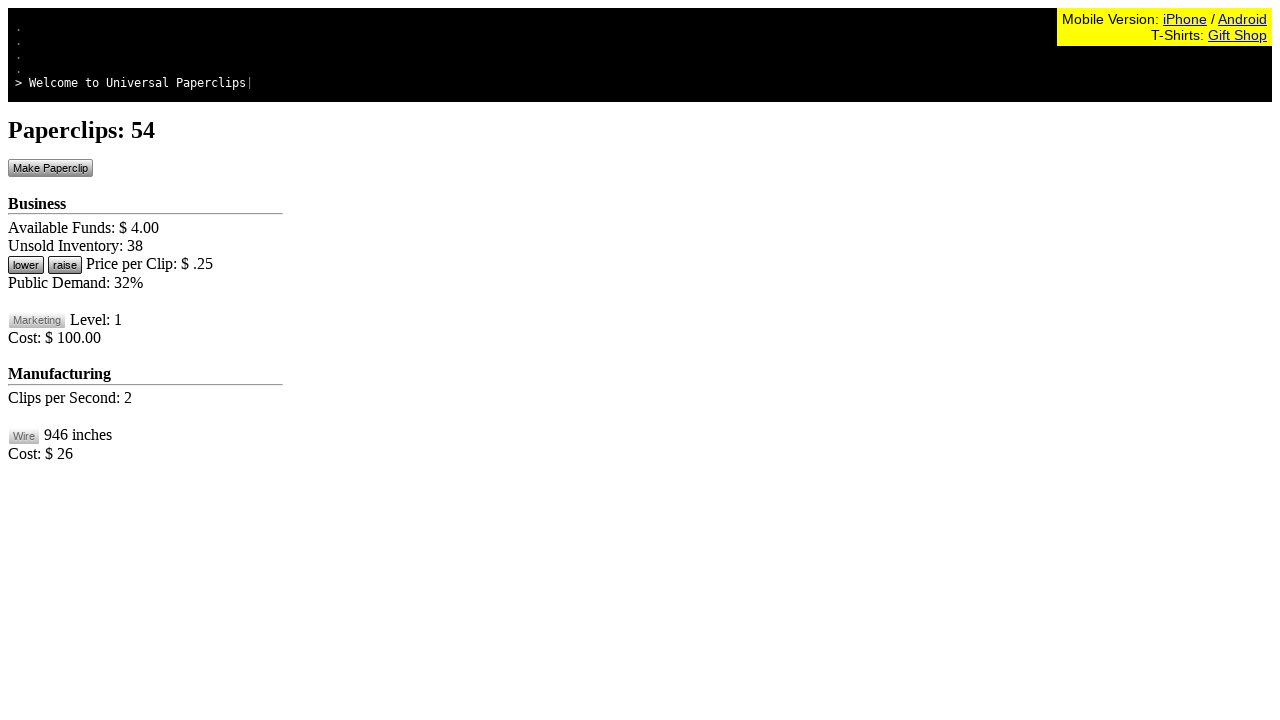

Clicked make paperclip button at (50, 168) on #btnMakePaperclip
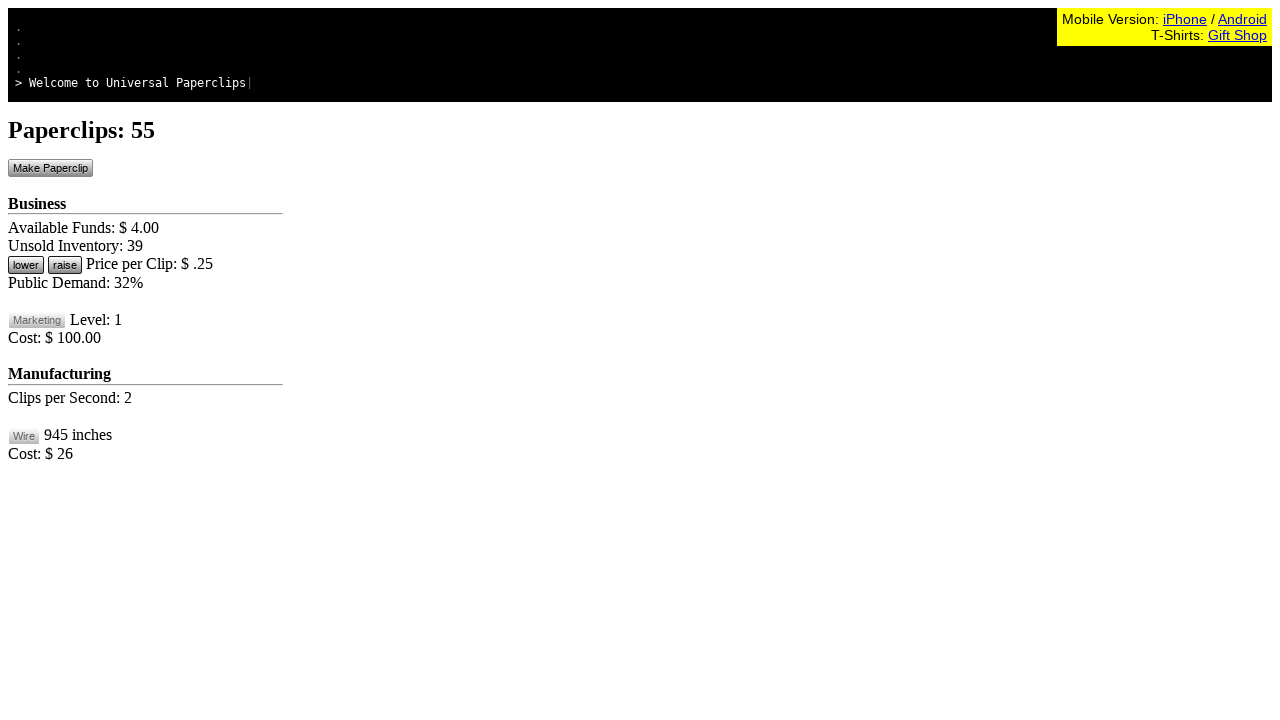

Clicked make paperclip button at (50, 168) on #btnMakePaperclip
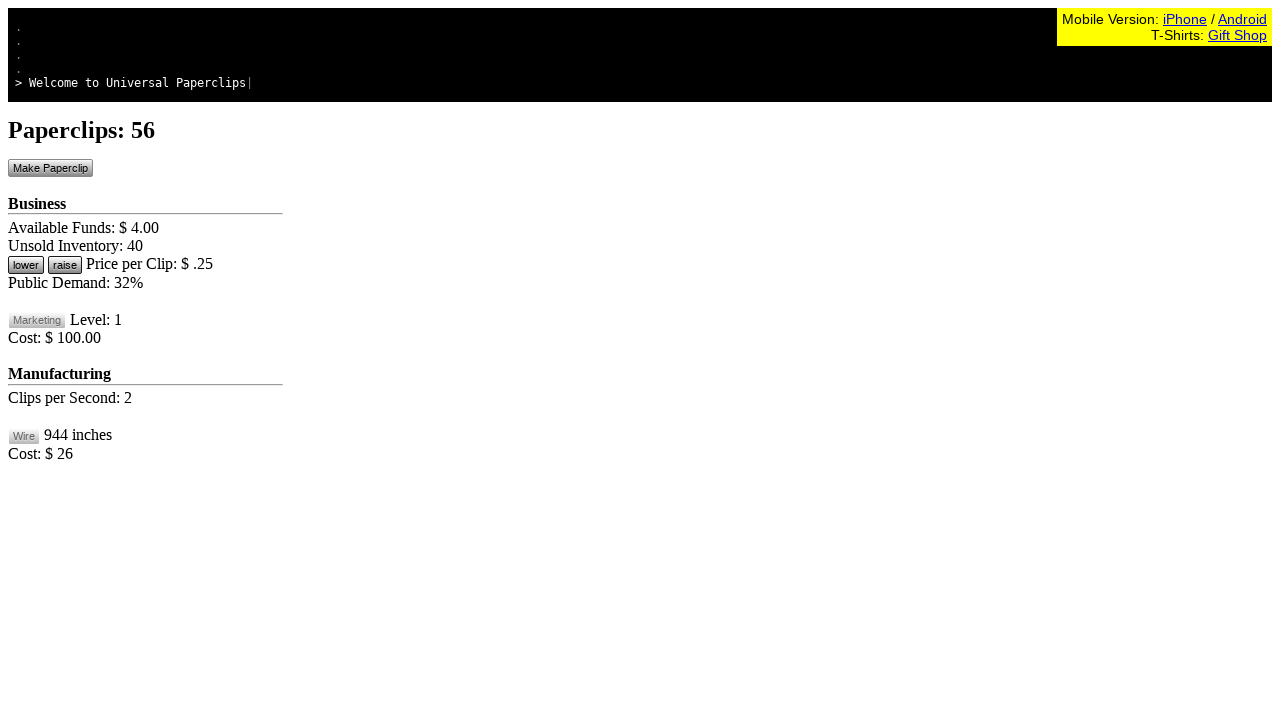

Clicked make paperclip button at (50, 168) on #btnMakePaperclip
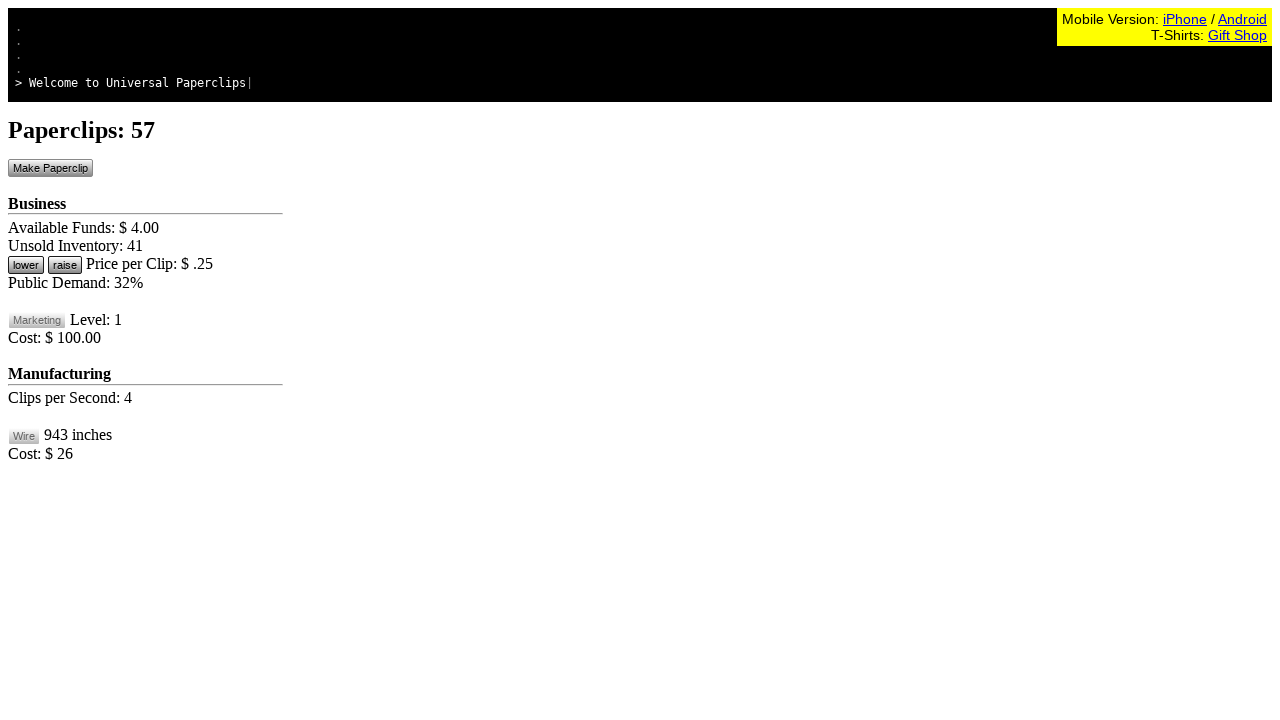

Clicked make paperclip button at (50, 168) on #btnMakePaperclip
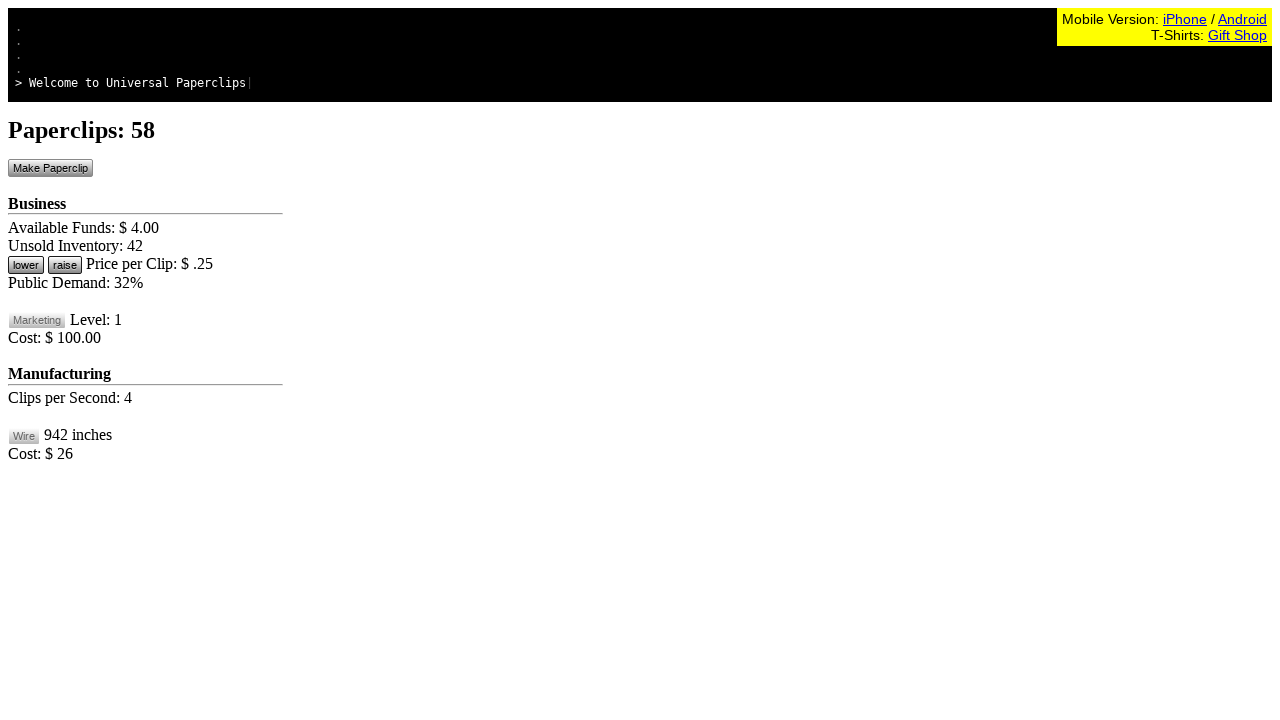

Clicked make paperclip button at (50, 168) on #btnMakePaperclip
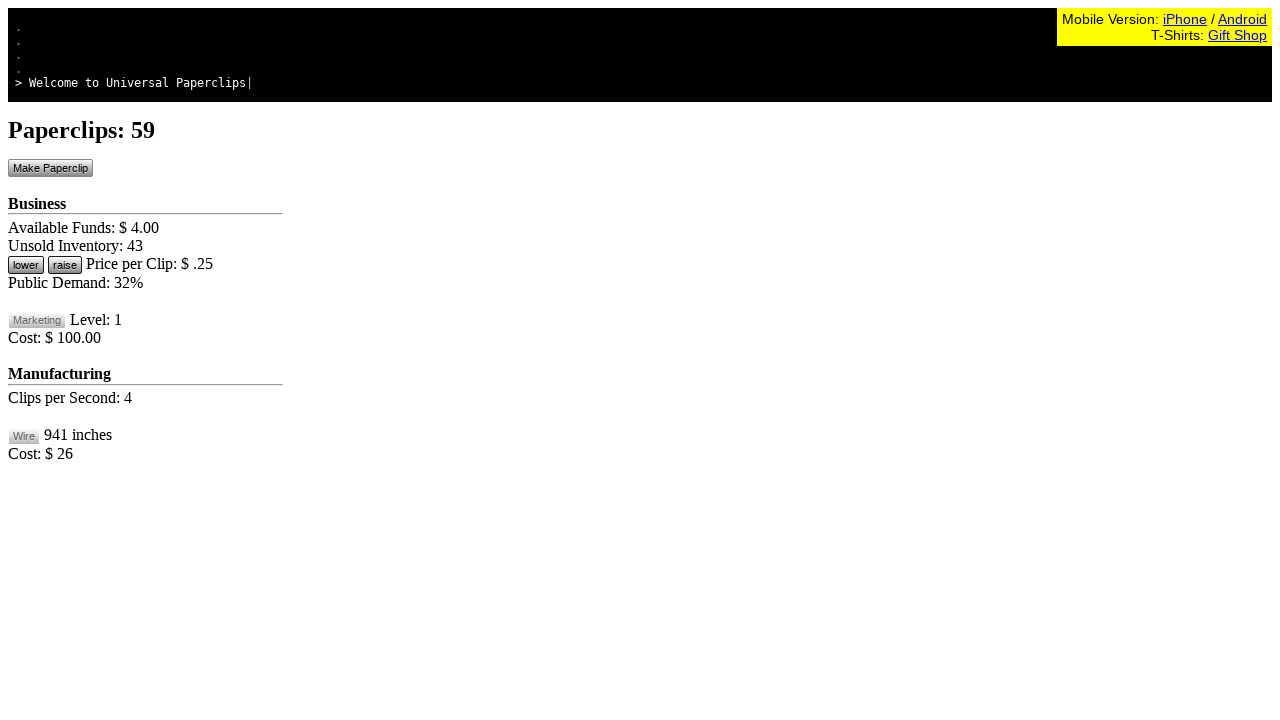

Clicked make paperclip button at (50, 168) on #btnMakePaperclip
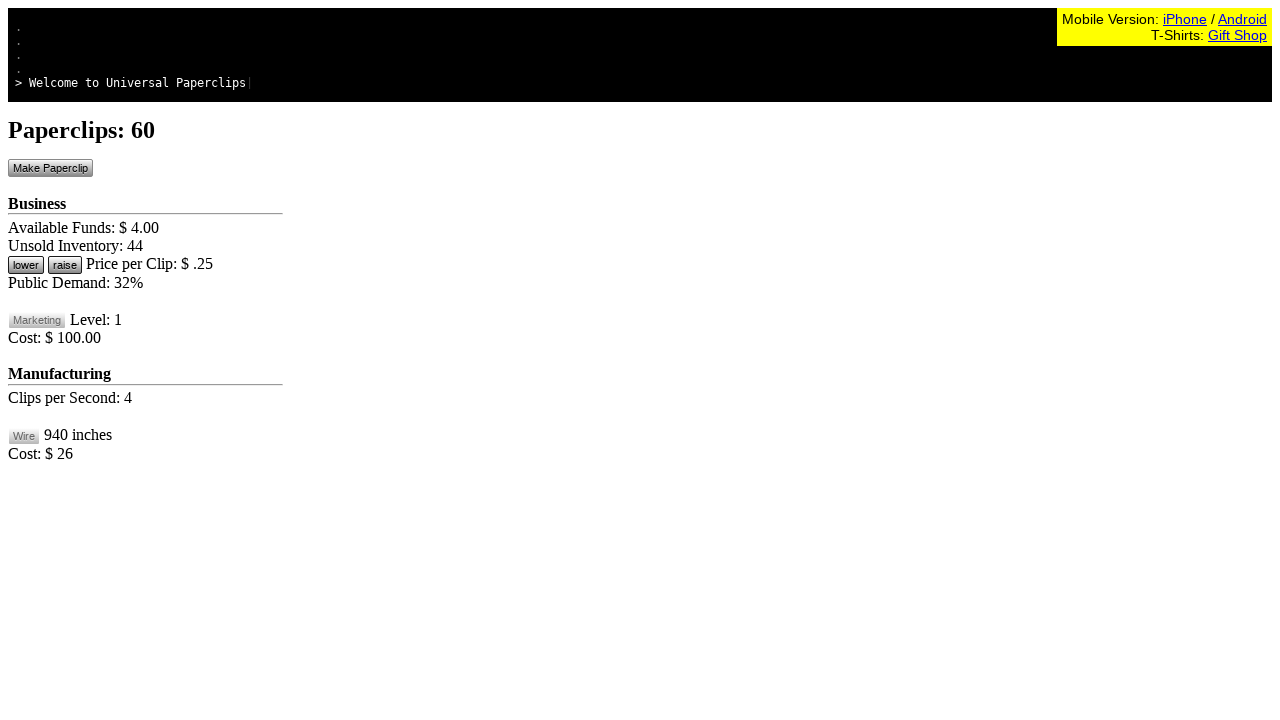

Clicked make paperclip button at (50, 168) on #btnMakePaperclip
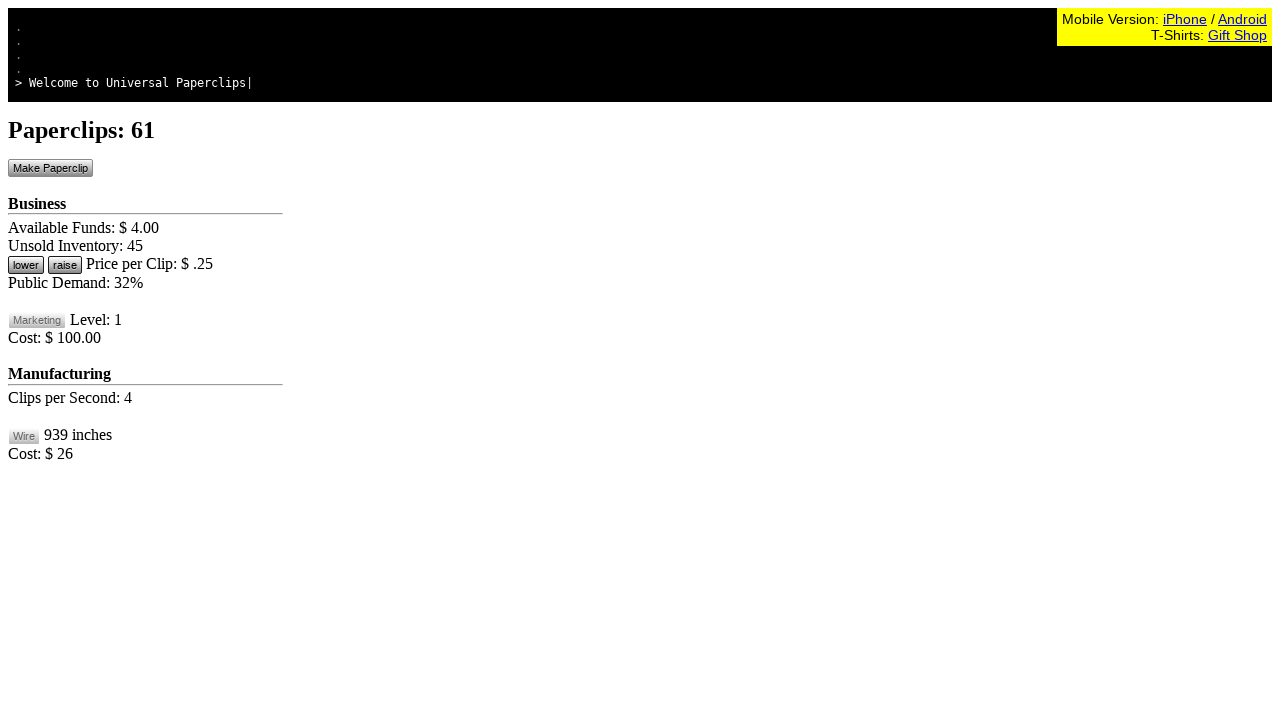

Clicked make paperclip button at (50, 168) on #btnMakePaperclip
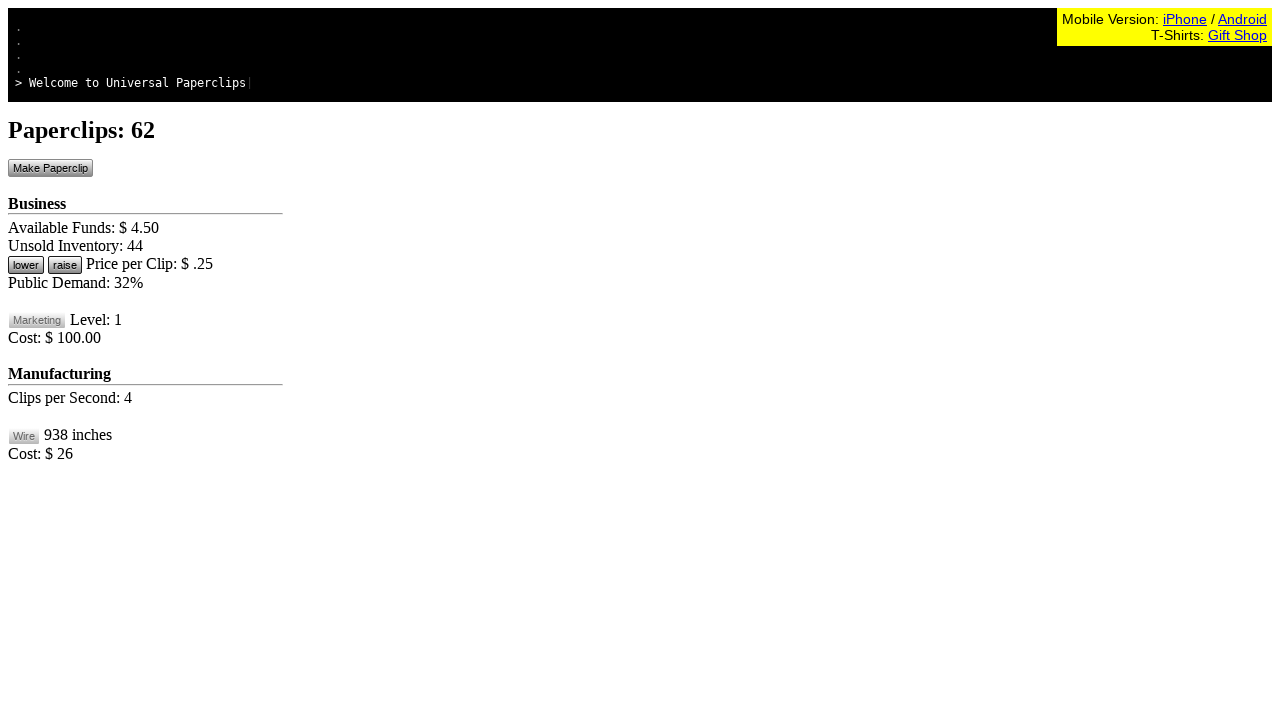

Clicked make paperclip button at (50, 168) on #btnMakePaperclip
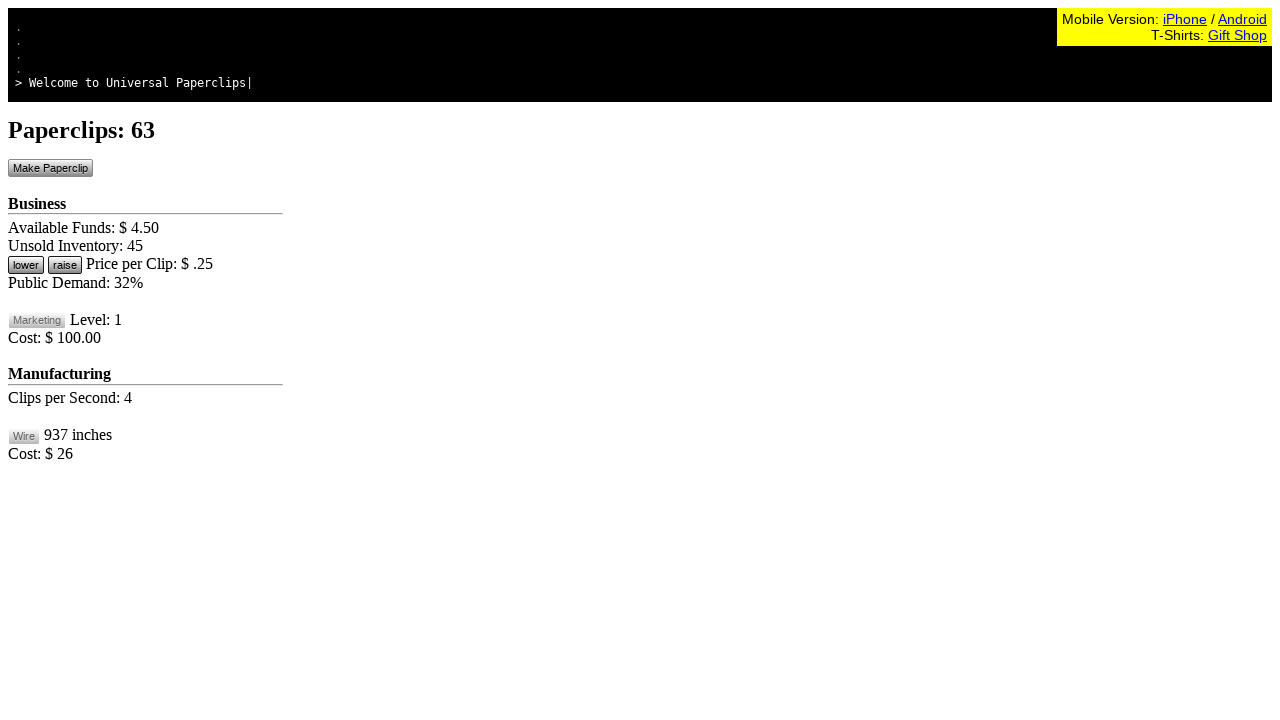

Clicked make paperclip button at (50, 168) on #btnMakePaperclip
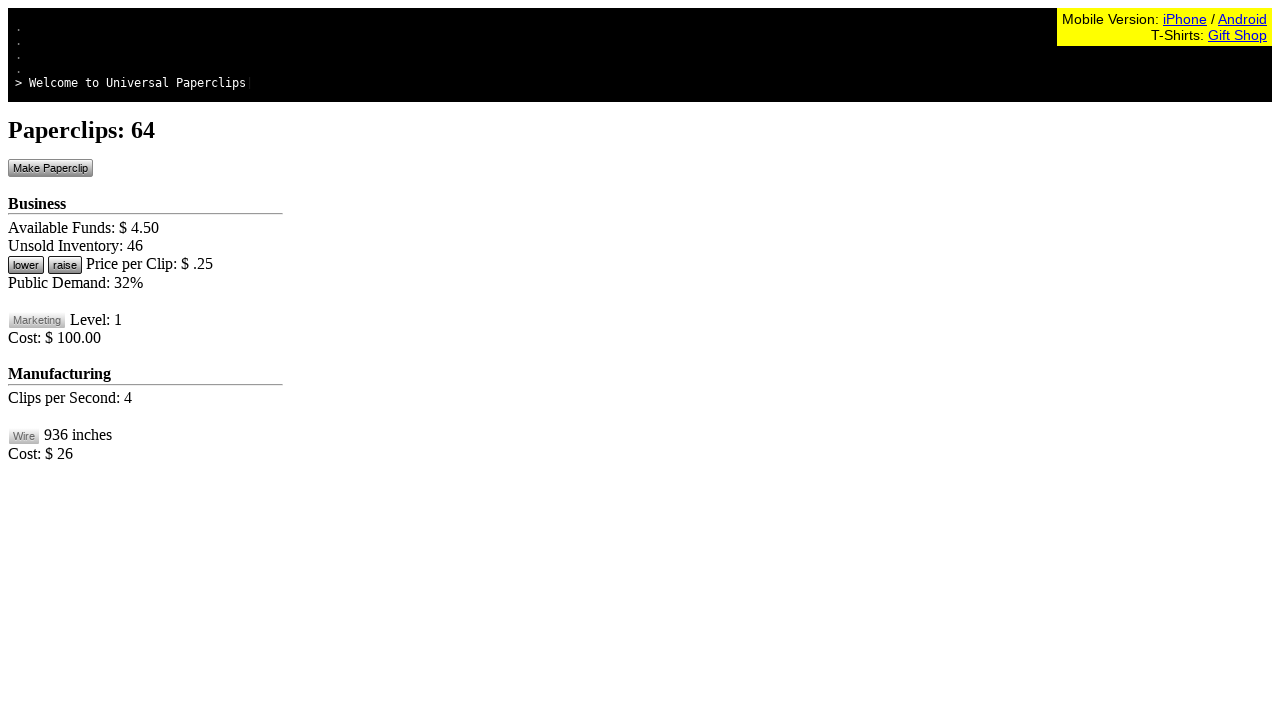

Clicked make paperclip button at (50, 168) on #btnMakePaperclip
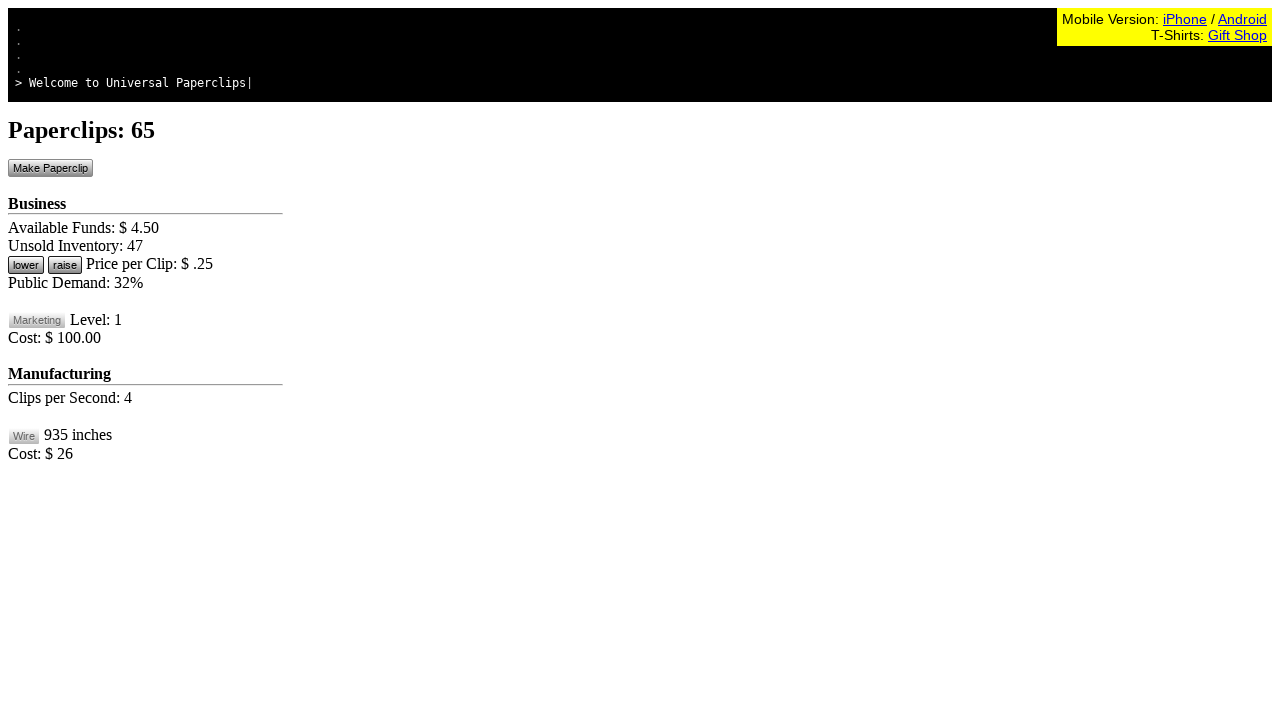

Clicked make paperclip button at (50, 168) on #btnMakePaperclip
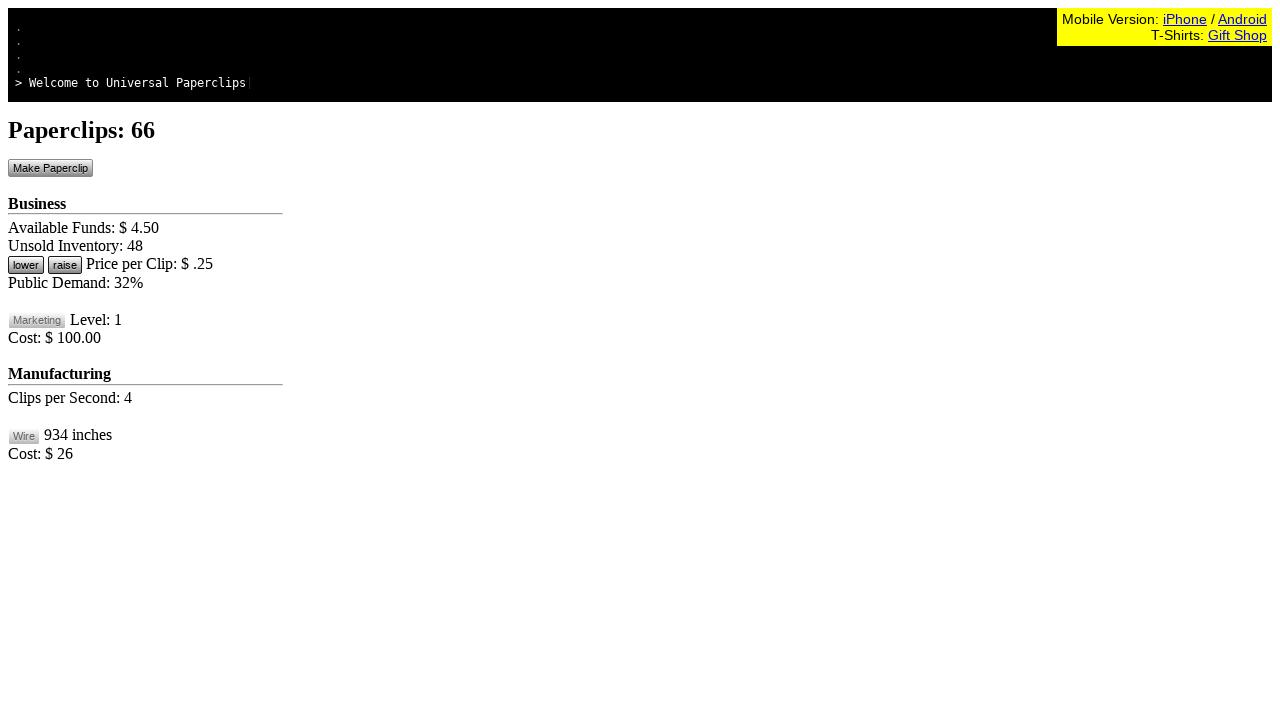

Clicked make paperclip button at (50, 168) on #btnMakePaperclip
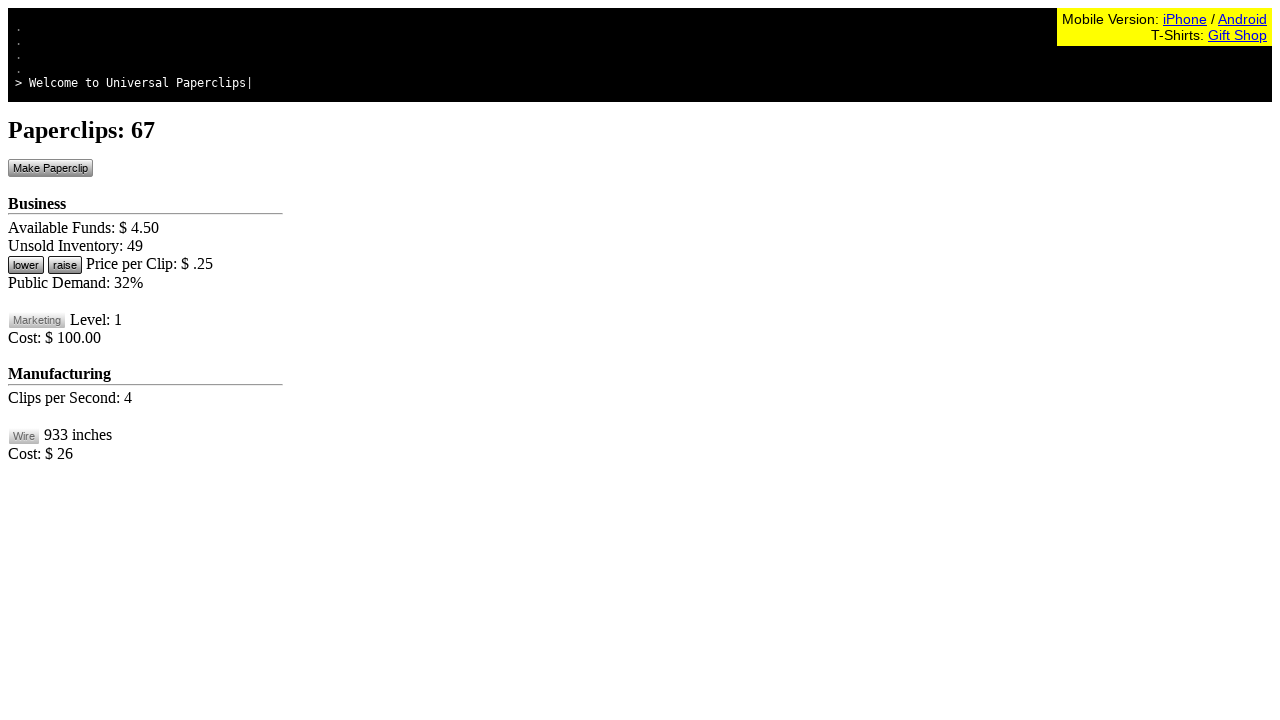

Clicked make paperclip button at (50, 168) on #btnMakePaperclip
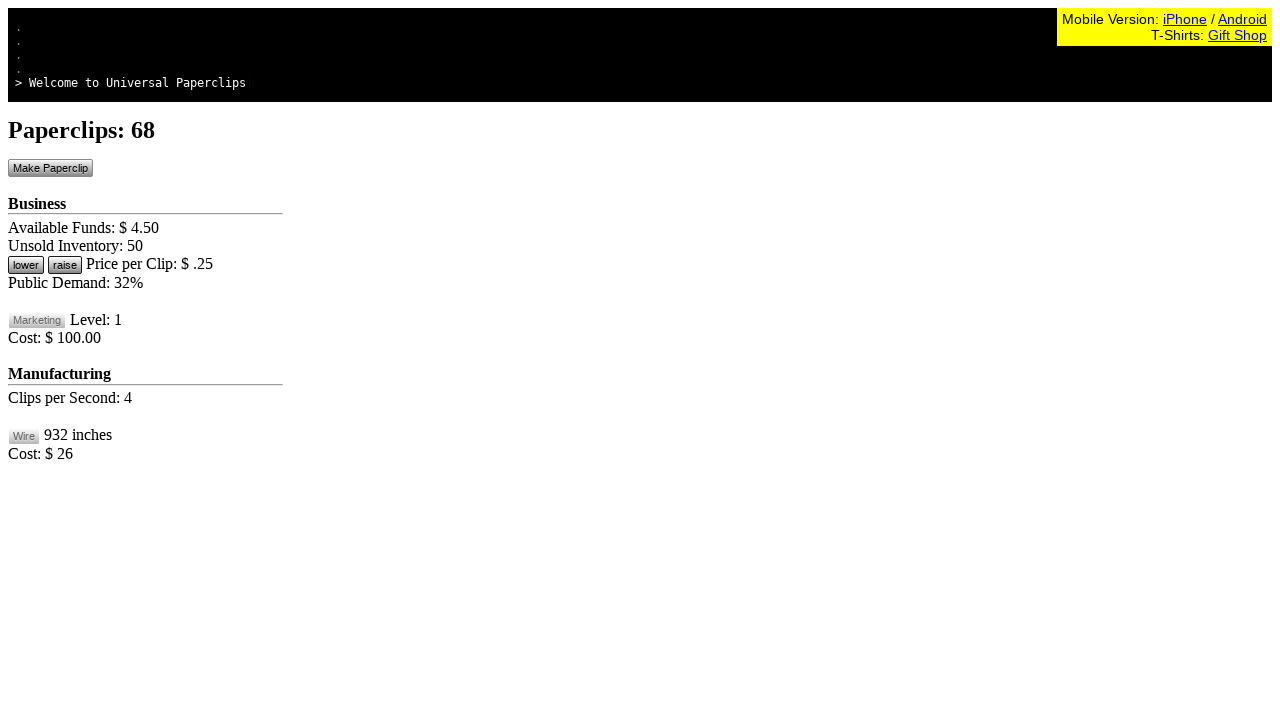

Clicked make paperclip button at (50, 168) on #btnMakePaperclip
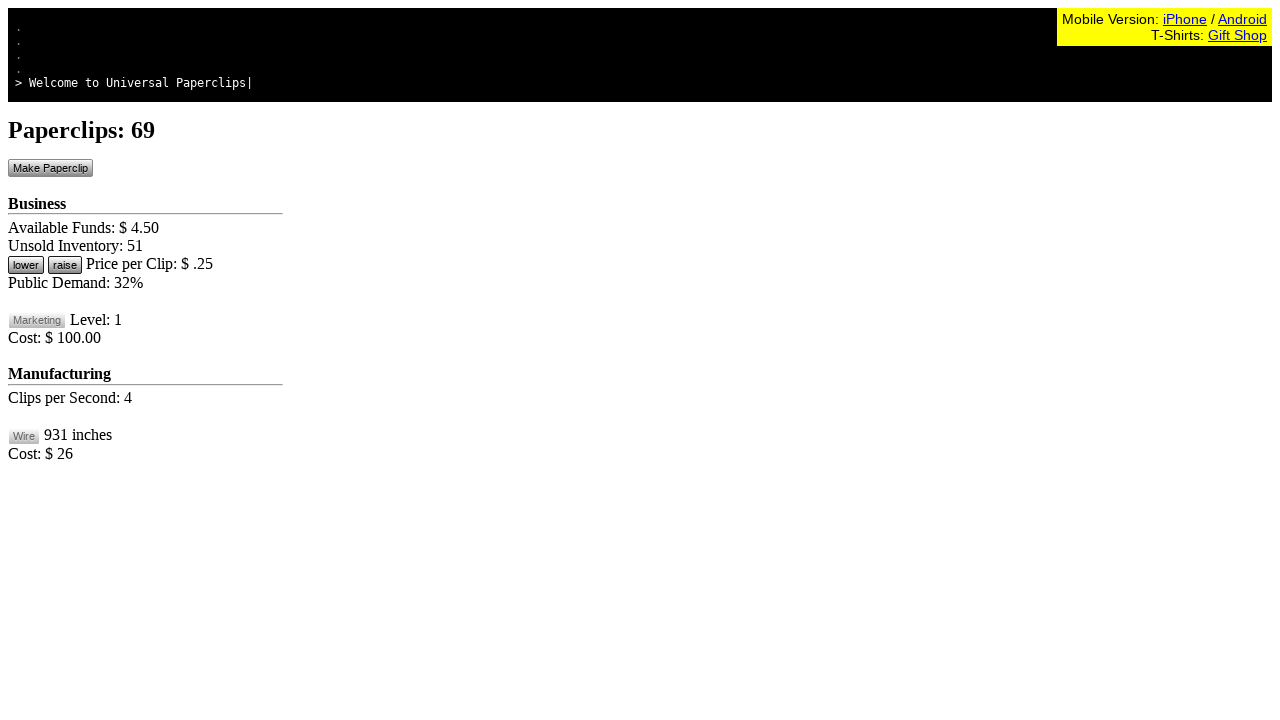

Clicked make paperclip button at (50, 168) on #btnMakePaperclip
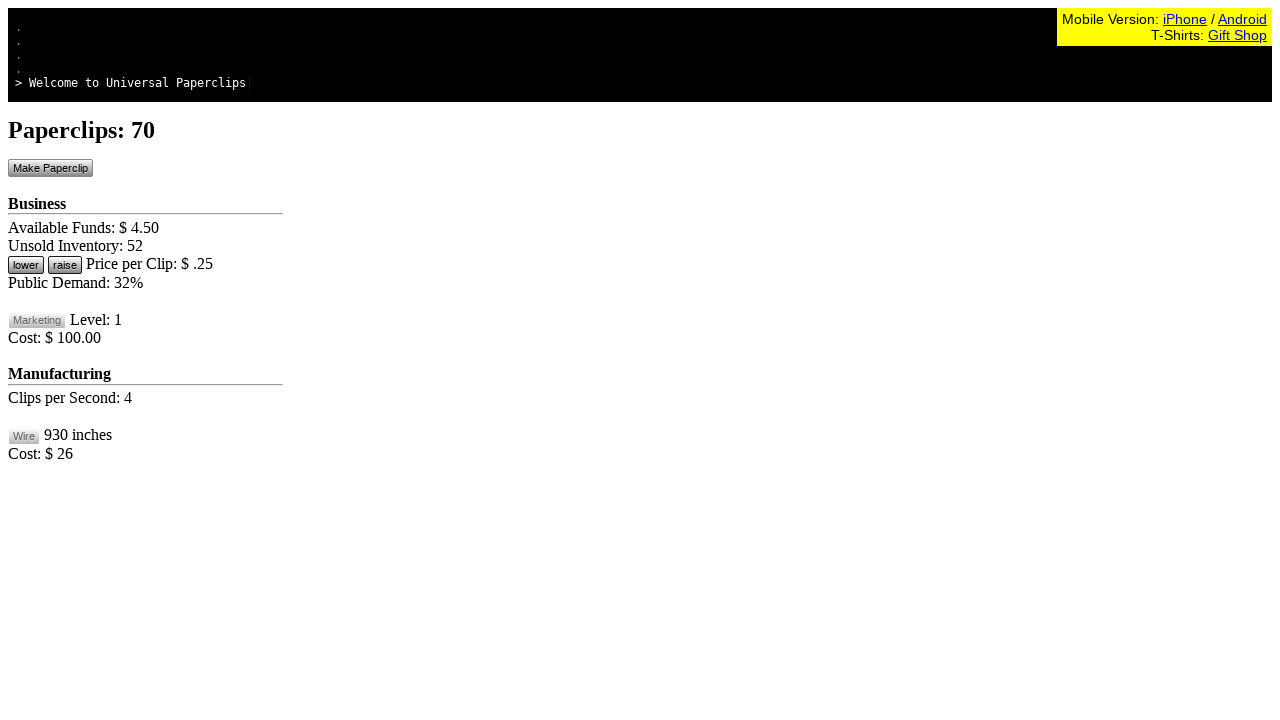

Clicked make paperclip button at (50, 168) on #btnMakePaperclip
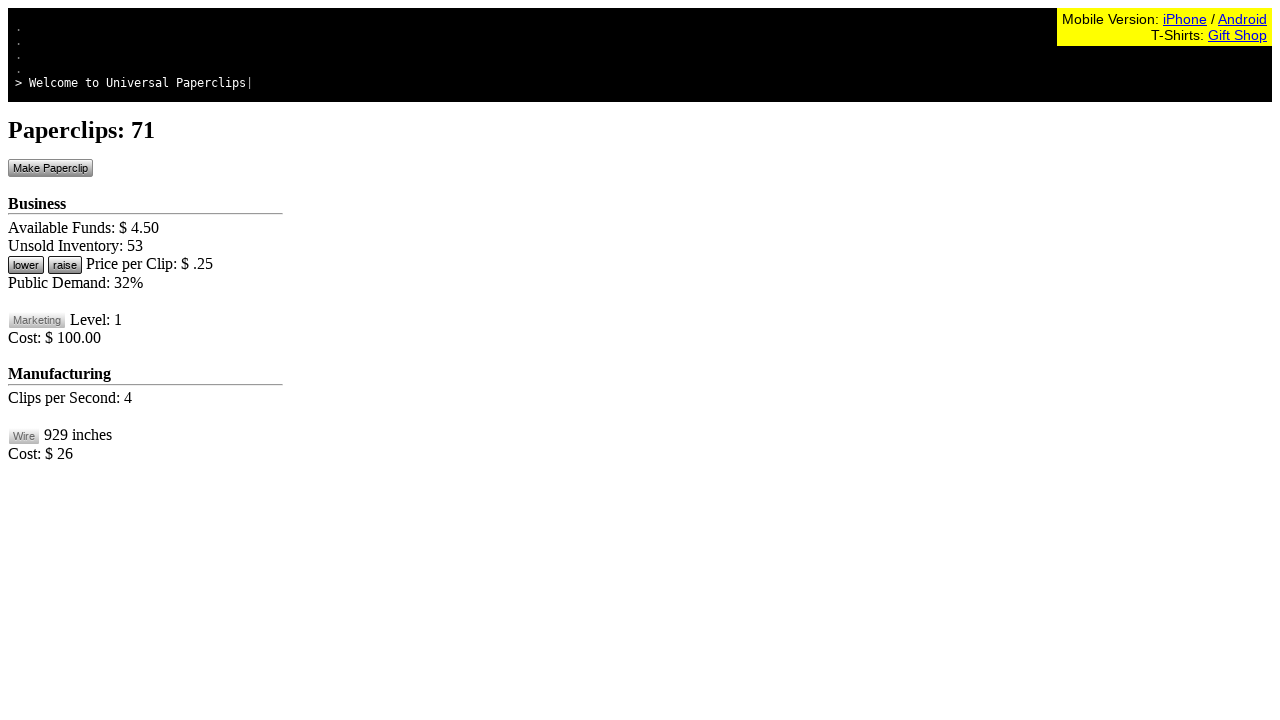

Clicked make paperclip button at (50, 168) on #btnMakePaperclip
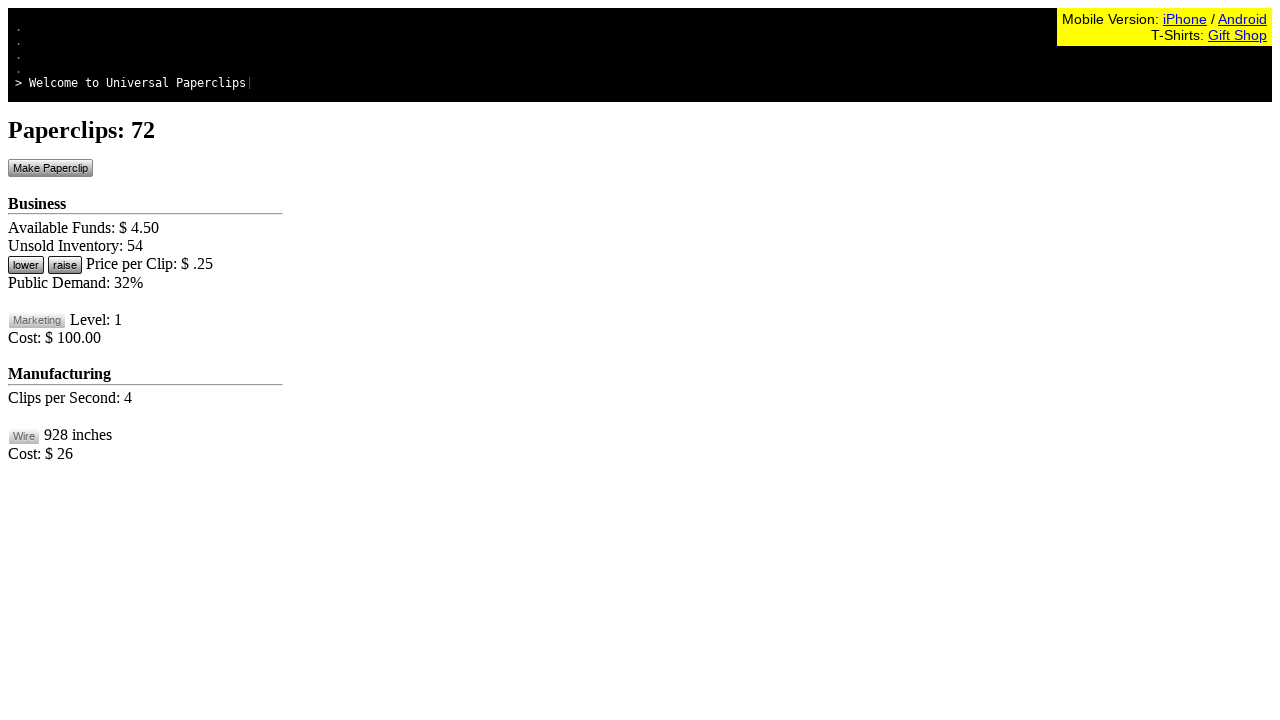

Clicked make paperclip button at (50, 168) on #btnMakePaperclip
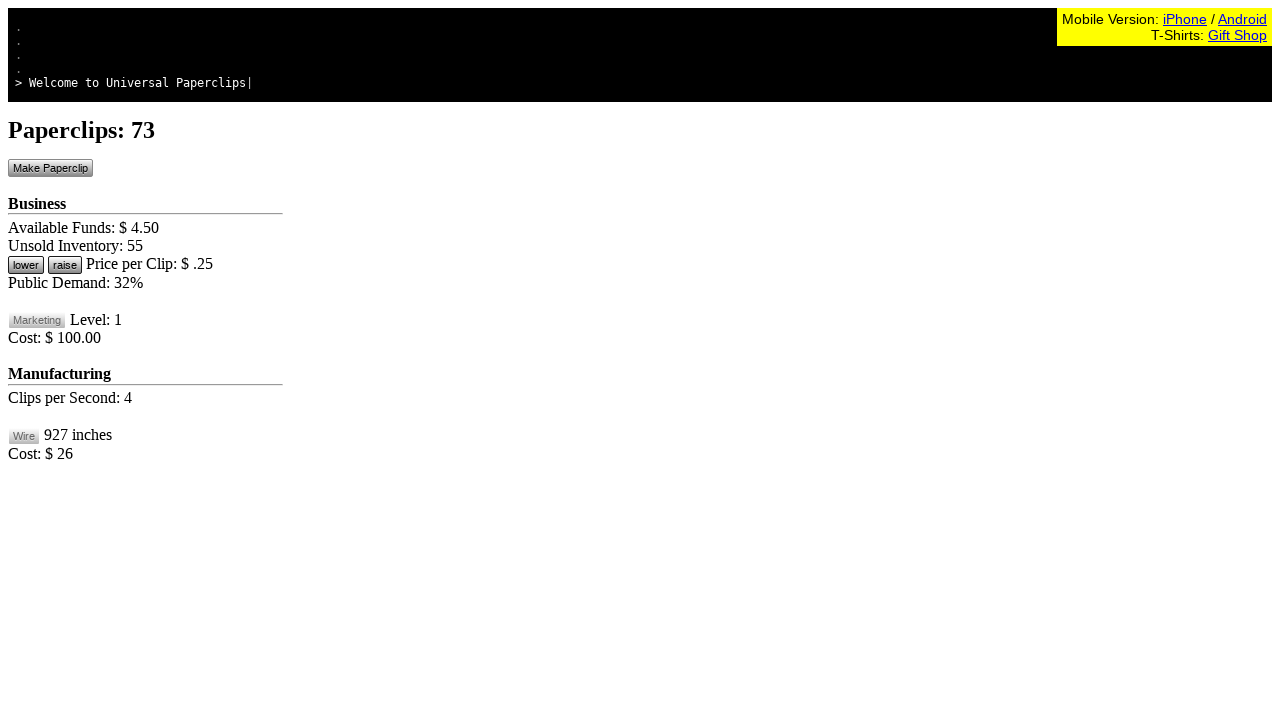

Clicked make paperclip button at (50, 168) on #btnMakePaperclip
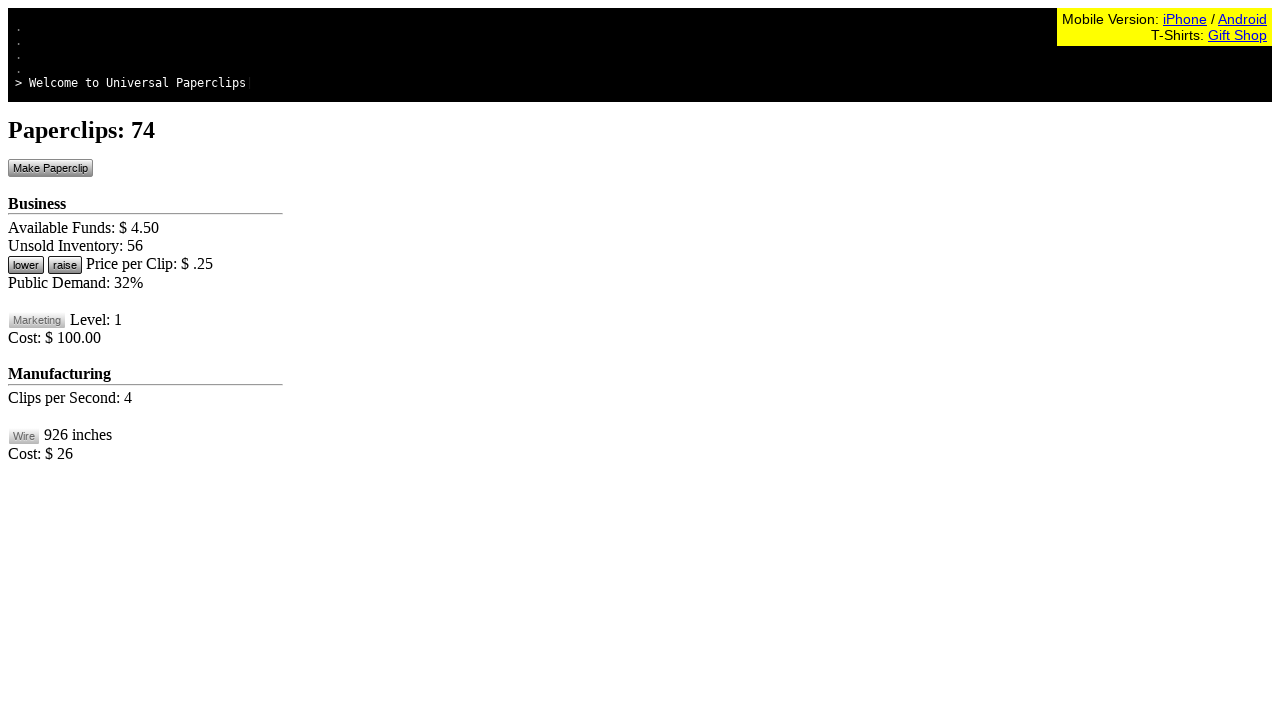

Clicked make paperclip button at (50, 168) on #btnMakePaperclip
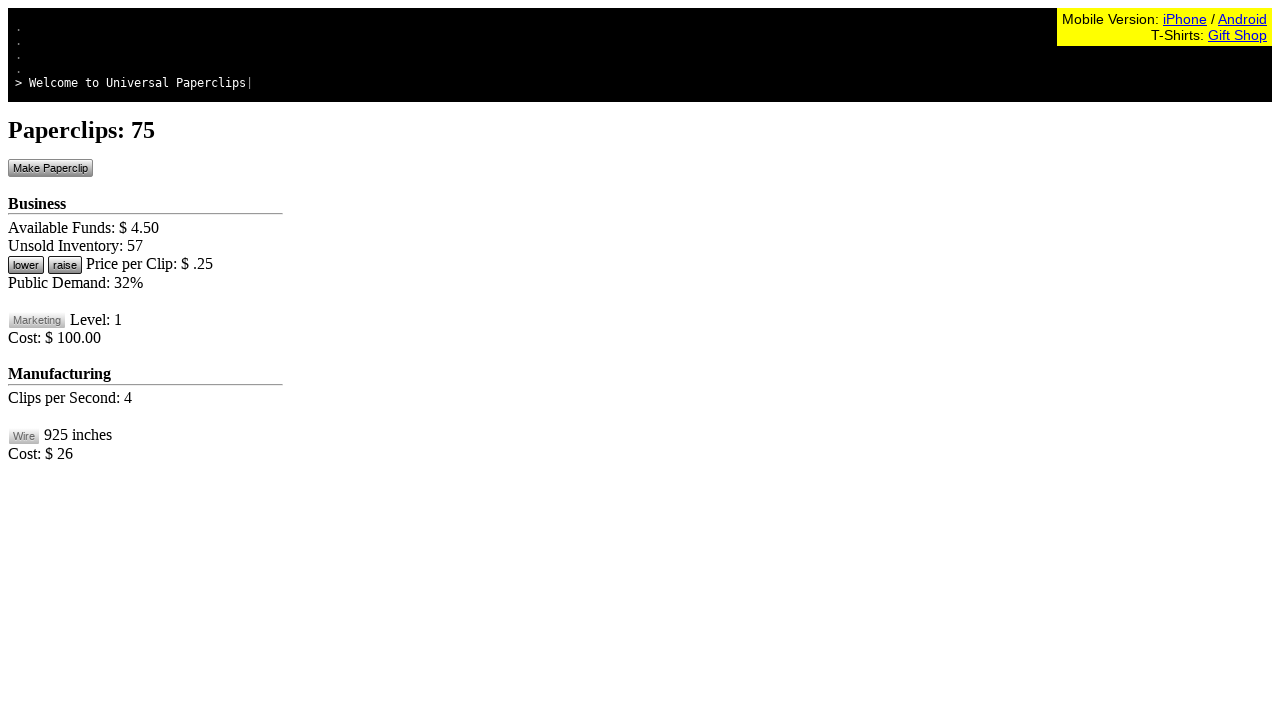

Clicked make paperclip button at (50, 168) on #btnMakePaperclip
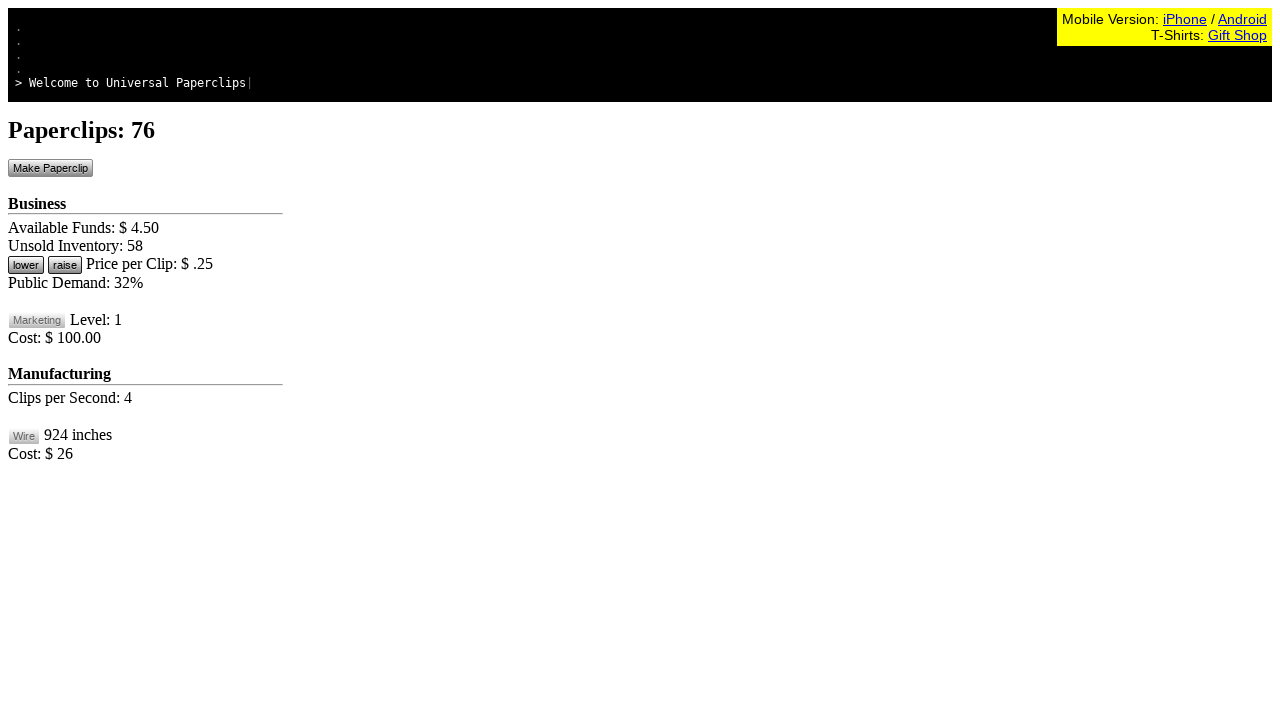

Clicked make paperclip button at (50, 168) on #btnMakePaperclip
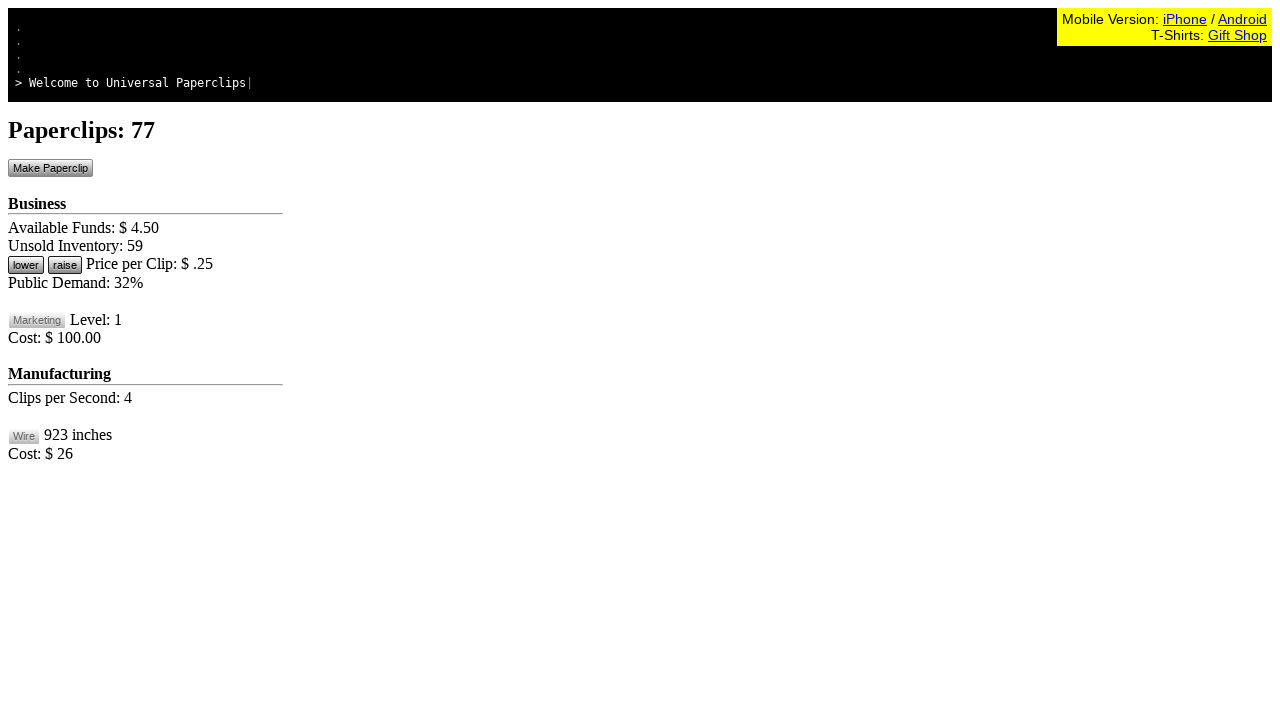

Clicked make paperclip button at (50, 168) on #btnMakePaperclip
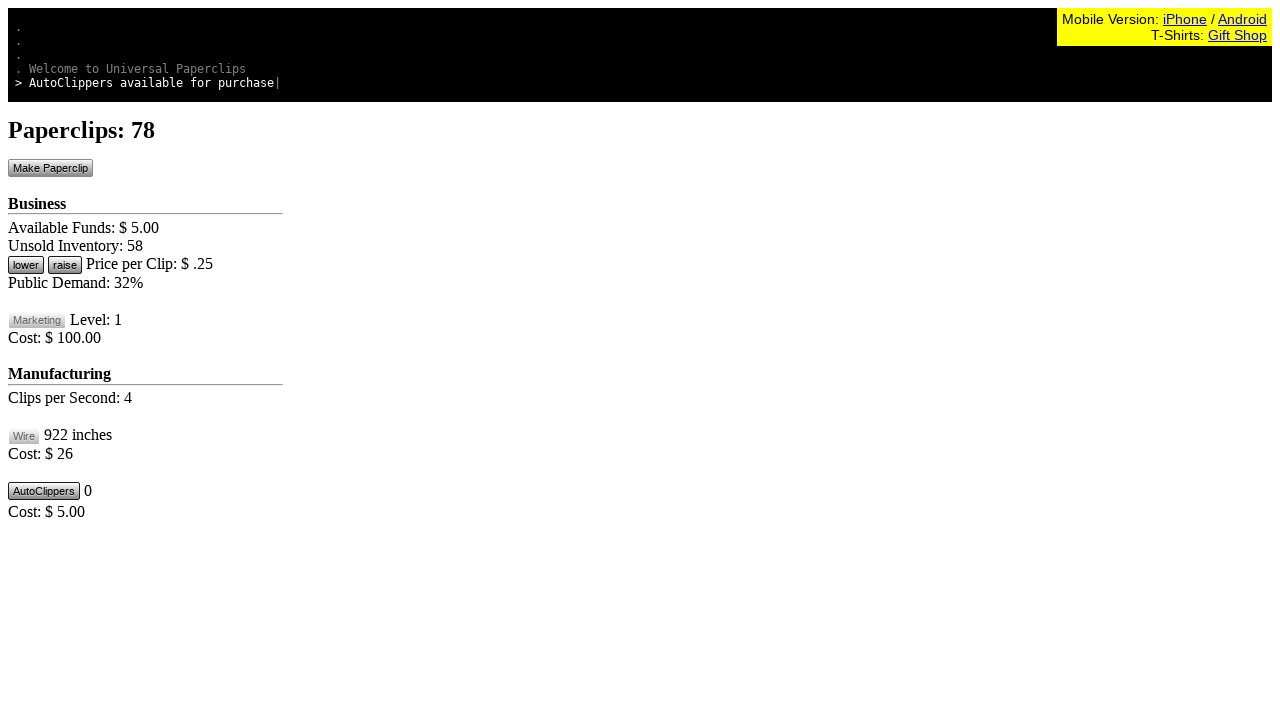

Clicked make paperclip button at (50, 168) on #btnMakePaperclip
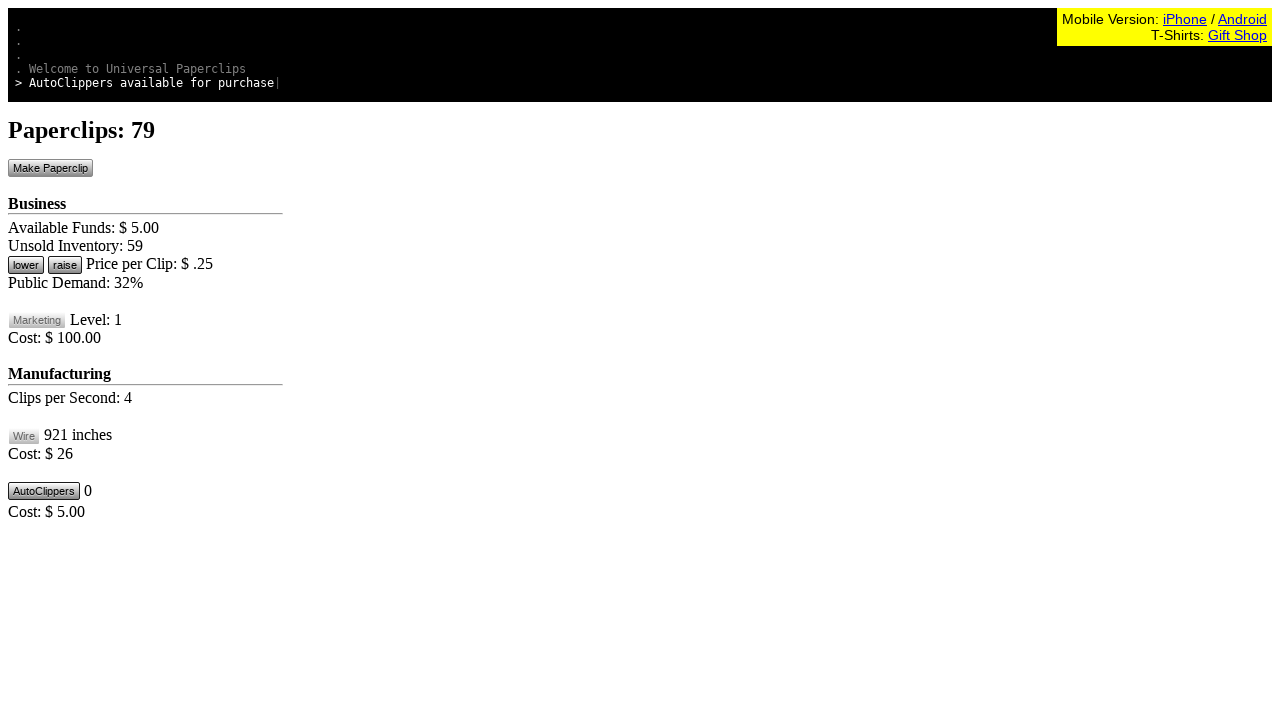

Clicked make paperclip button at (50, 168) on #btnMakePaperclip
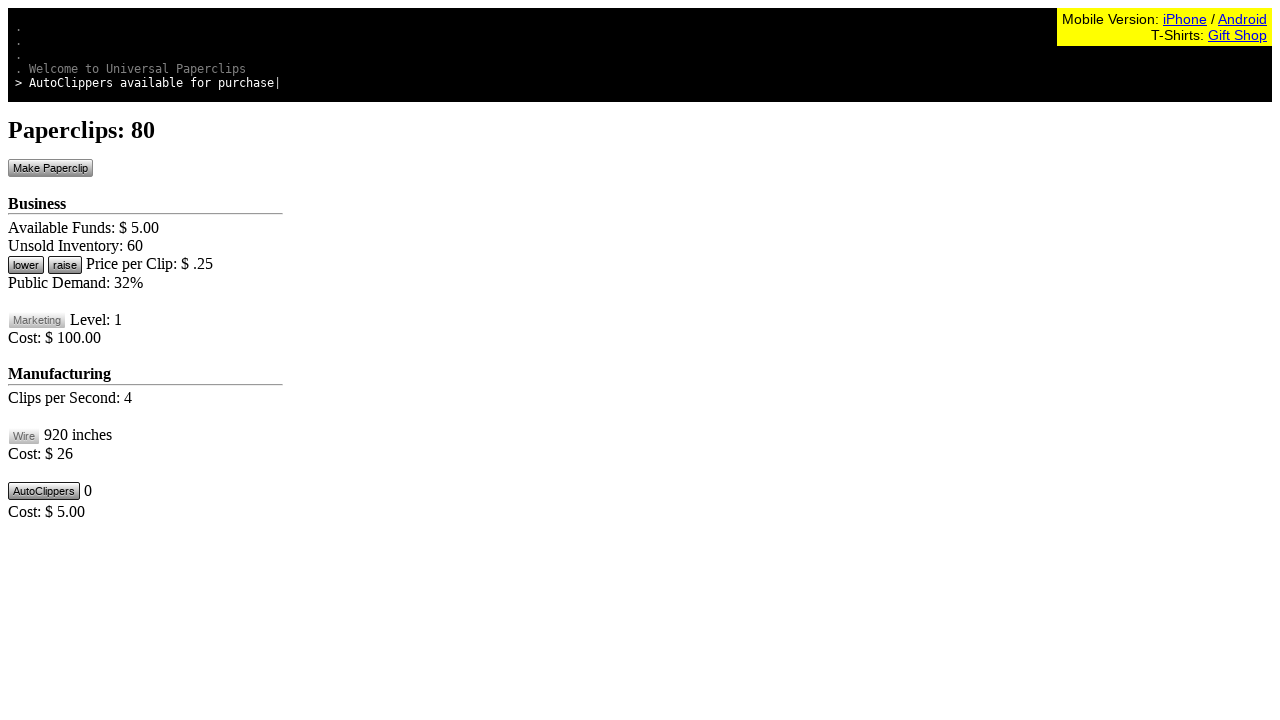

Clicked make paperclip button at (50, 168) on #btnMakePaperclip
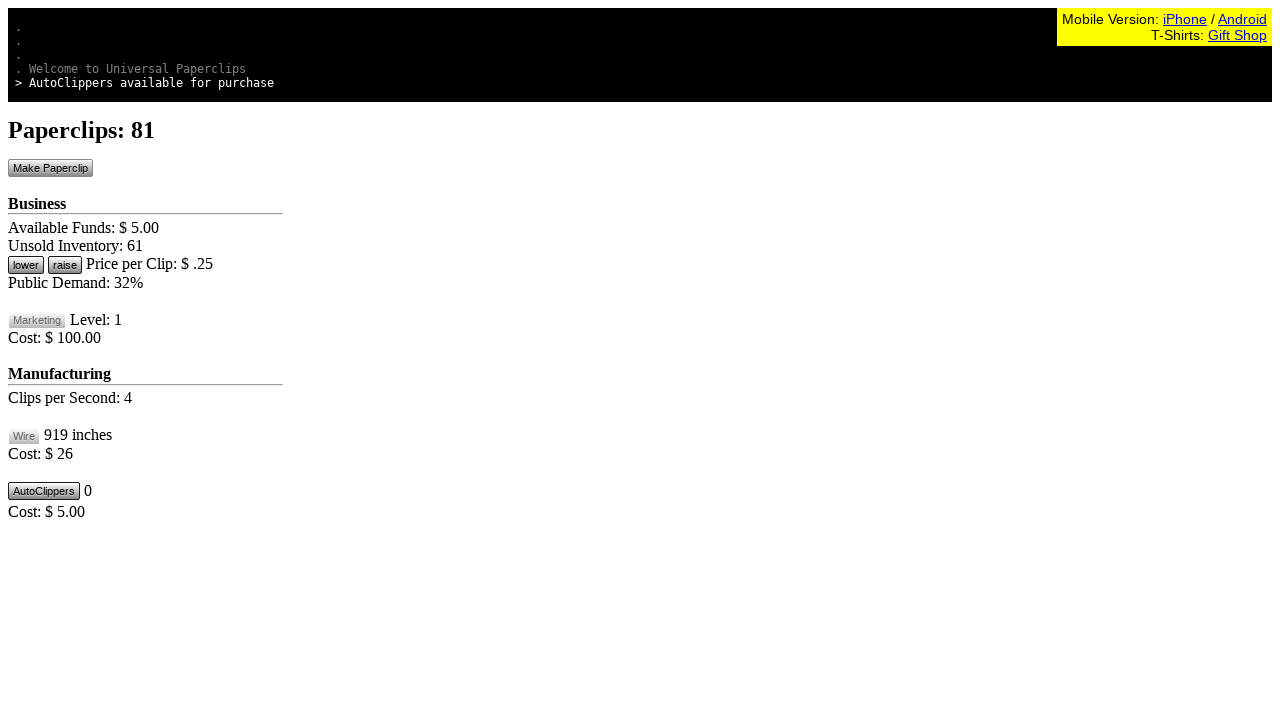

Clicked make paperclip button at (50, 168) on #btnMakePaperclip
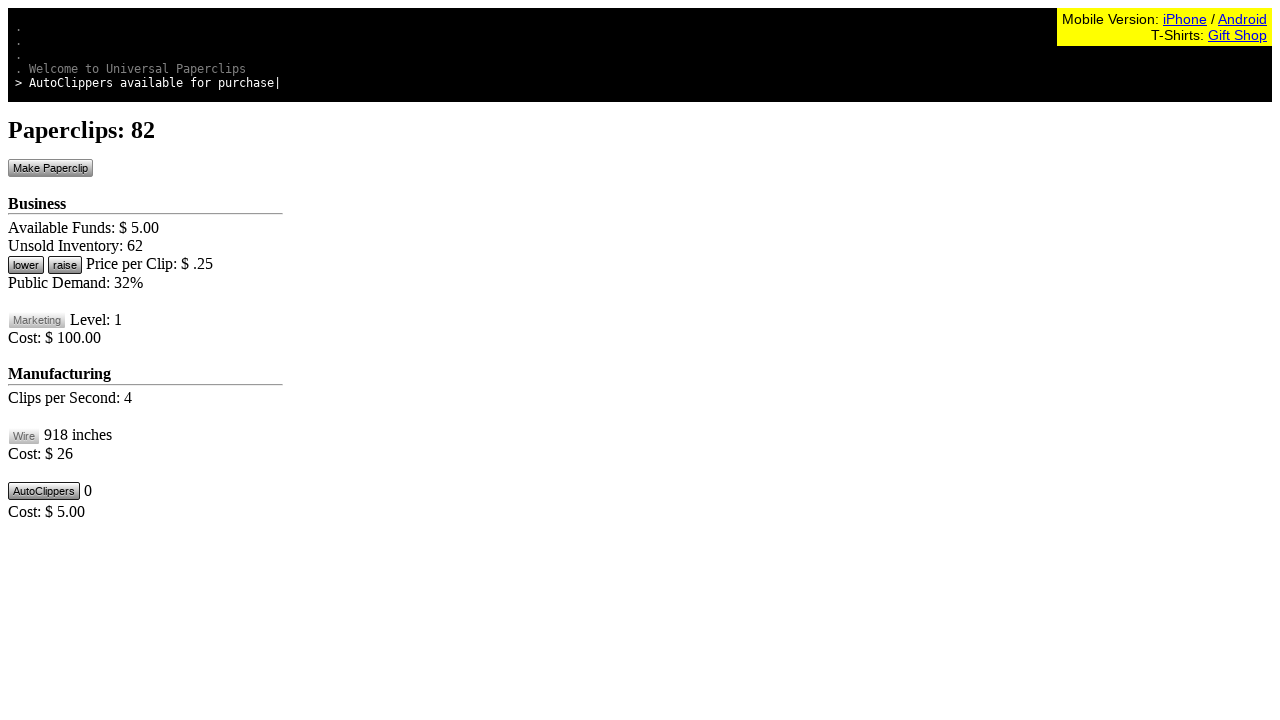

Clicked make paperclip button at (50, 168) on #btnMakePaperclip
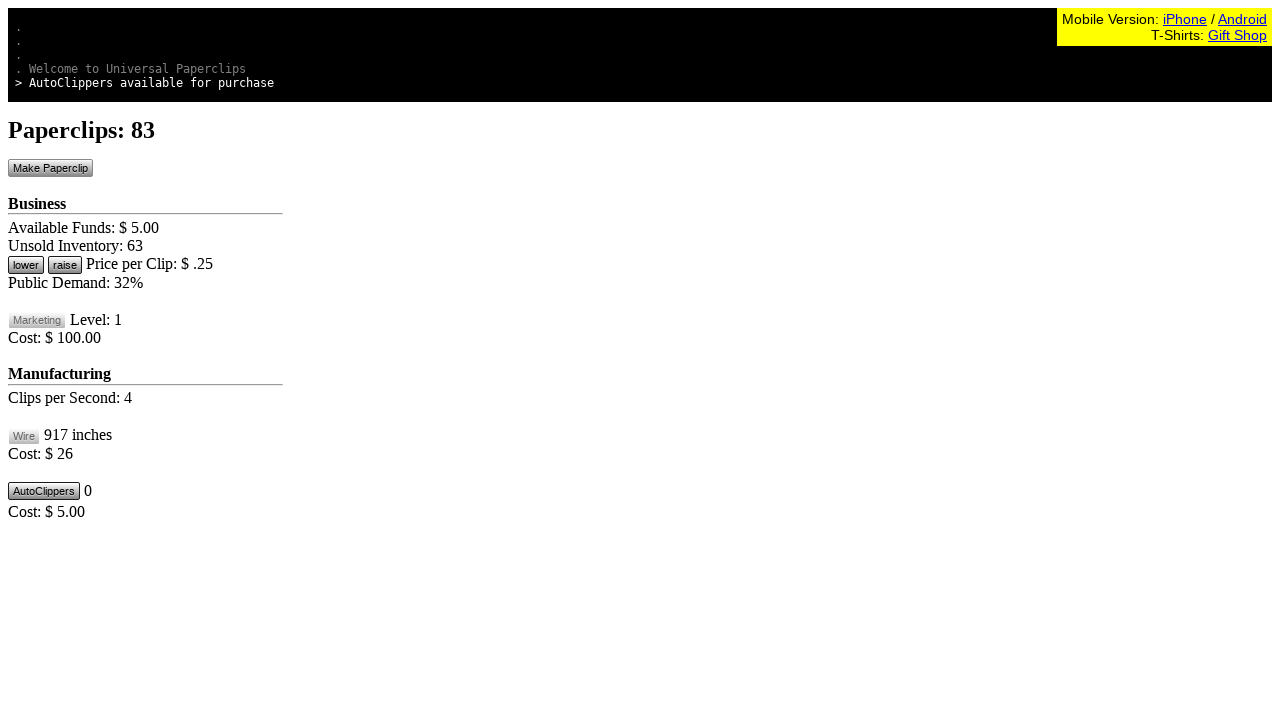

Clicked make paperclip button at (50, 168) on #btnMakePaperclip
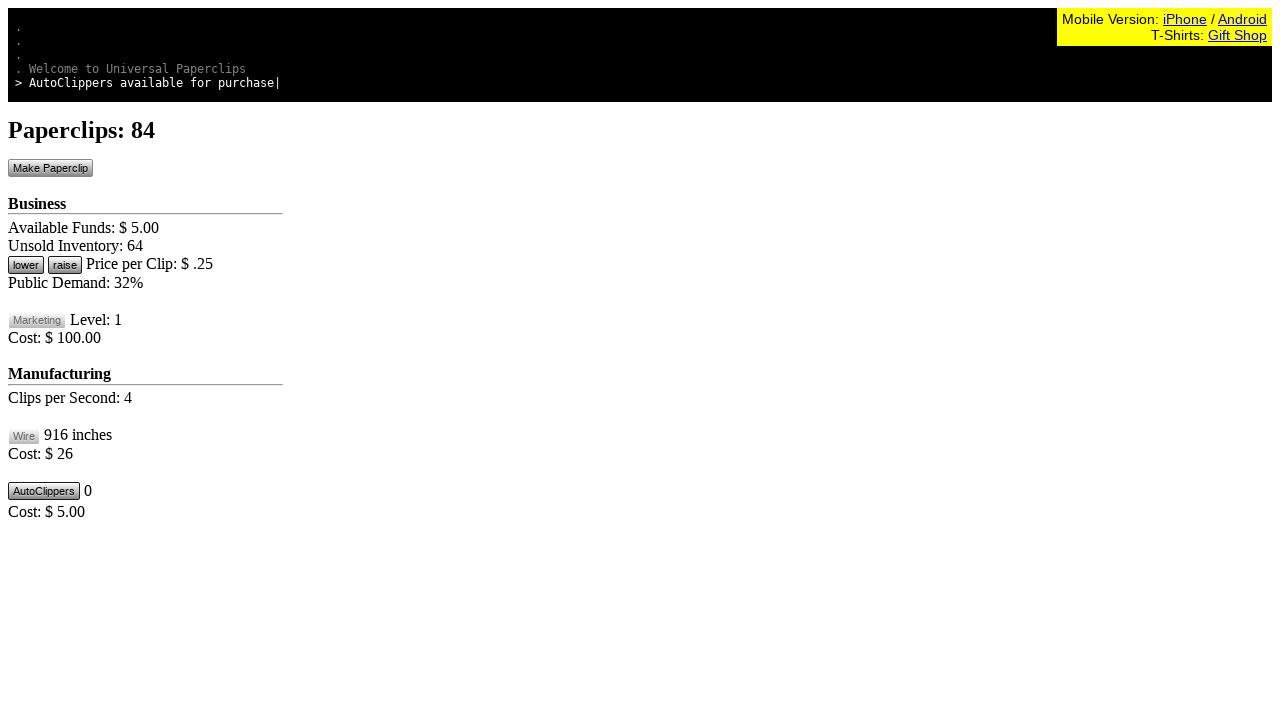

Clicked make paperclip button at (50, 168) on #btnMakePaperclip
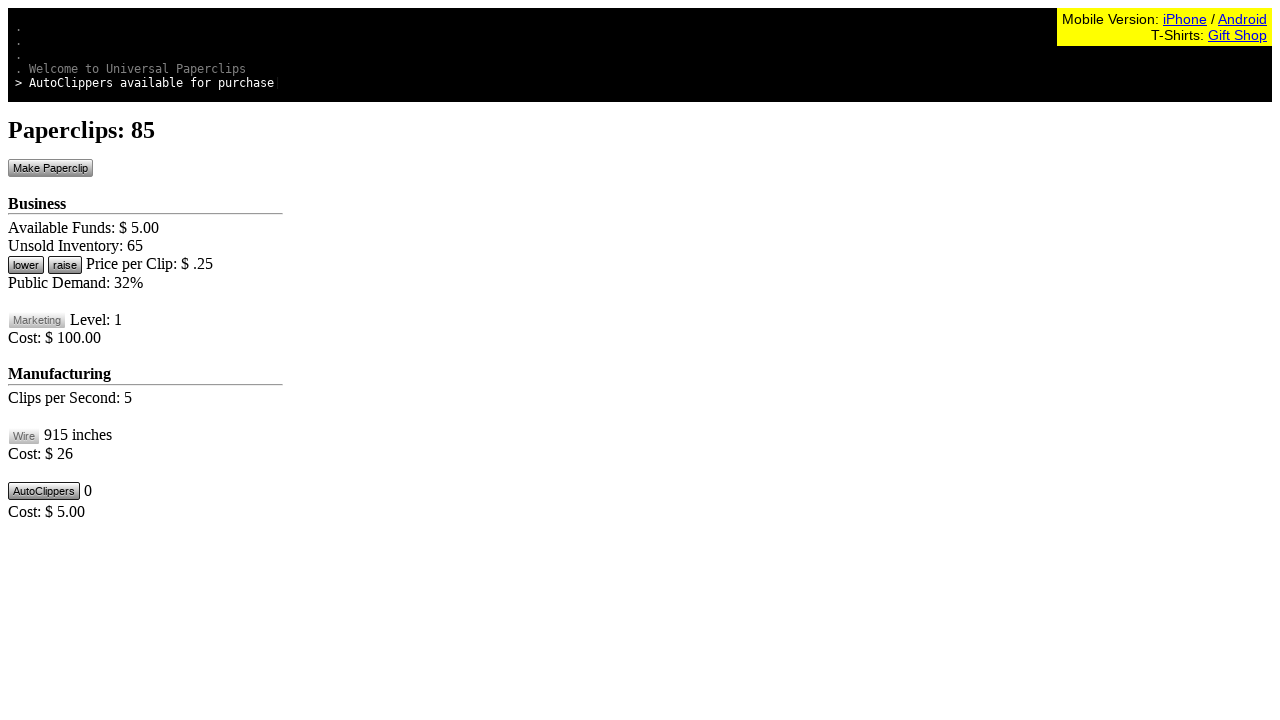

Clicked make paperclip button at (50, 168) on #btnMakePaperclip
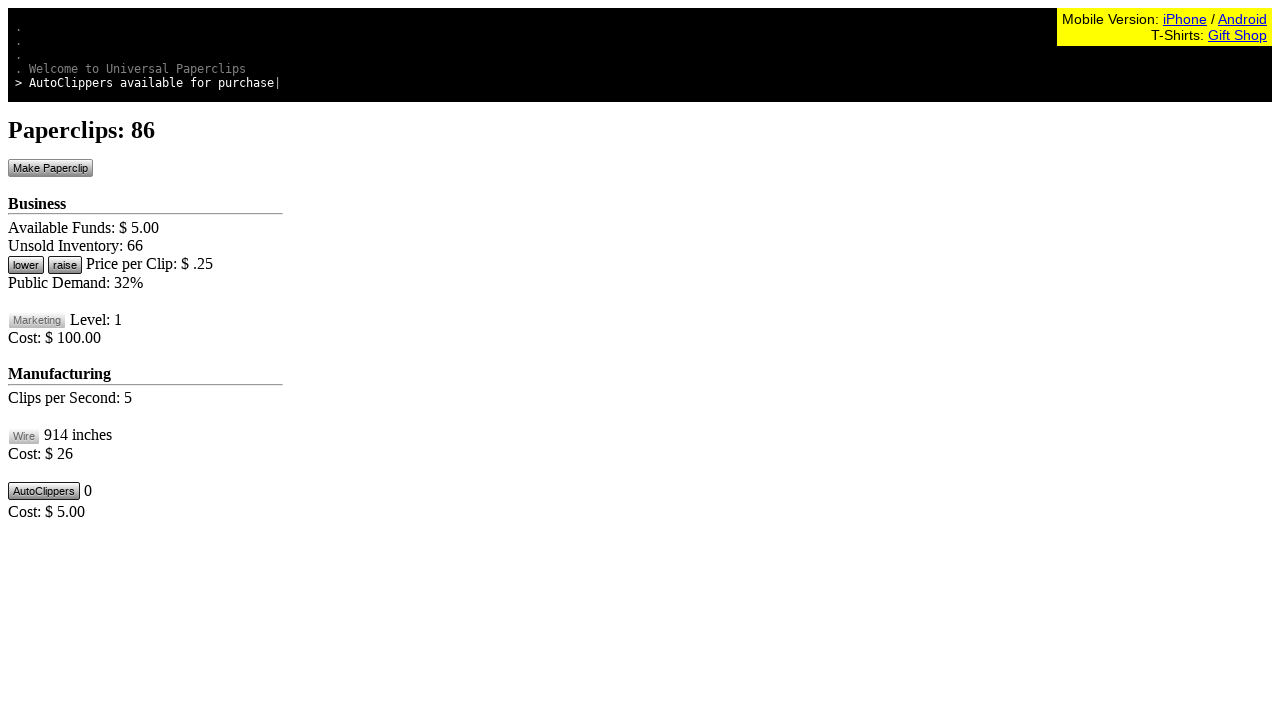

Clicked make paperclip button at (50, 168) on #btnMakePaperclip
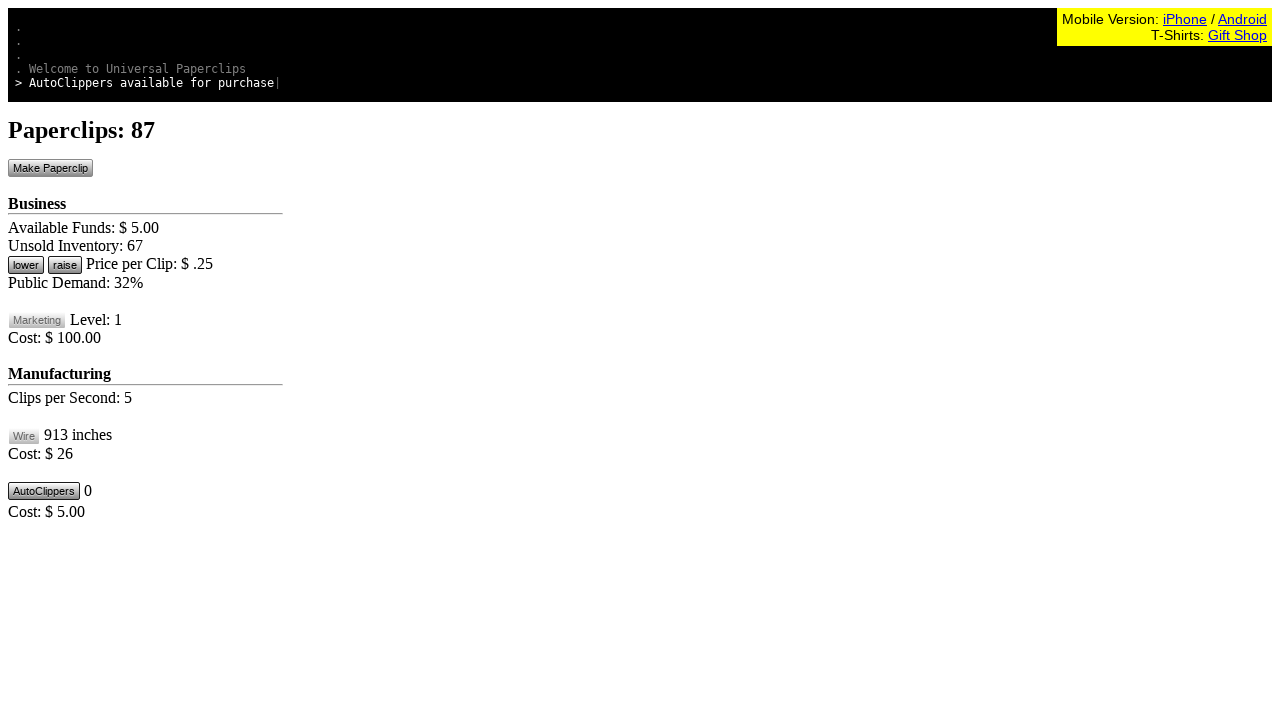

Clicked make paperclip button at (50, 168) on #btnMakePaperclip
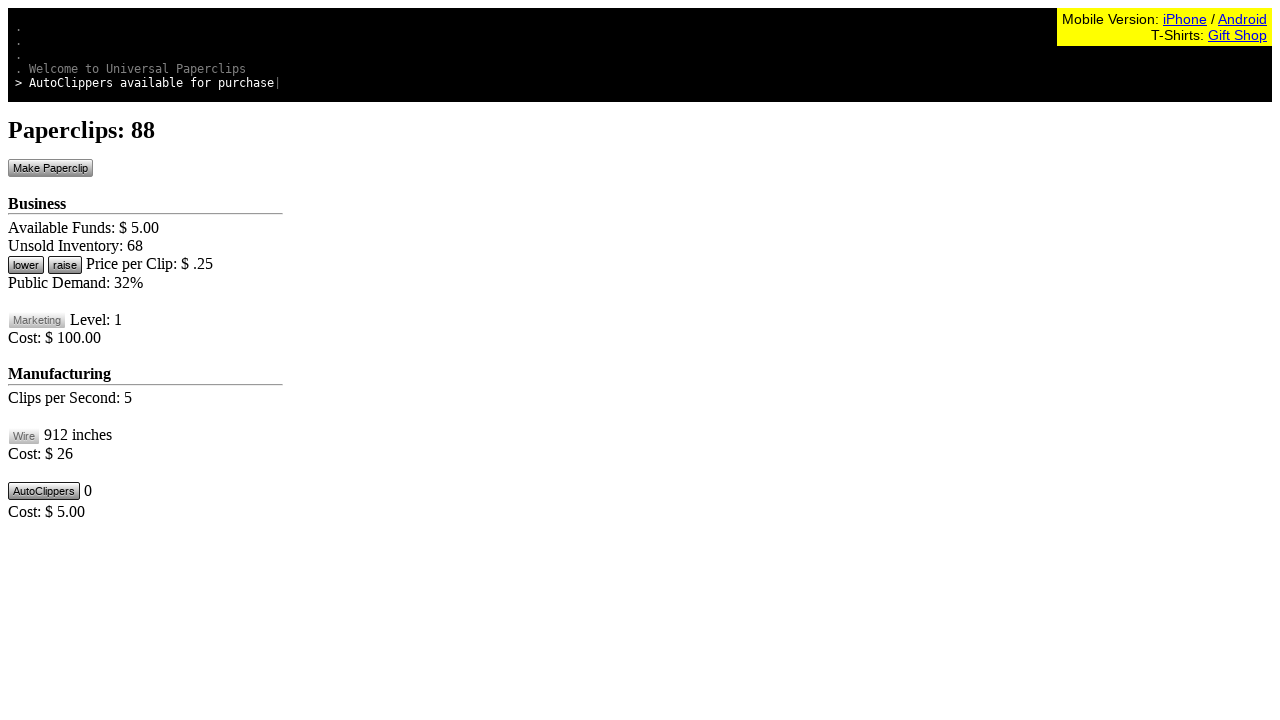

Clicked make paperclip button at (50, 168) on #btnMakePaperclip
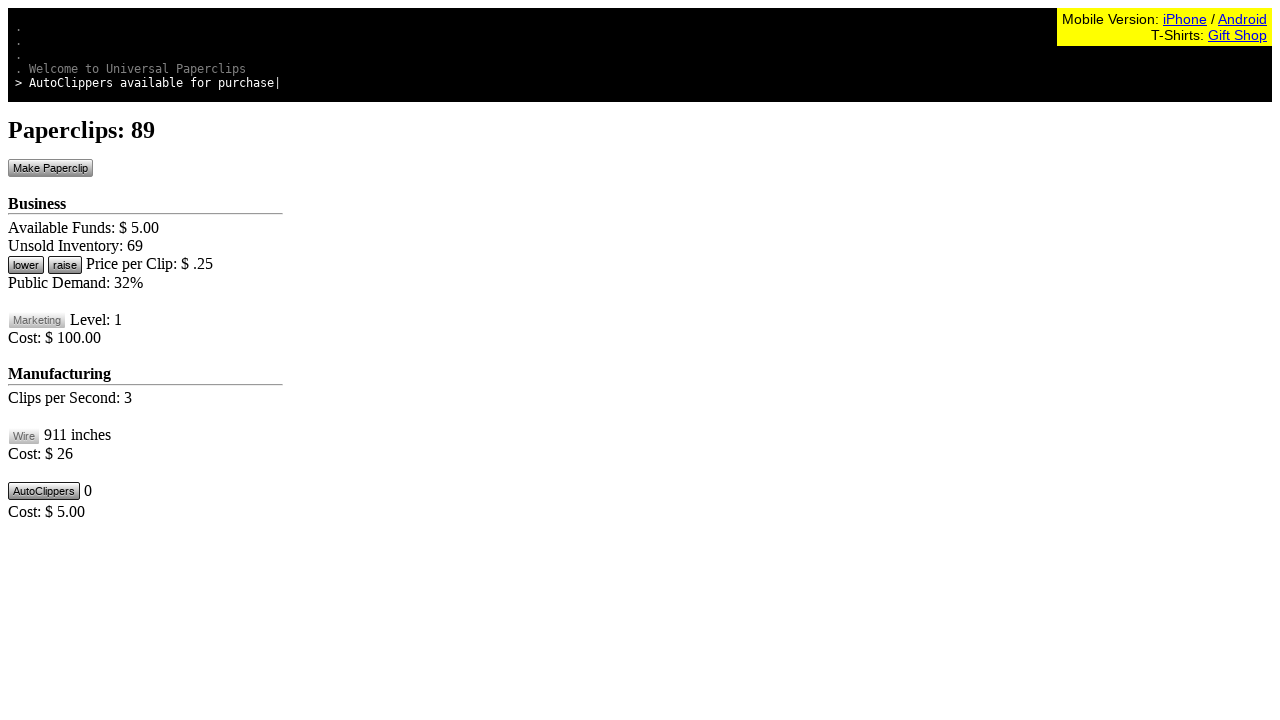

Clicked make paperclip button at (50, 168) on #btnMakePaperclip
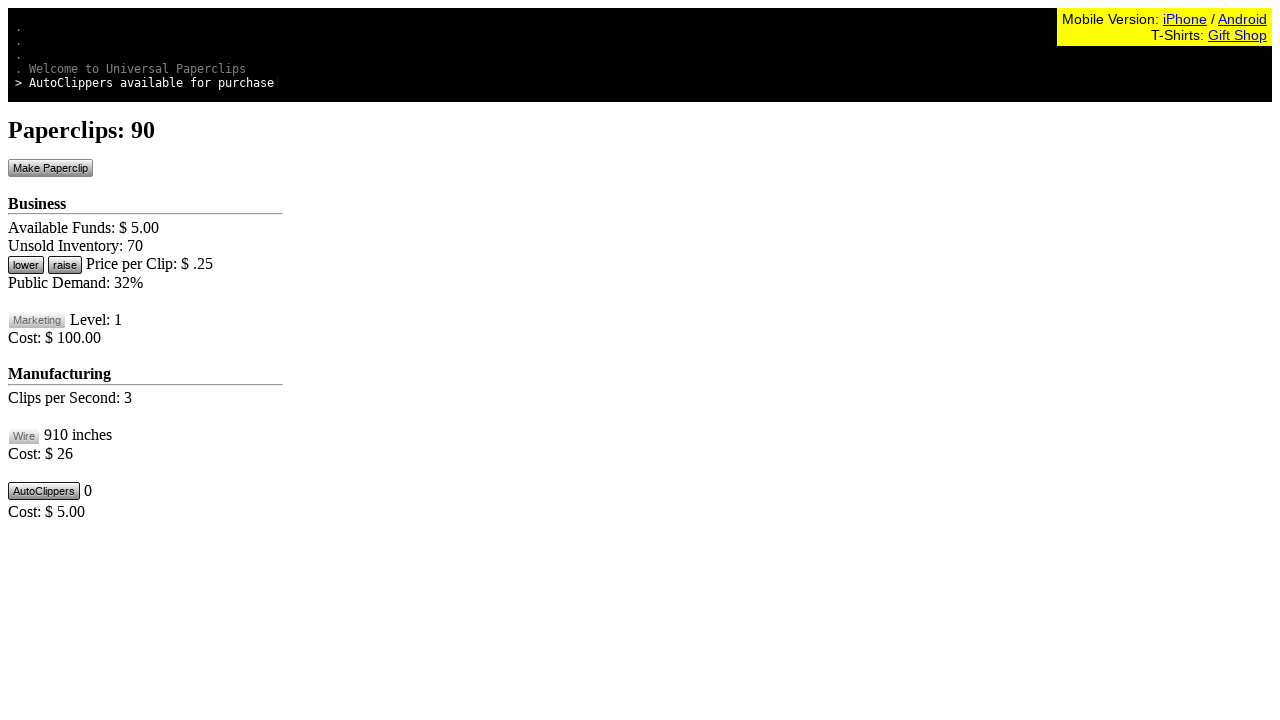

Clicked make paperclip button at (50, 168) on #btnMakePaperclip
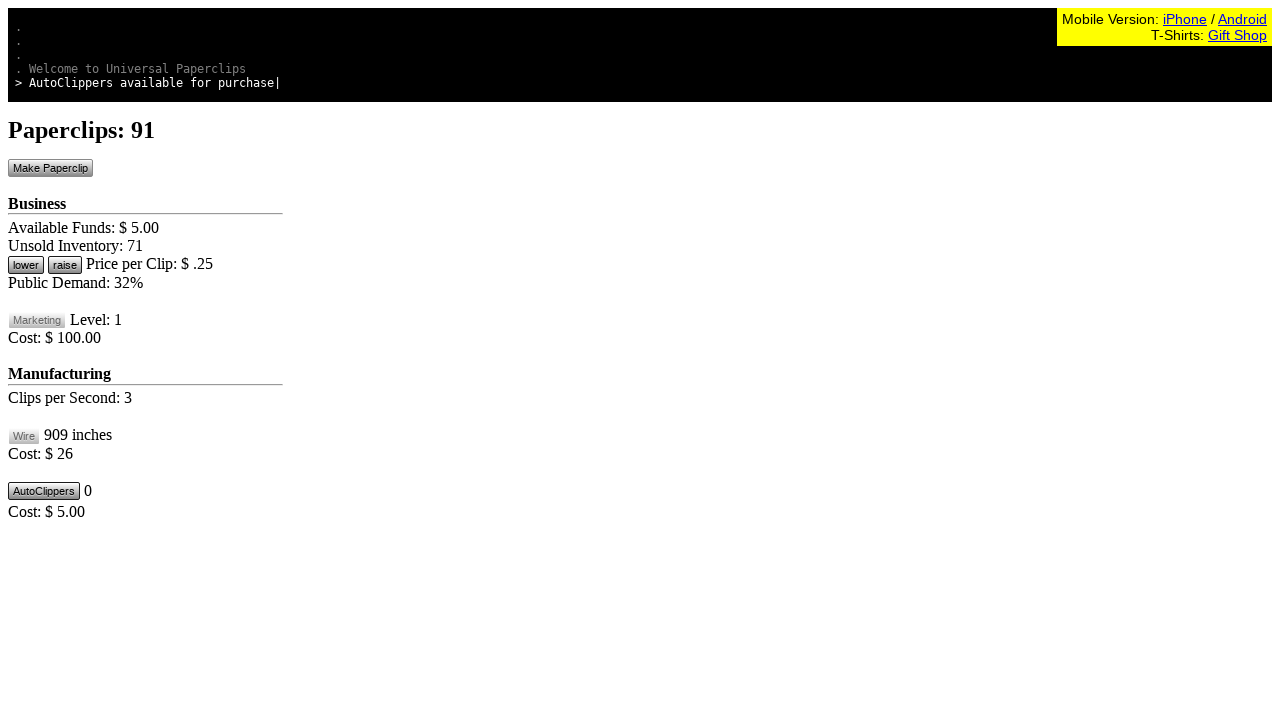

Clicked make paperclip button at (50, 168) on #btnMakePaperclip
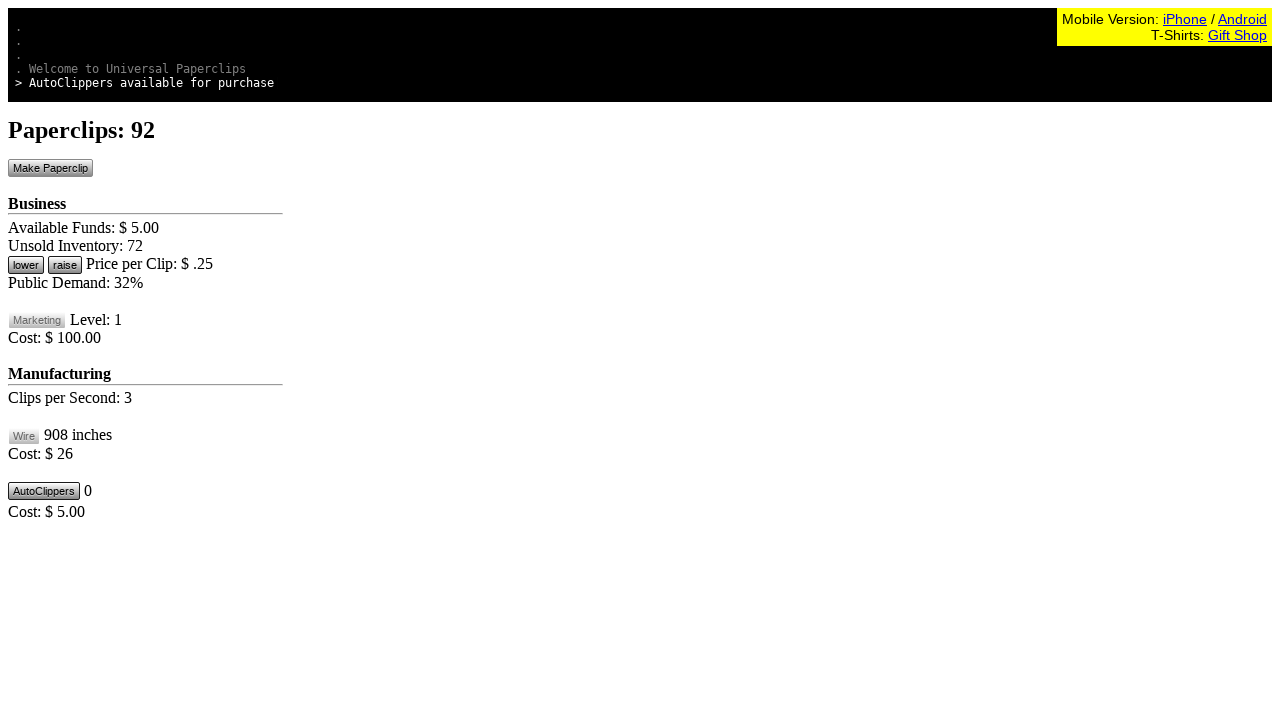

Clicked make paperclip button at (50, 168) on #btnMakePaperclip
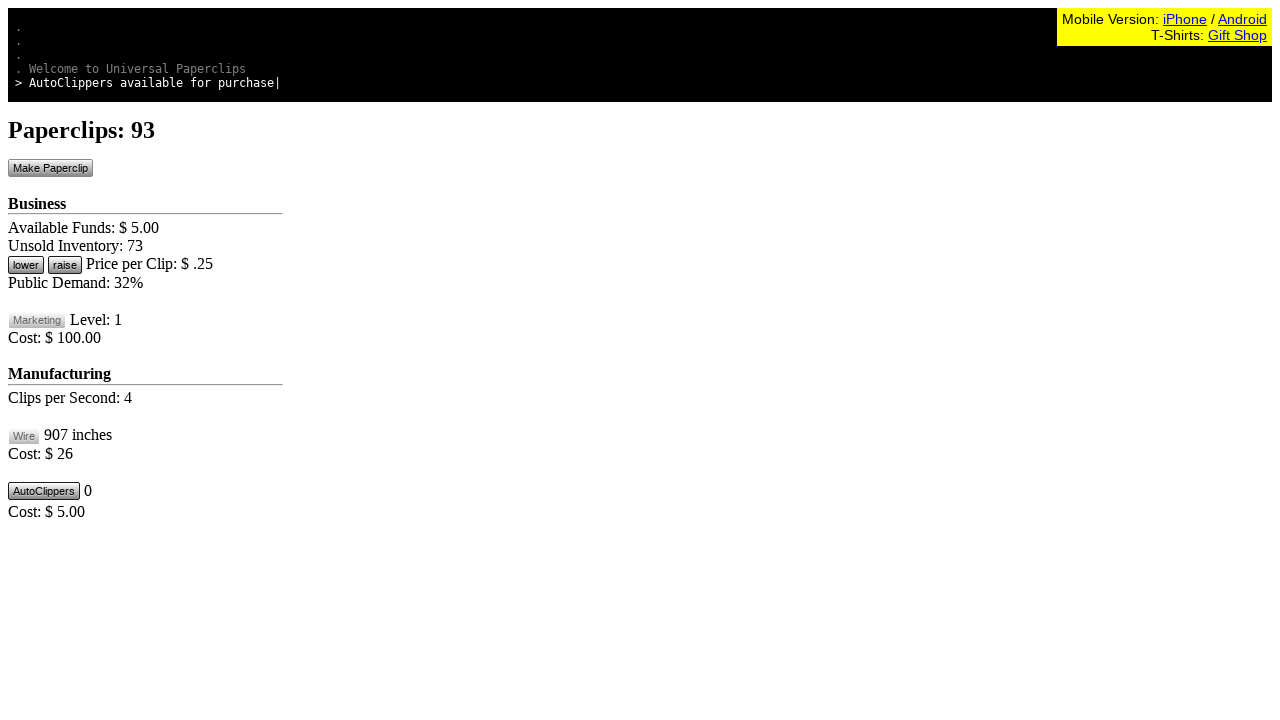

Clicked make paperclip button at (50, 168) on #btnMakePaperclip
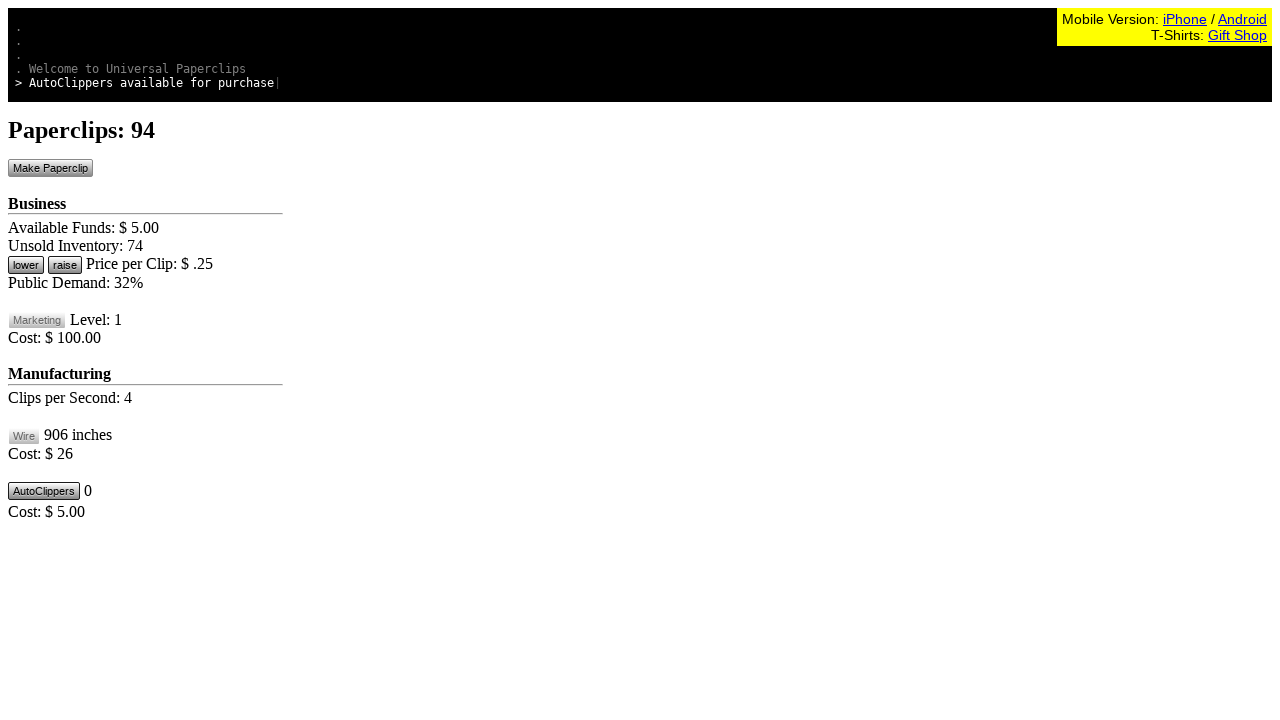

Clicked make paperclip button at (50, 168) on #btnMakePaperclip
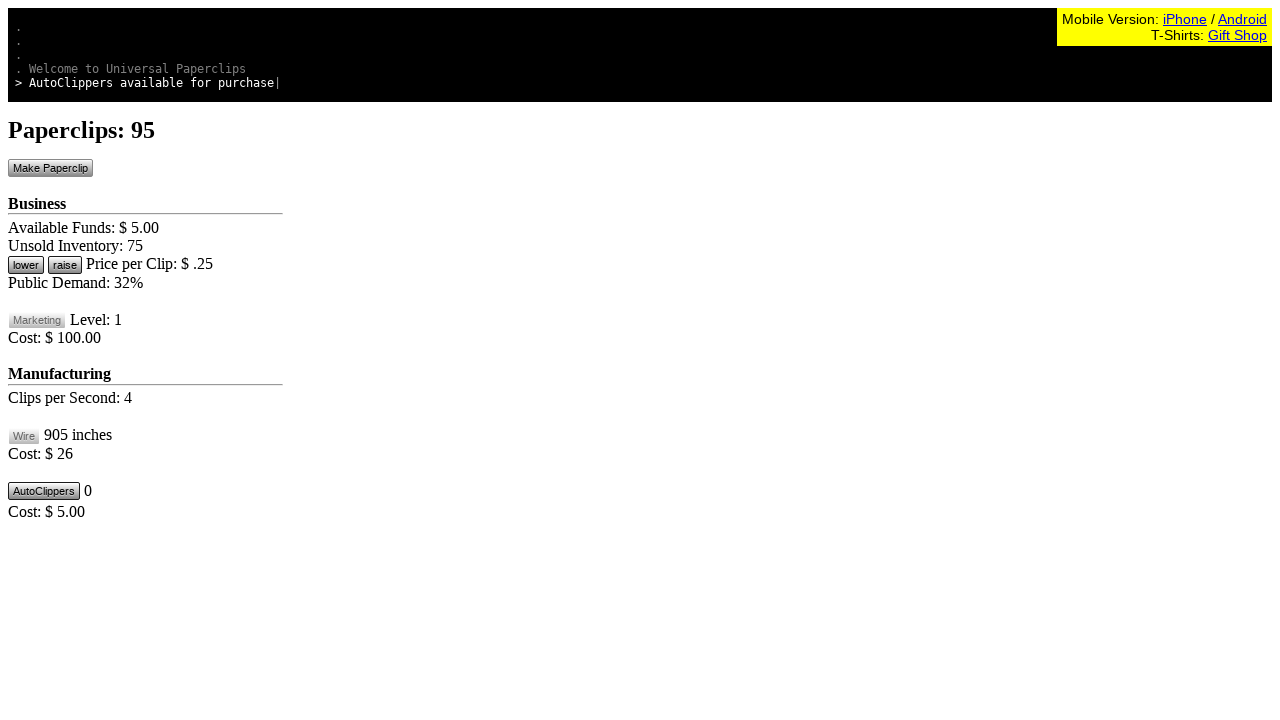

Clicked make paperclip button at (50, 168) on #btnMakePaperclip
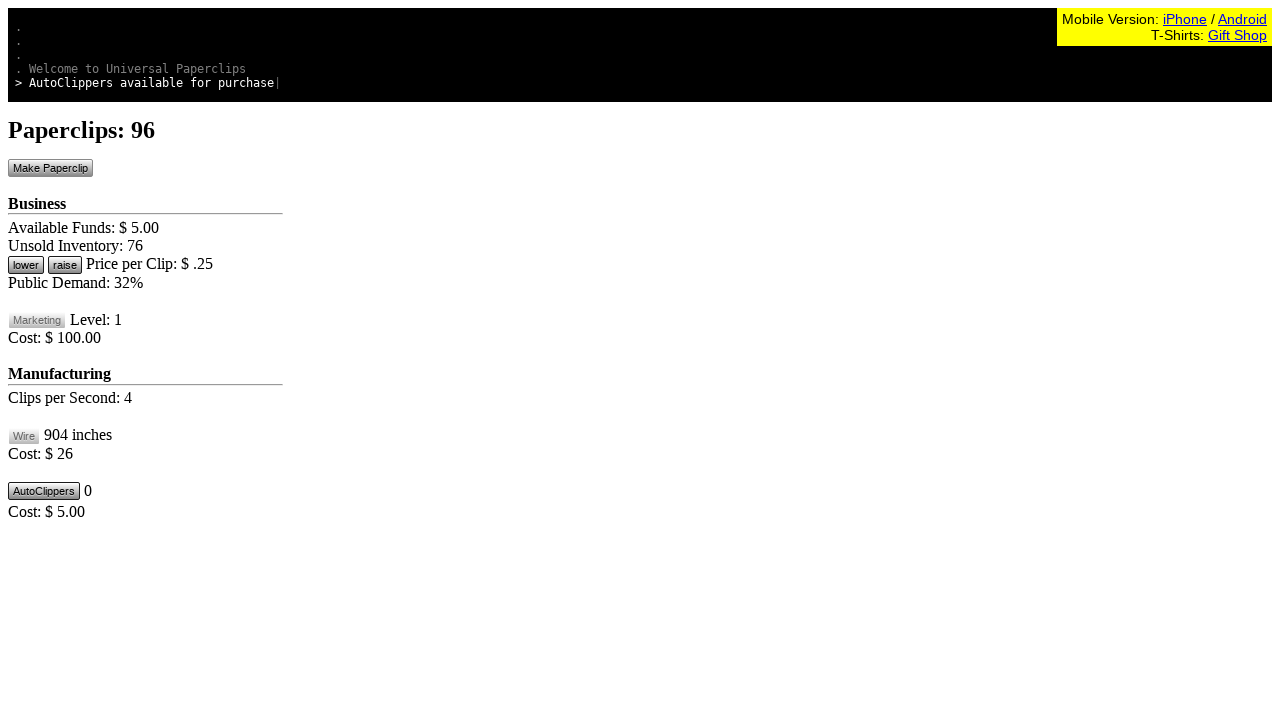

Clicked make paperclip button at (50, 168) on #btnMakePaperclip
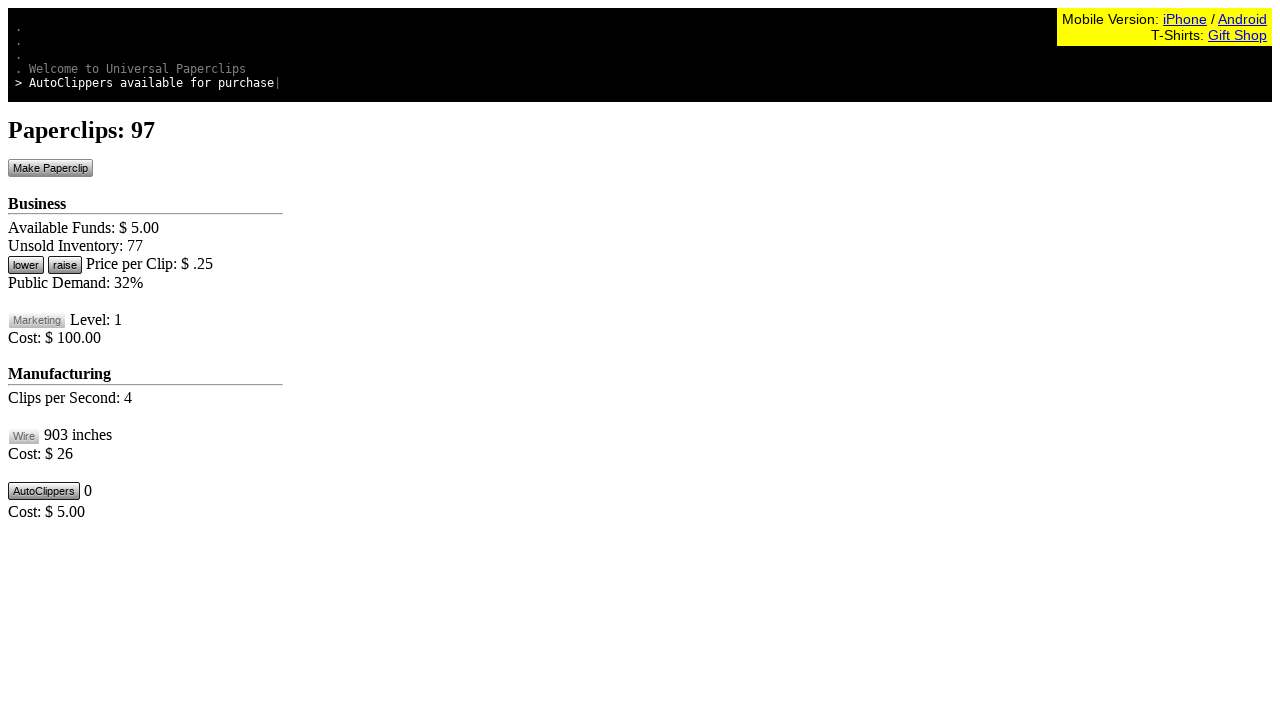

Clicked make paperclip button at (50, 168) on #btnMakePaperclip
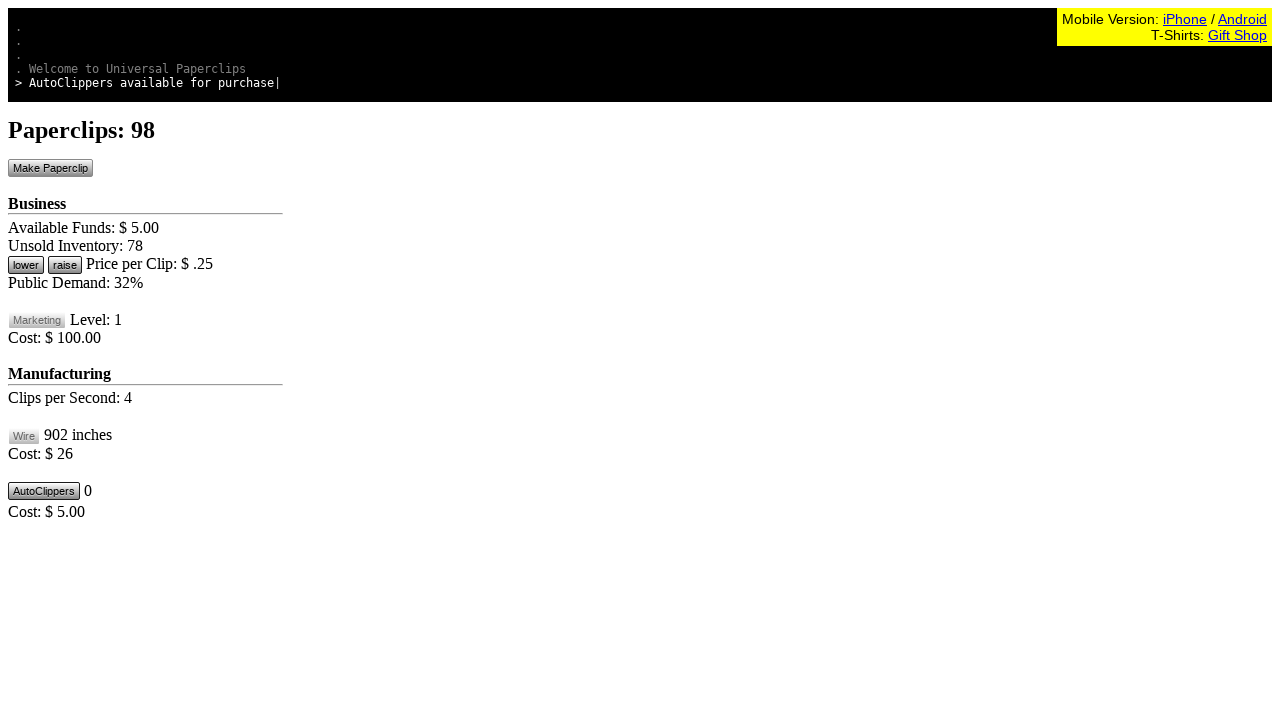

Clicked make paperclip button at (50, 168) on #btnMakePaperclip
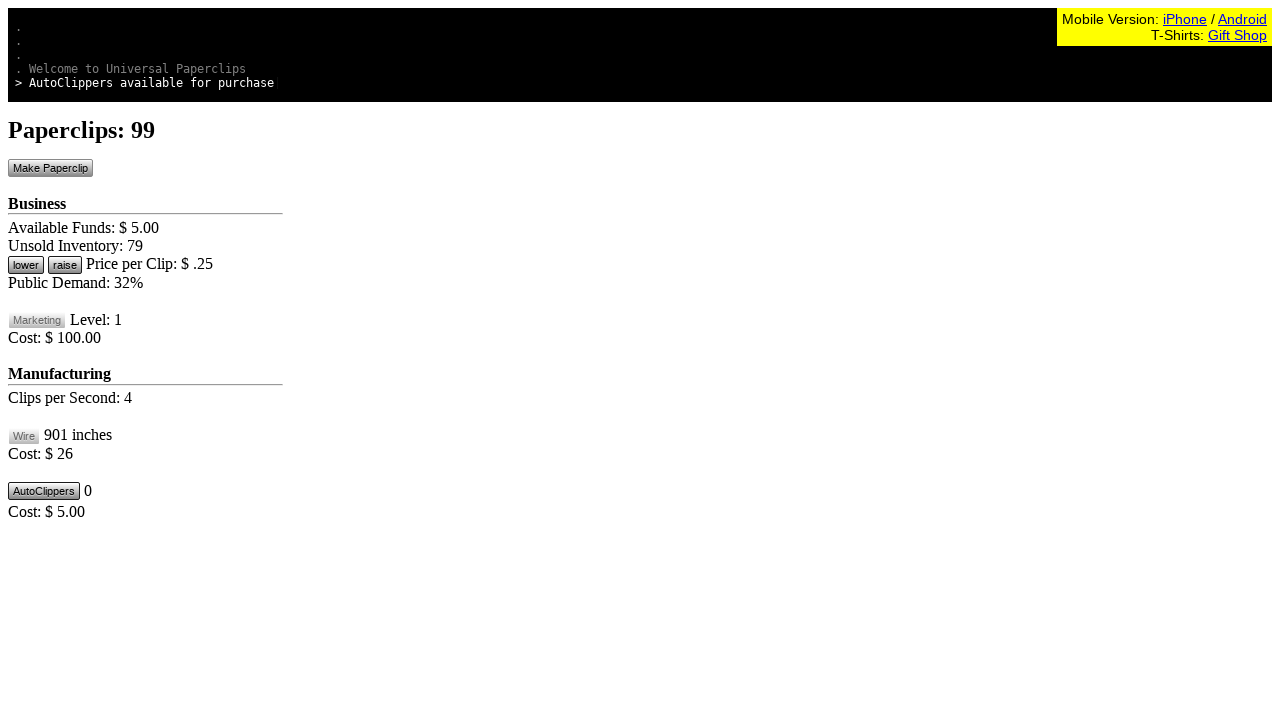

Clicked make paperclip button at (50, 168) on #btnMakePaperclip
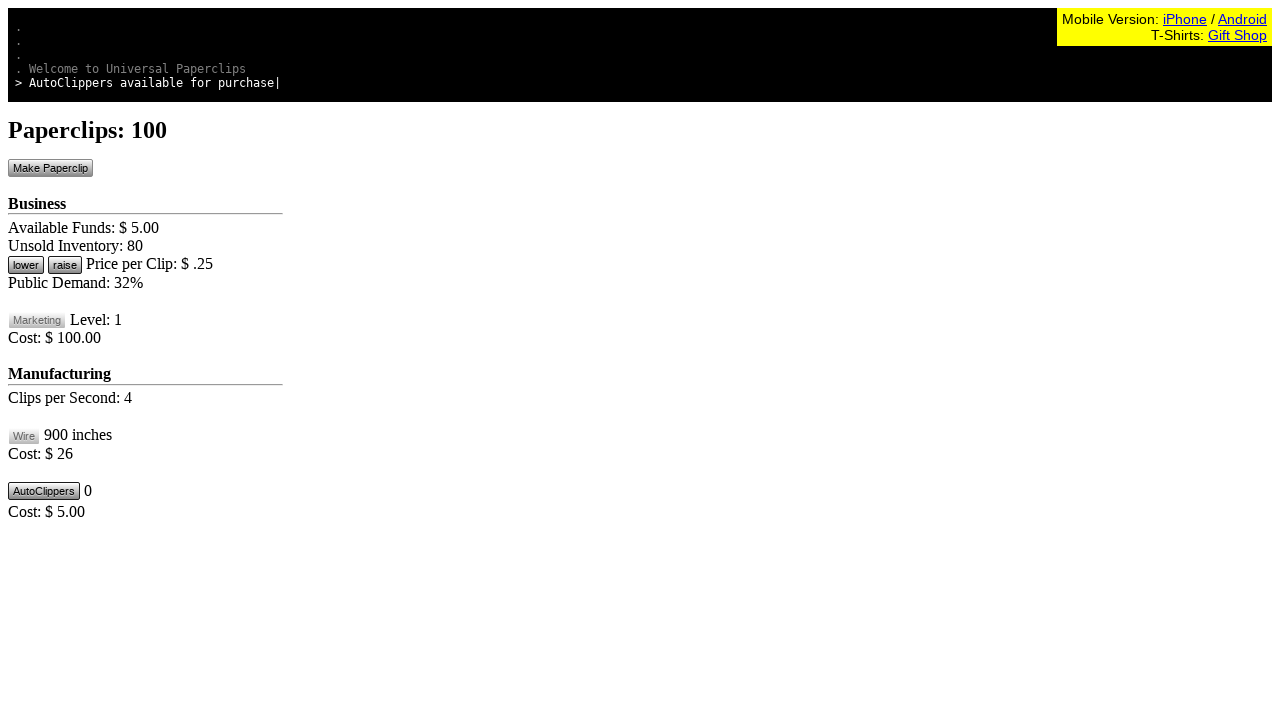

Waited 500 milliseconds for game state to update
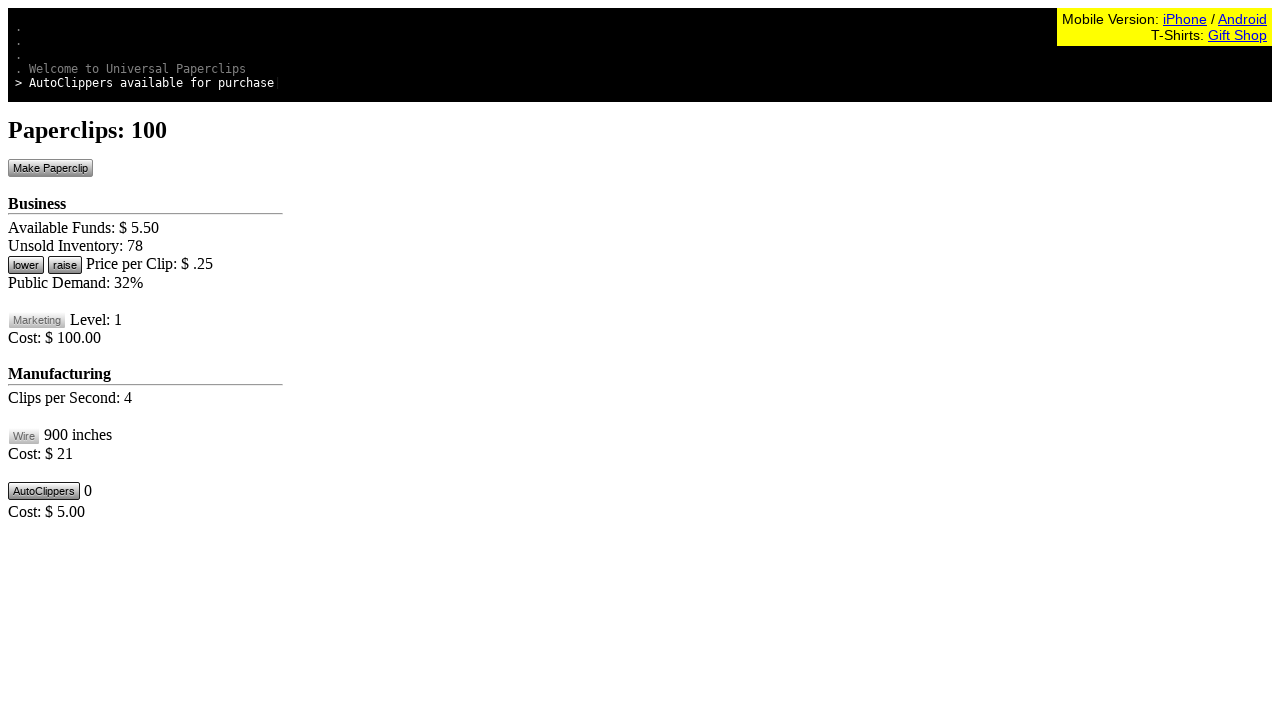

Verified clips element is present
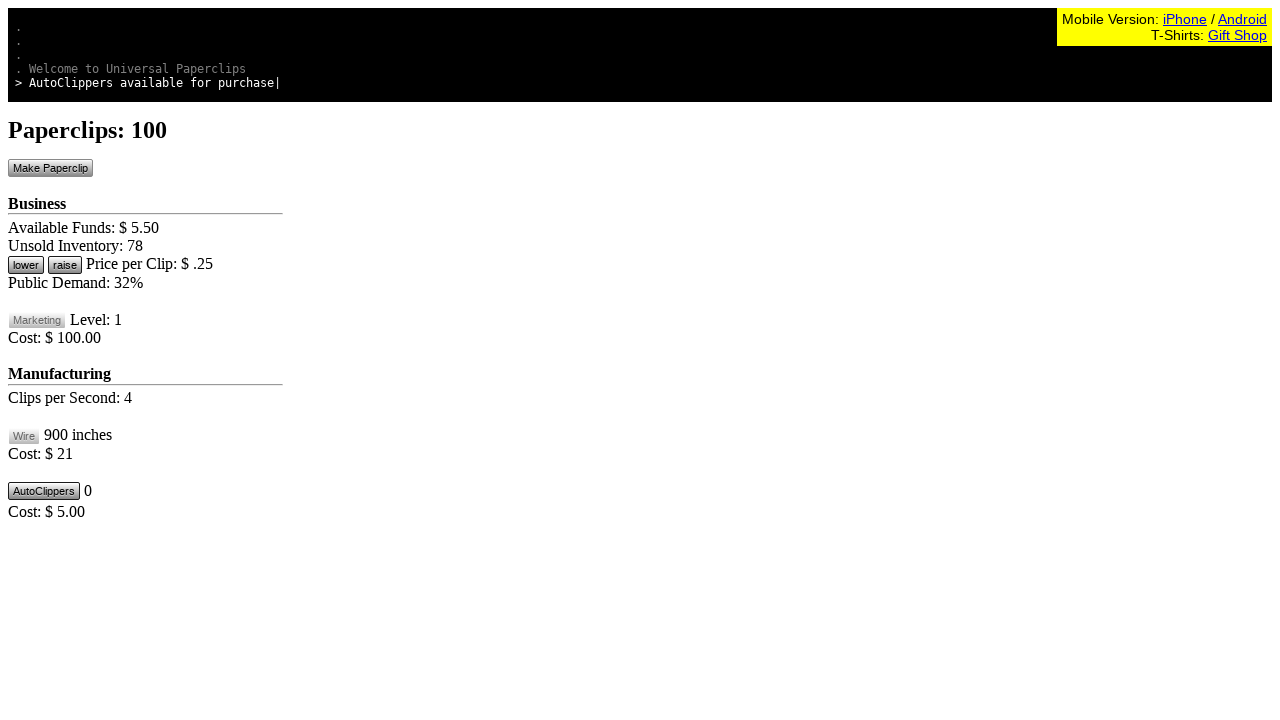

Verified funds element is present
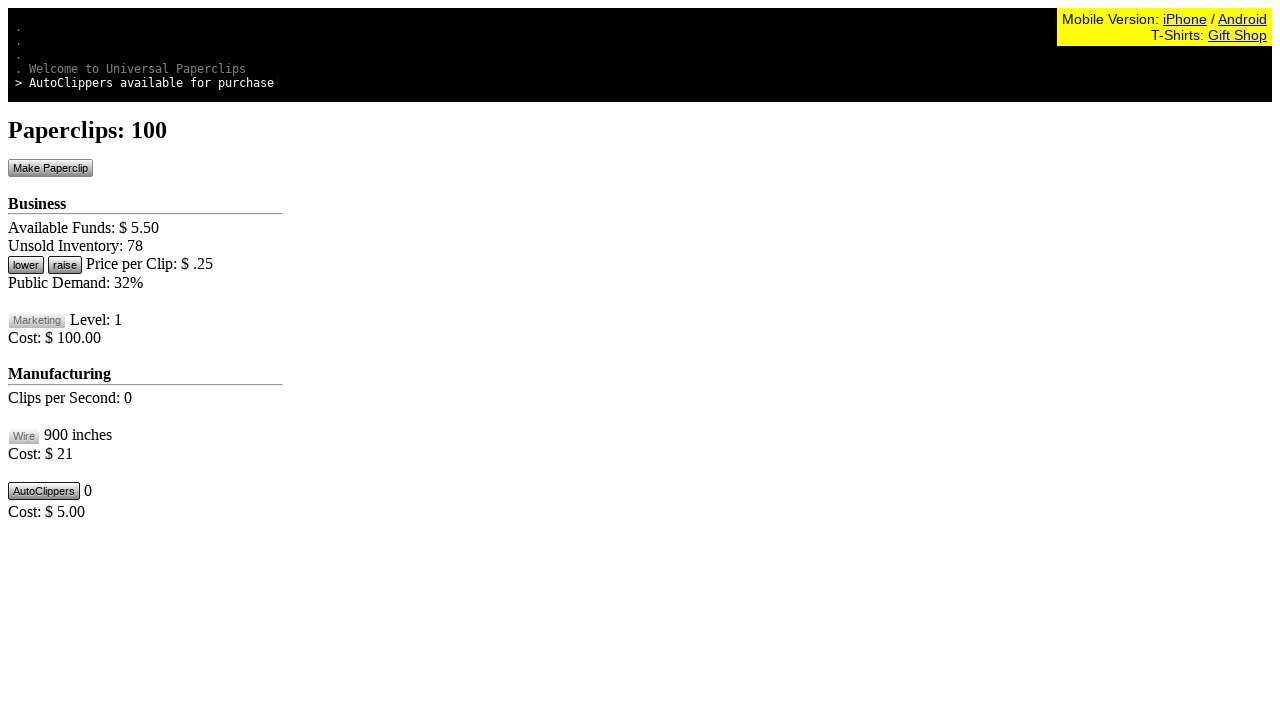

Verified unsold clips element is present
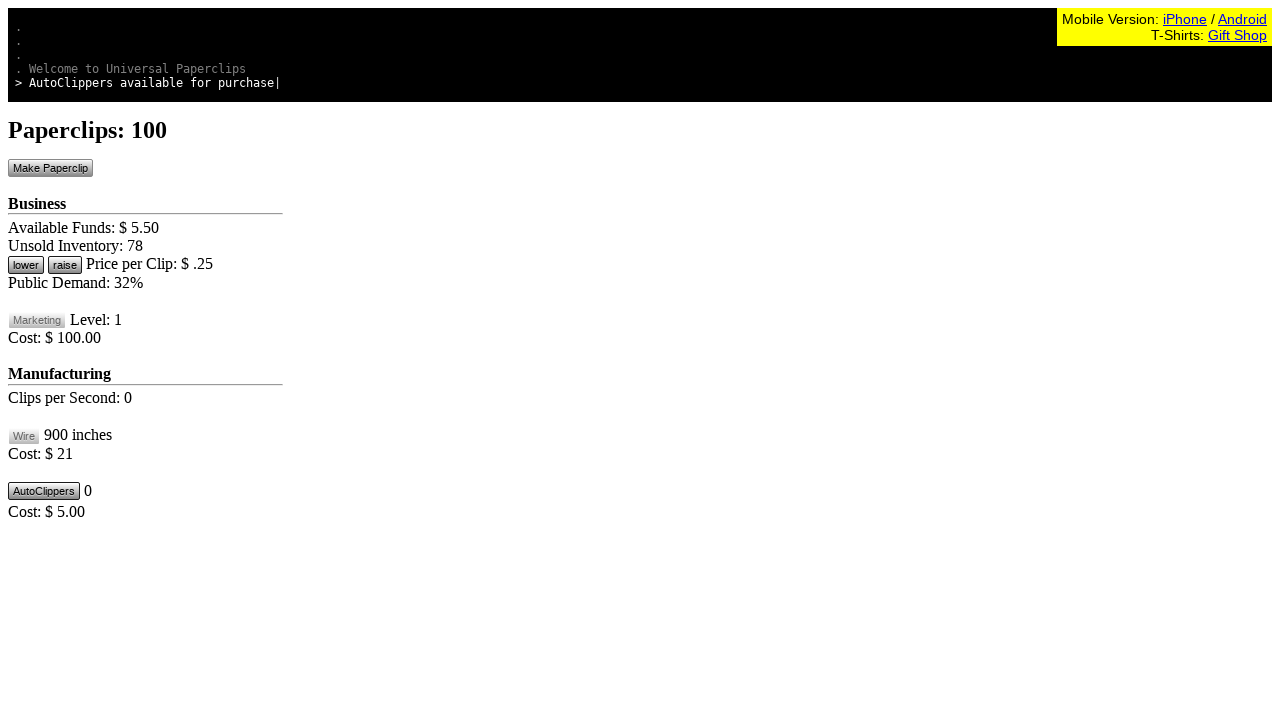

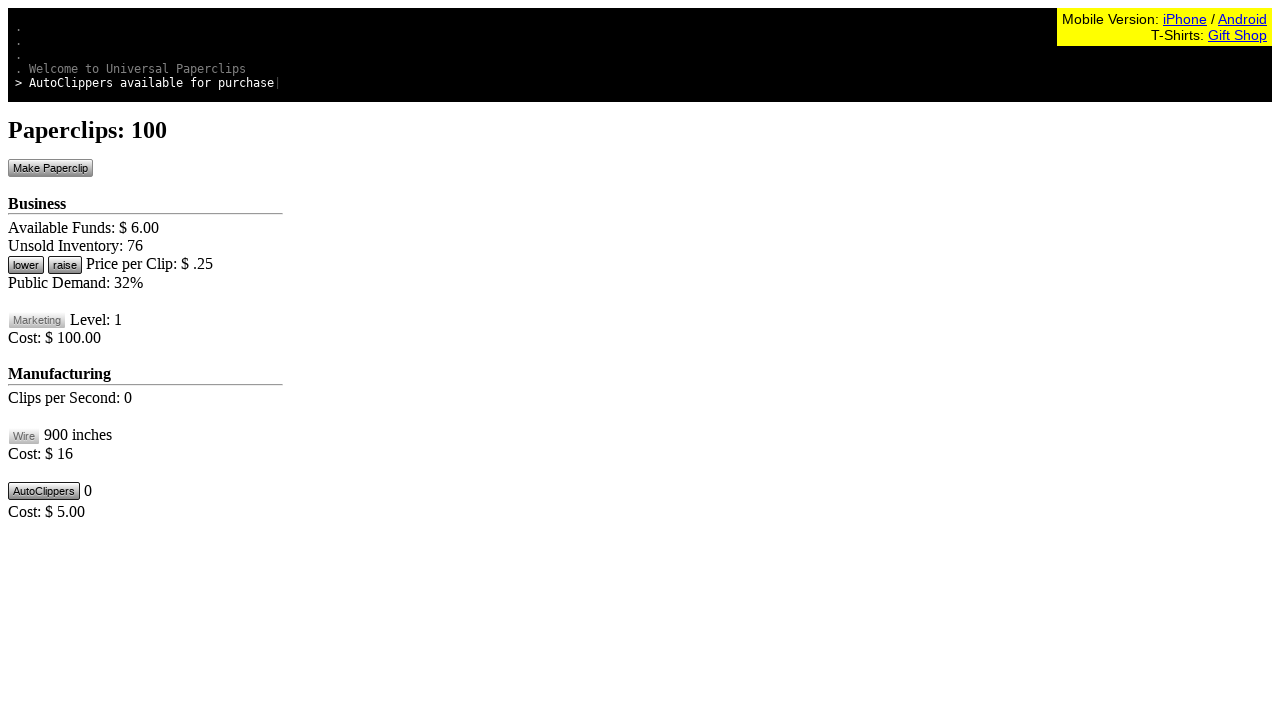